Tests filling a large form by entering text into all input fields on the page and then clicking the submit button

Starting URL: http://suninjuly.github.io/huge_form.html

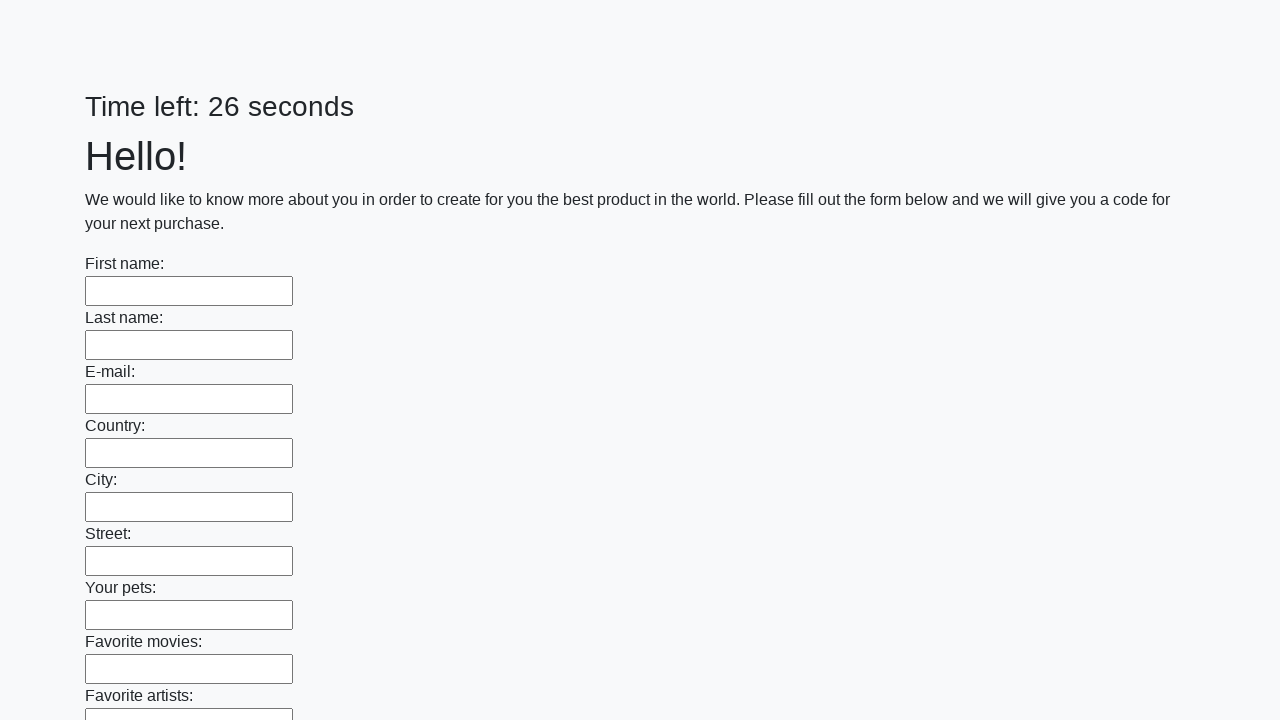

Located all input fields on the huge form
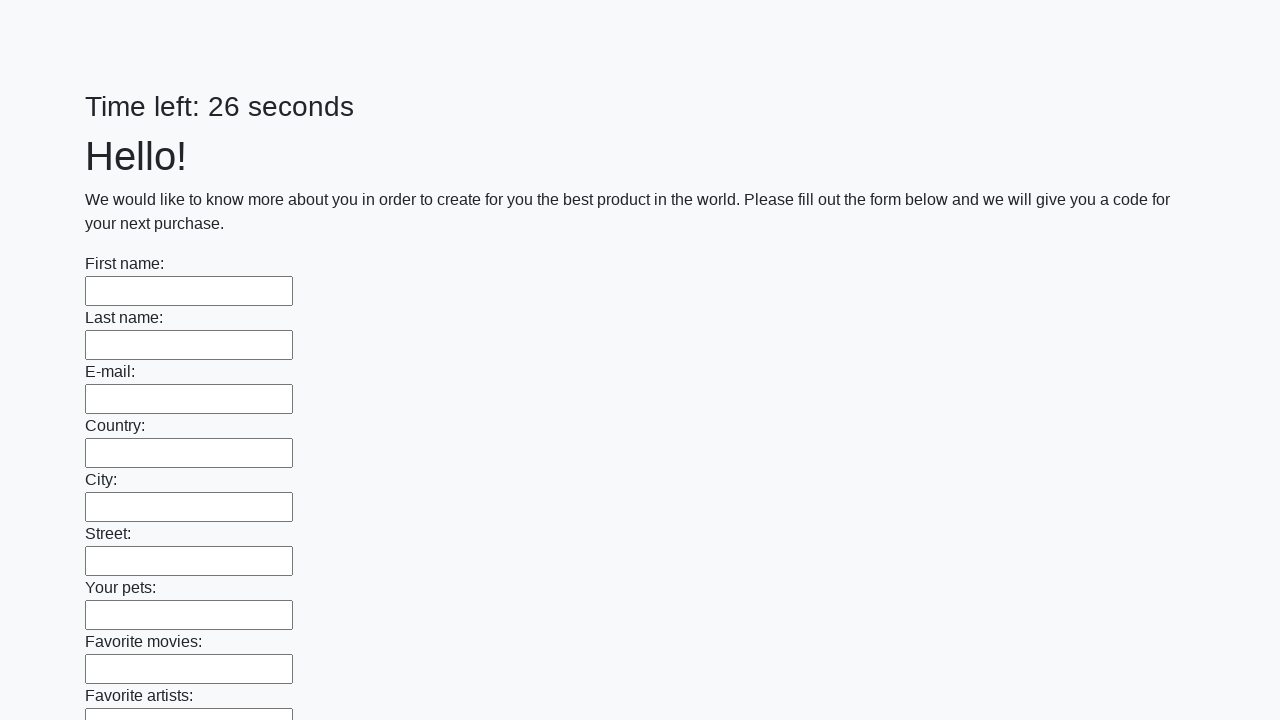

Filled input field with text 'Мой ответ' on input >> nth=0
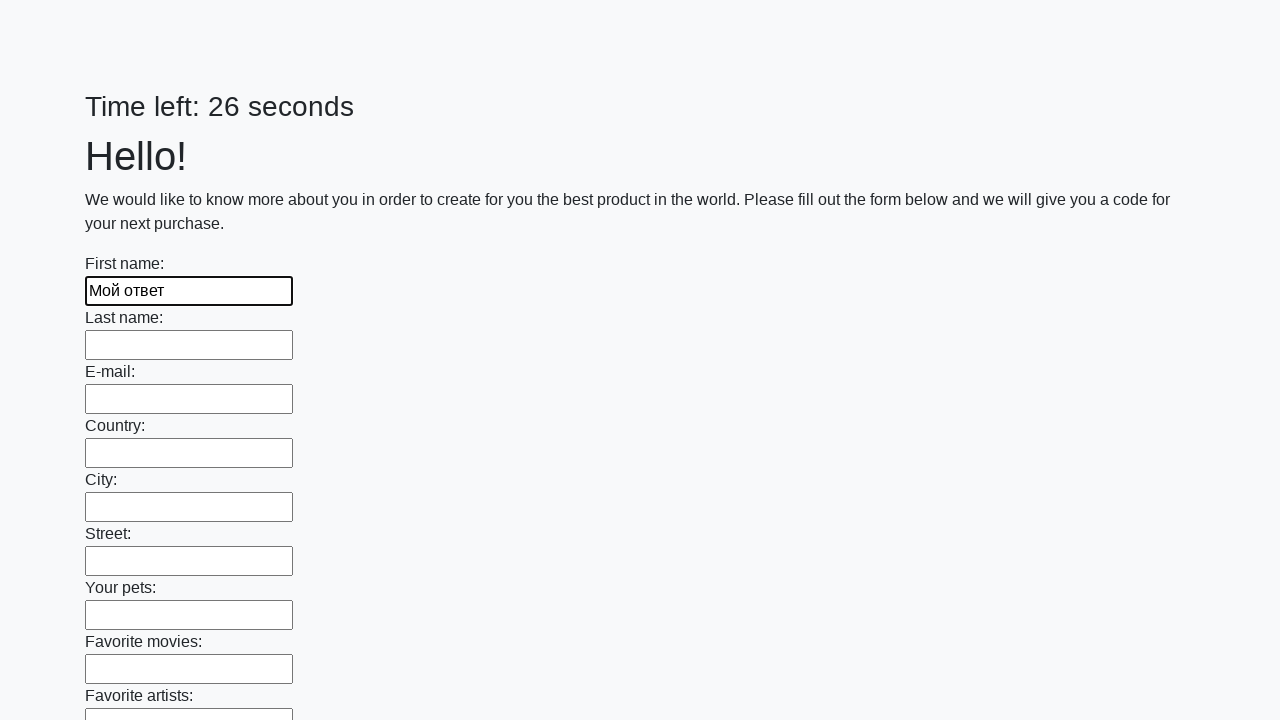

Filled input field with text 'Мой ответ' on input >> nth=1
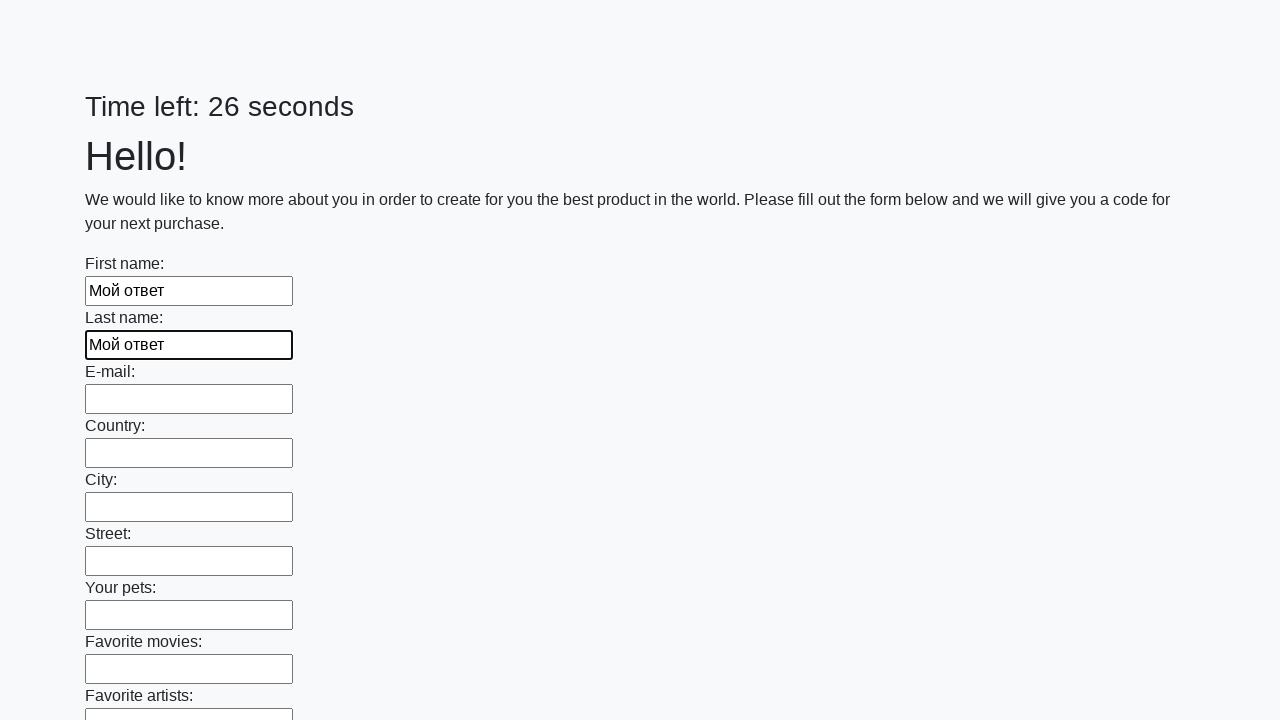

Filled input field with text 'Мой ответ' on input >> nth=2
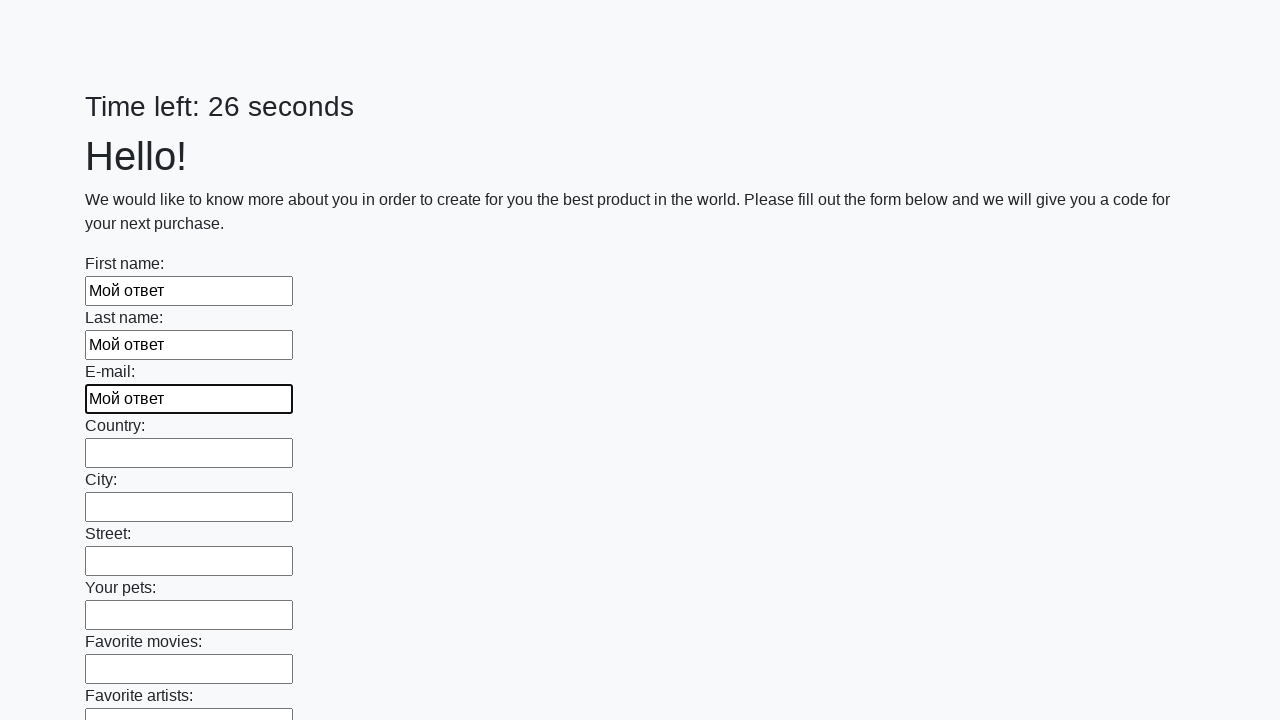

Filled input field with text 'Мой ответ' on input >> nth=3
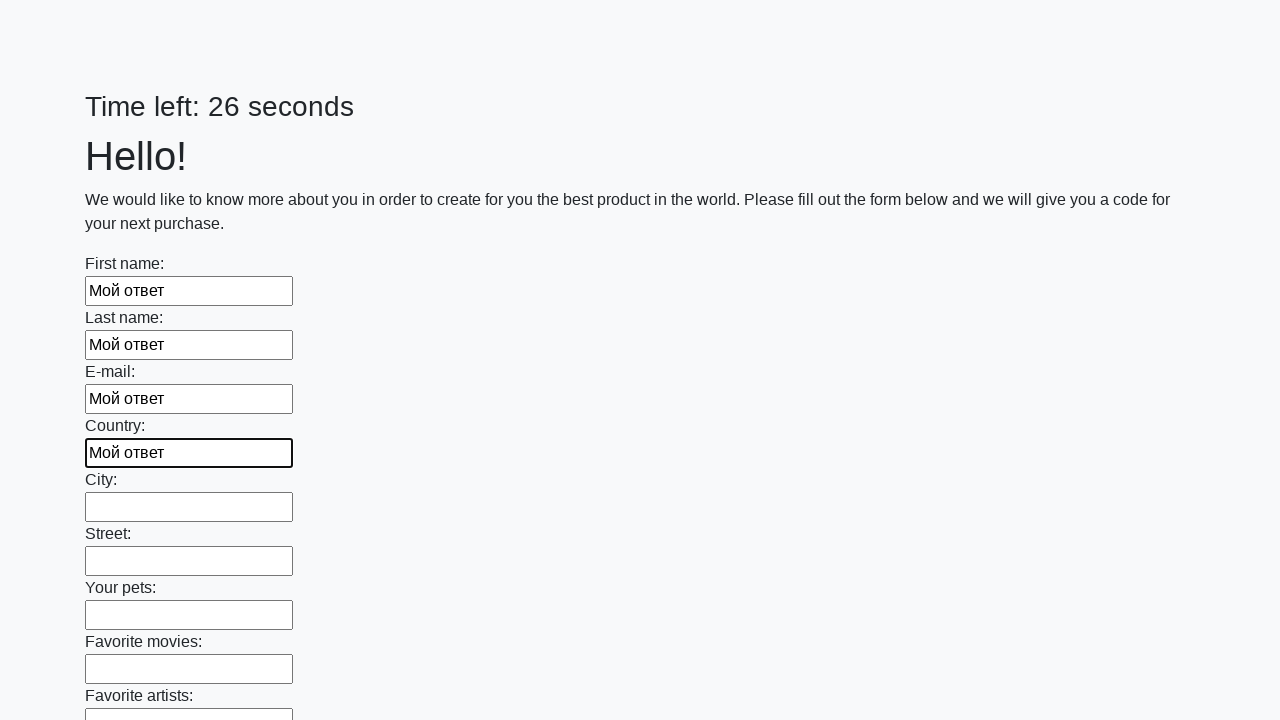

Filled input field with text 'Мой ответ' on input >> nth=4
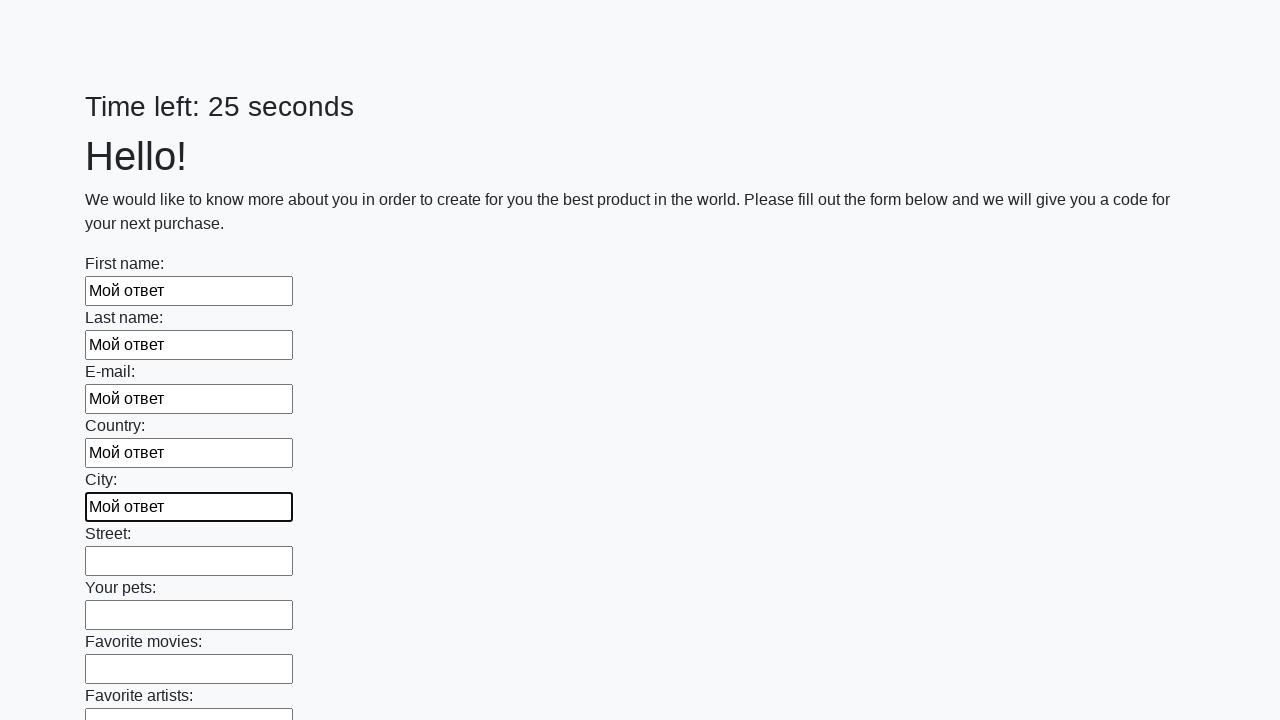

Filled input field with text 'Мой ответ' on input >> nth=5
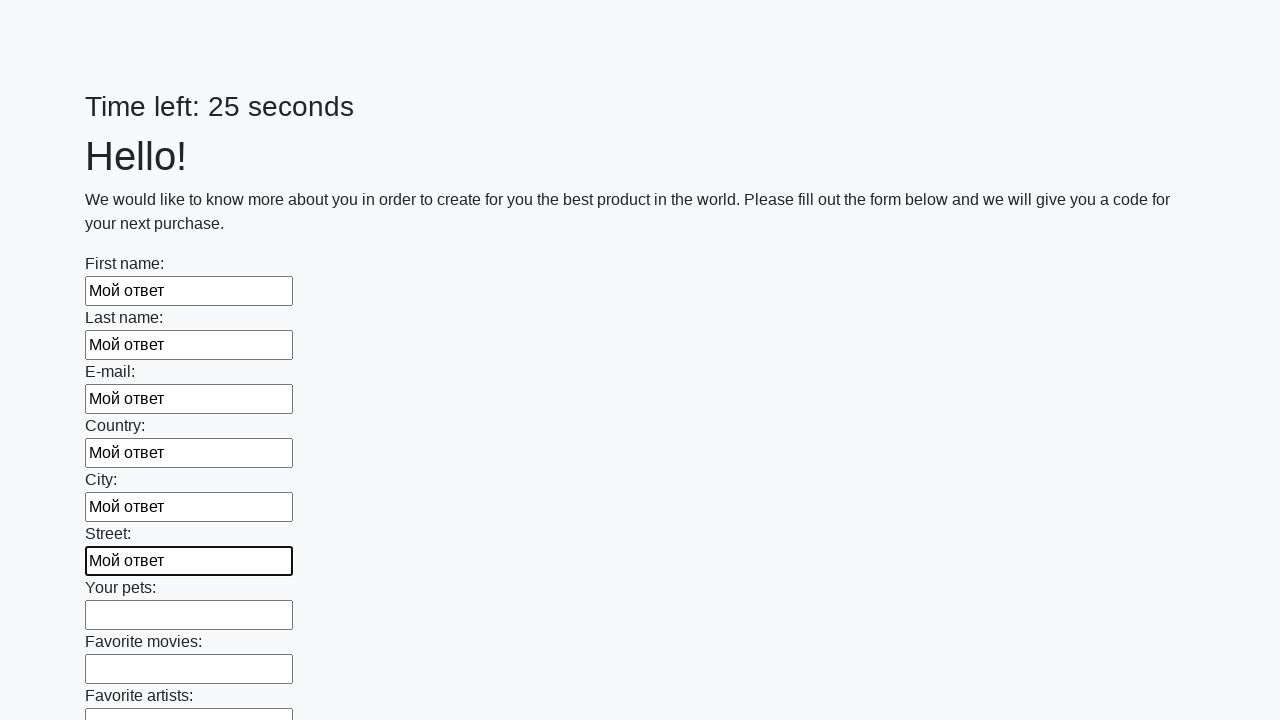

Filled input field with text 'Мой ответ' on input >> nth=6
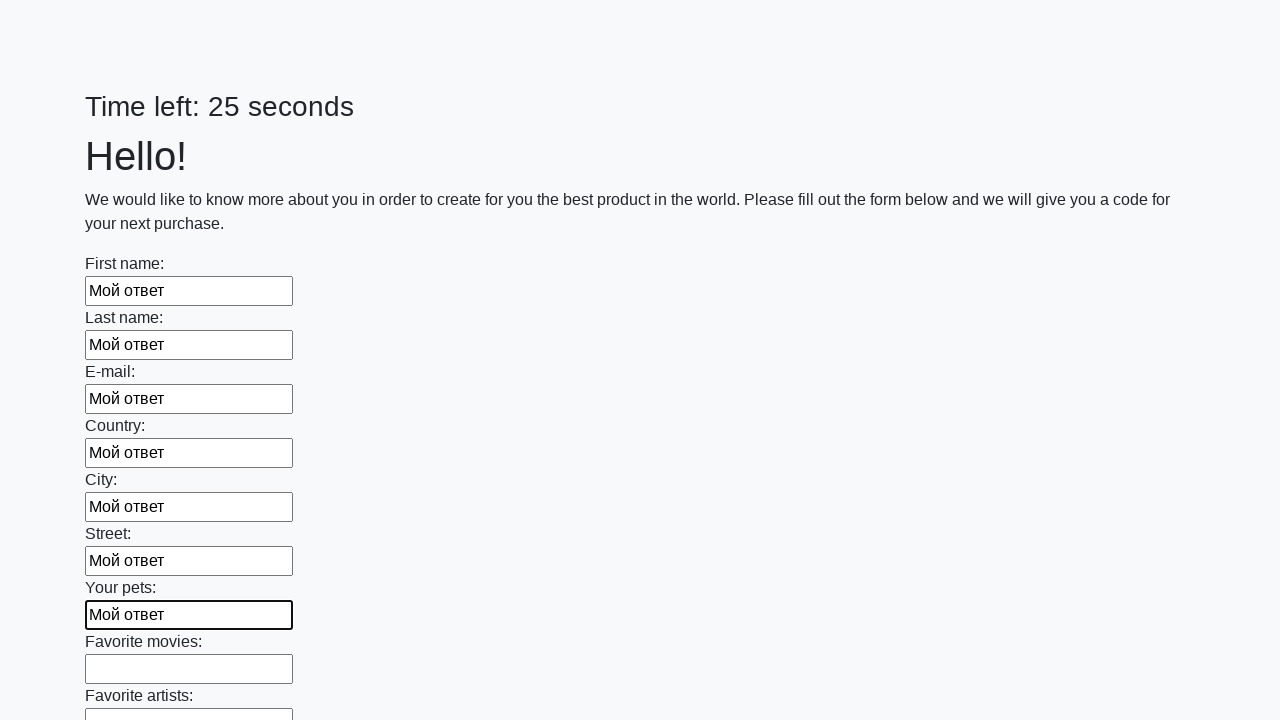

Filled input field with text 'Мой ответ' on input >> nth=7
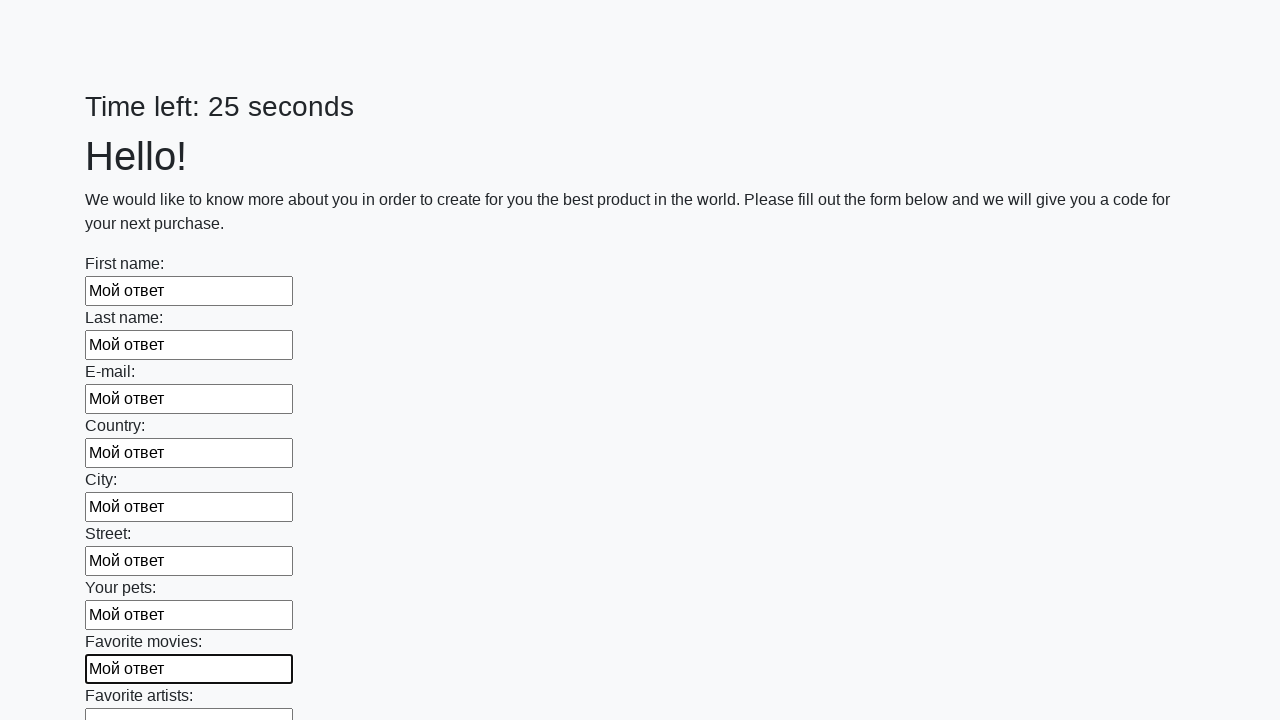

Filled input field with text 'Мой ответ' on input >> nth=8
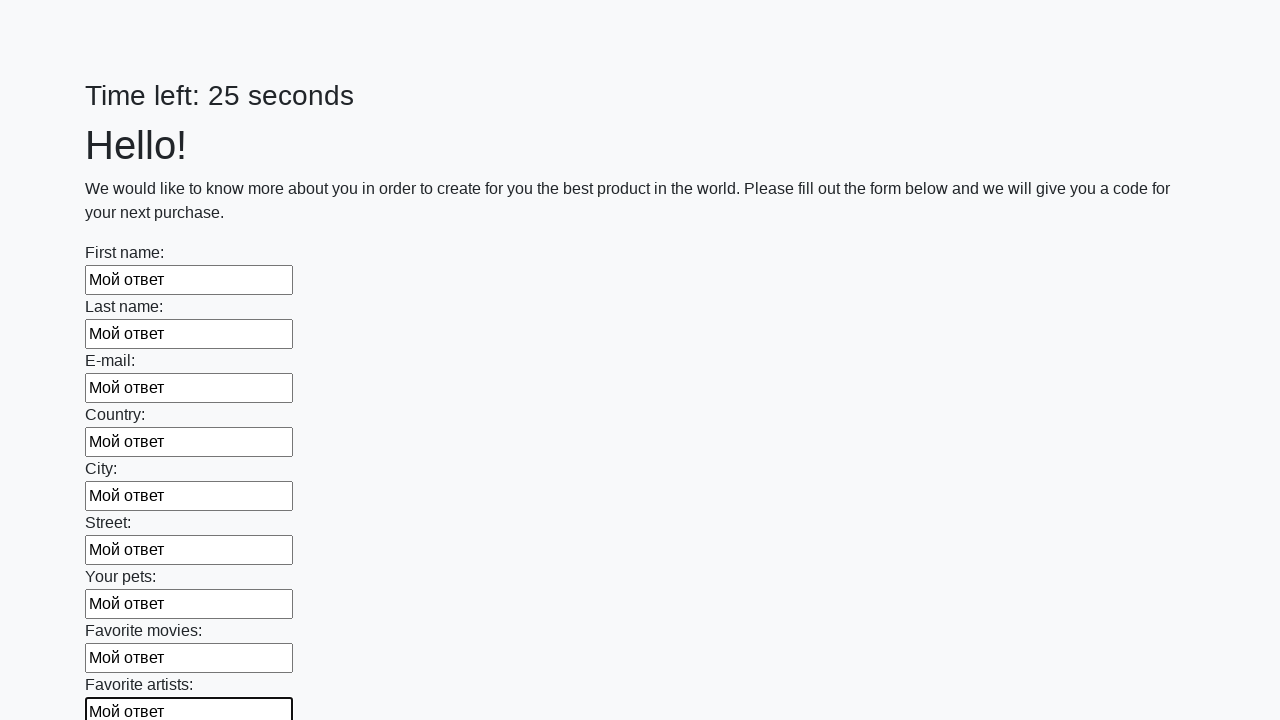

Filled input field with text 'Мой ответ' on input >> nth=9
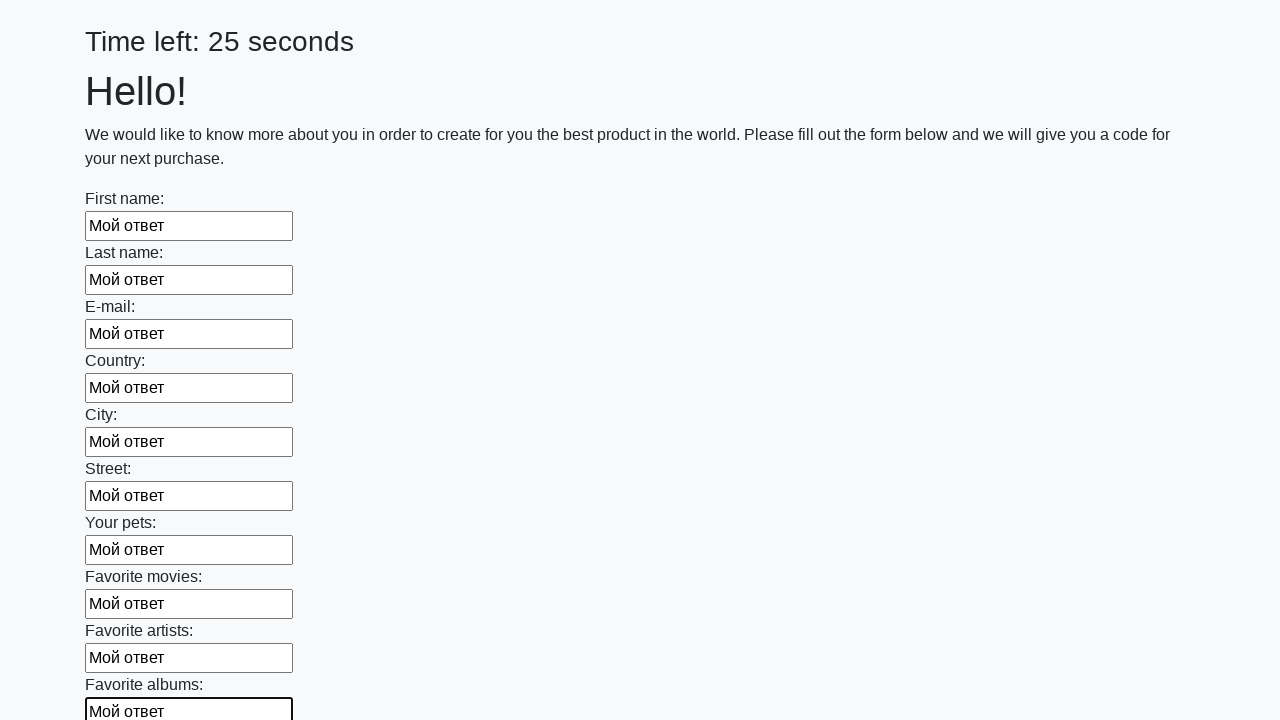

Filled input field with text 'Мой ответ' on input >> nth=10
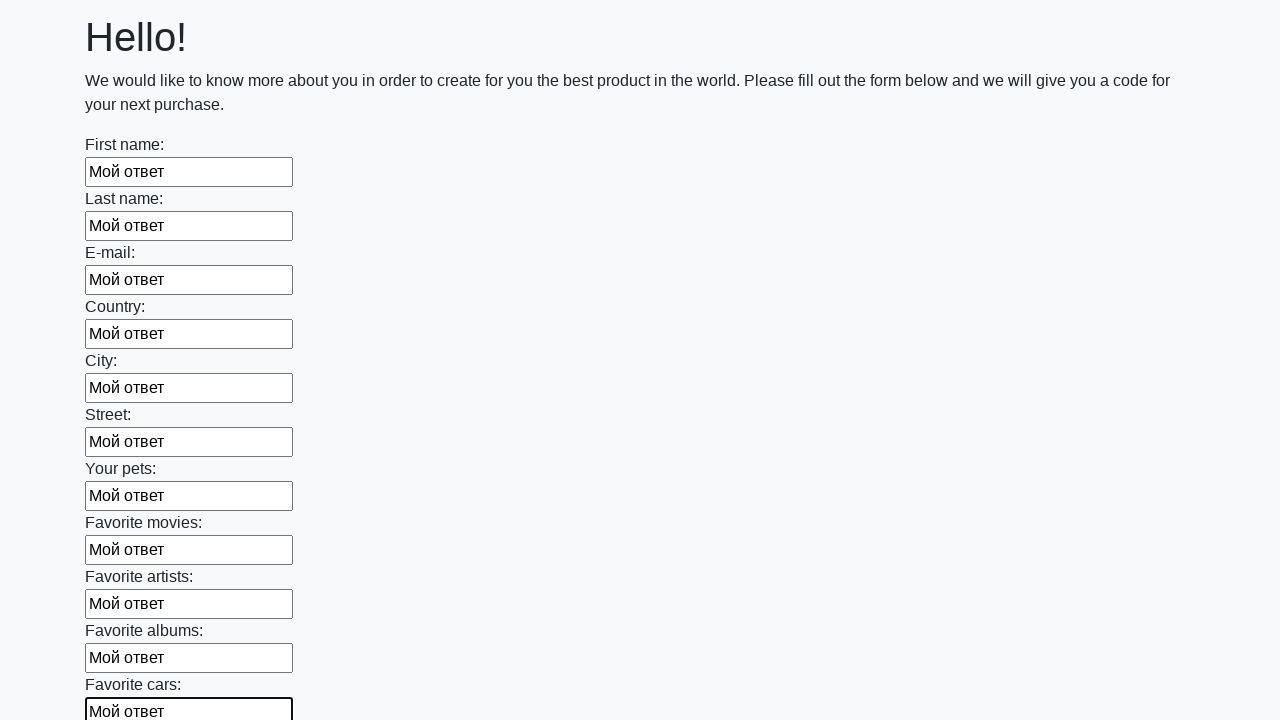

Filled input field with text 'Мой ответ' on input >> nth=11
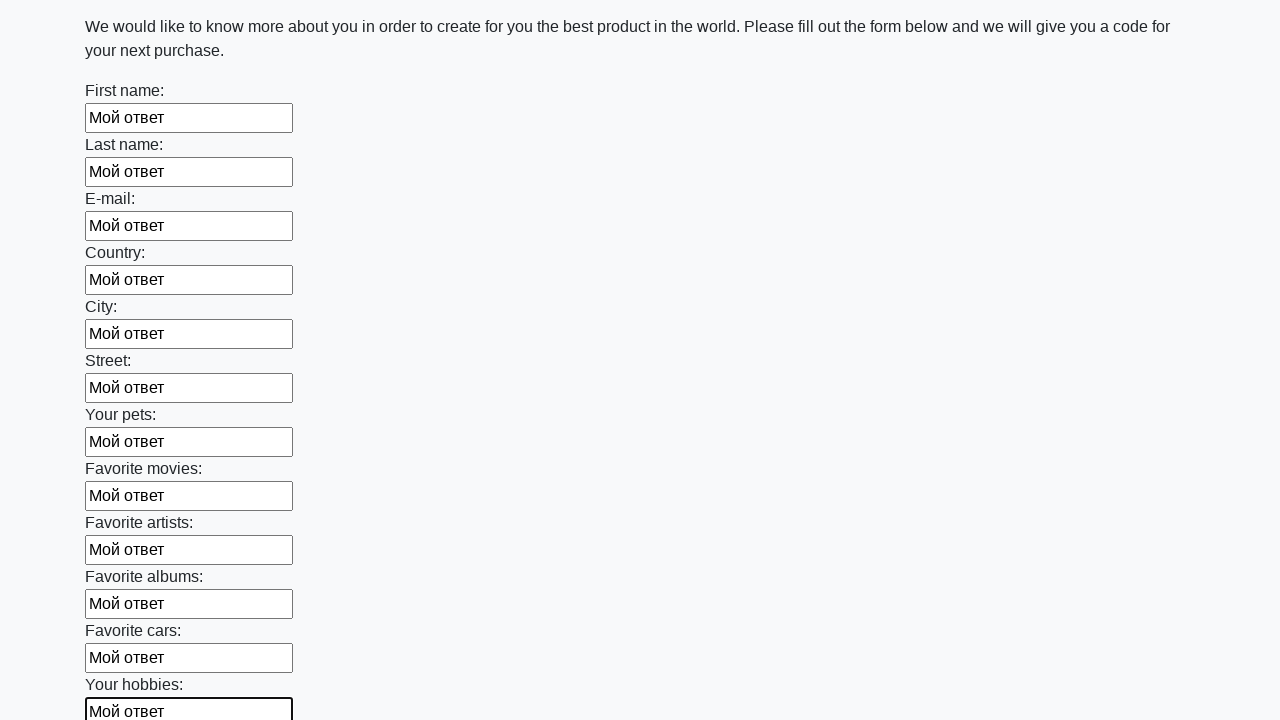

Filled input field with text 'Мой ответ' on input >> nth=12
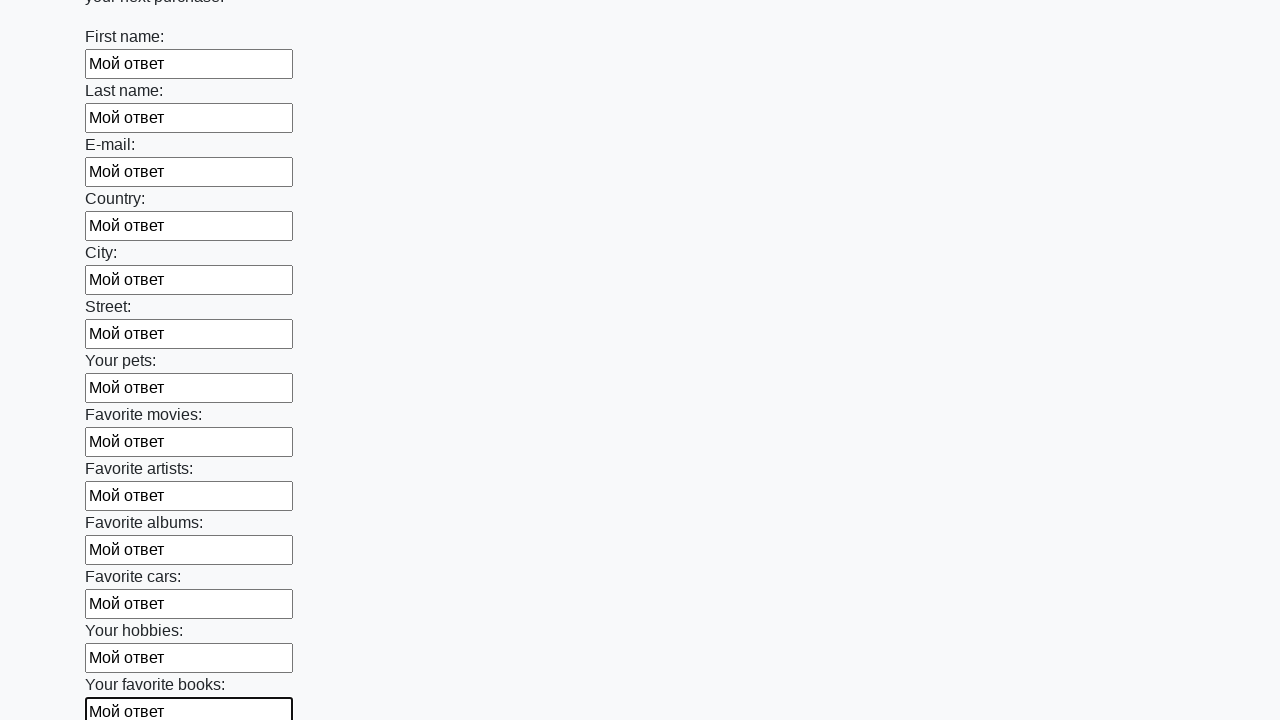

Filled input field with text 'Мой ответ' on input >> nth=13
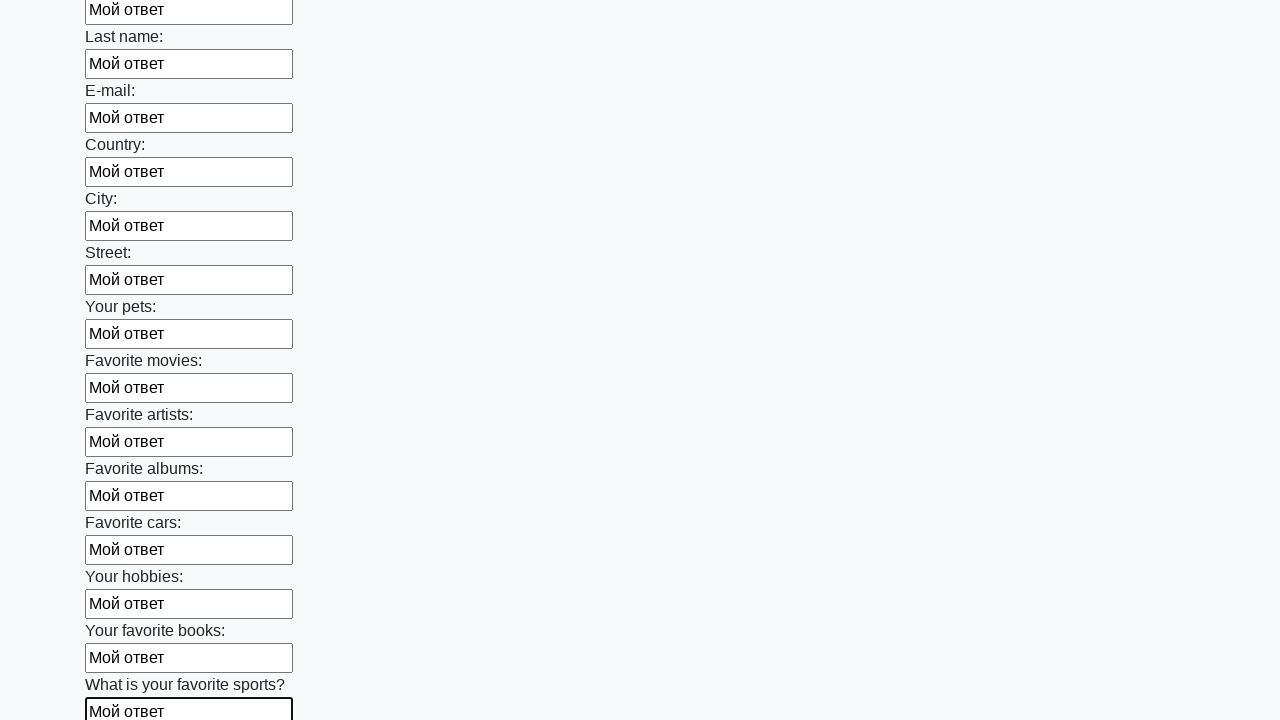

Filled input field with text 'Мой ответ' on input >> nth=14
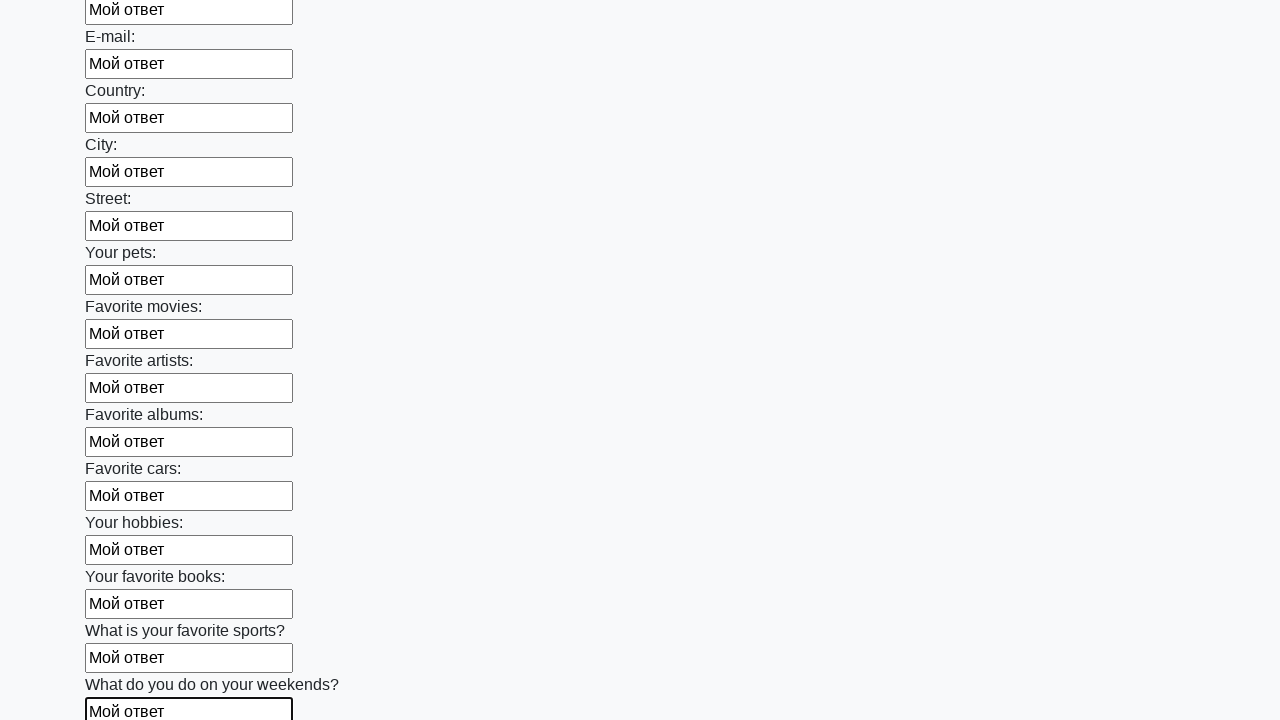

Filled input field with text 'Мой ответ' on input >> nth=15
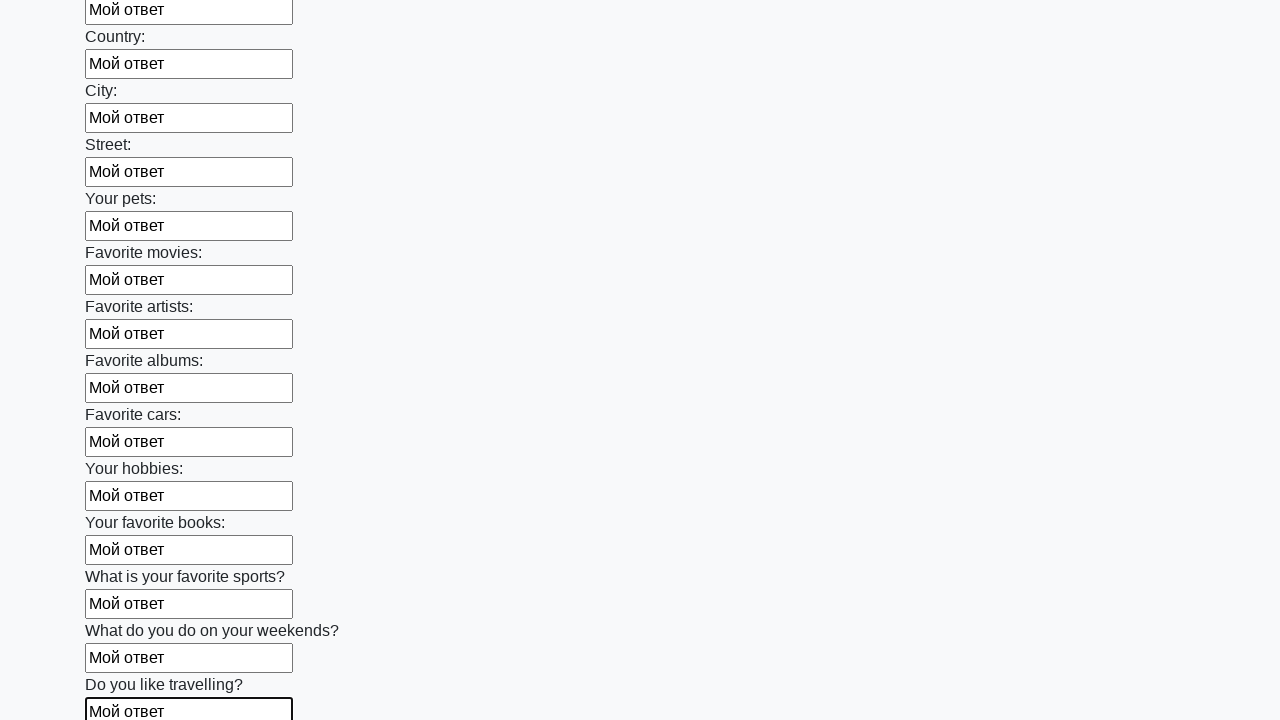

Filled input field with text 'Мой ответ' on input >> nth=16
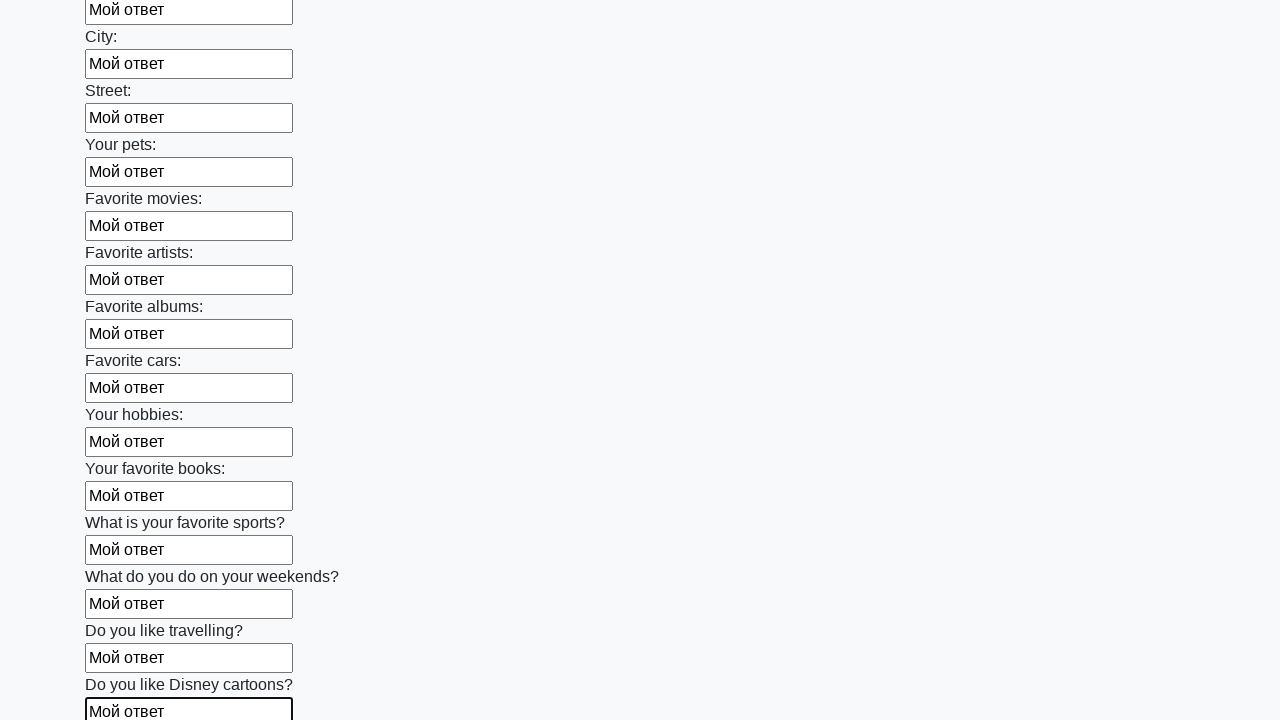

Filled input field with text 'Мой ответ' on input >> nth=17
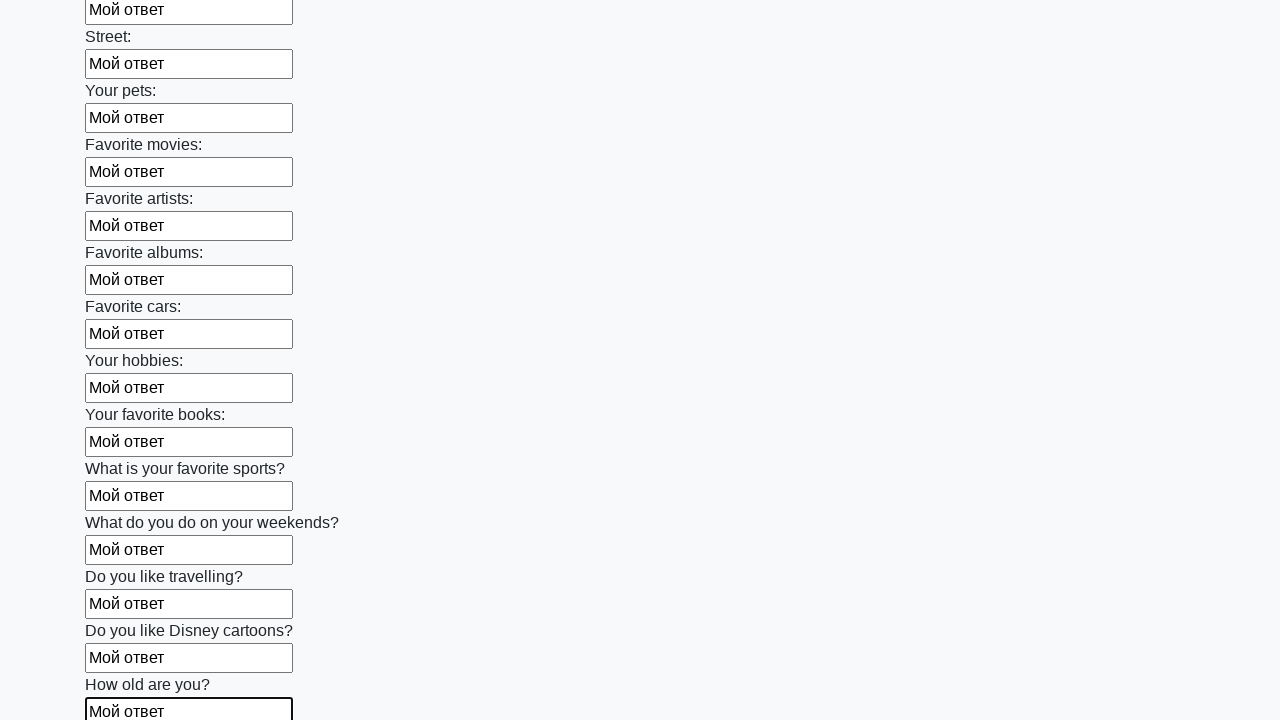

Filled input field with text 'Мой ответ' on input >> nth=18
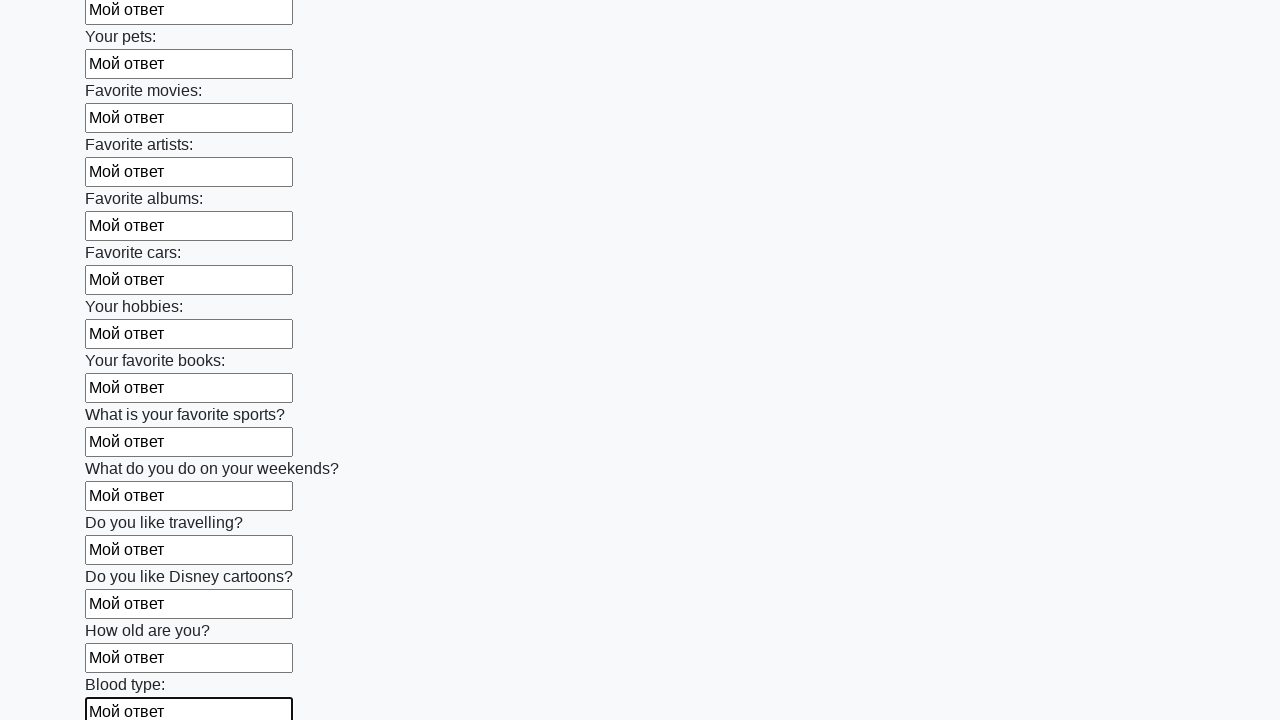

Filled input field with text 'Мой ответ' on input >> nth=19
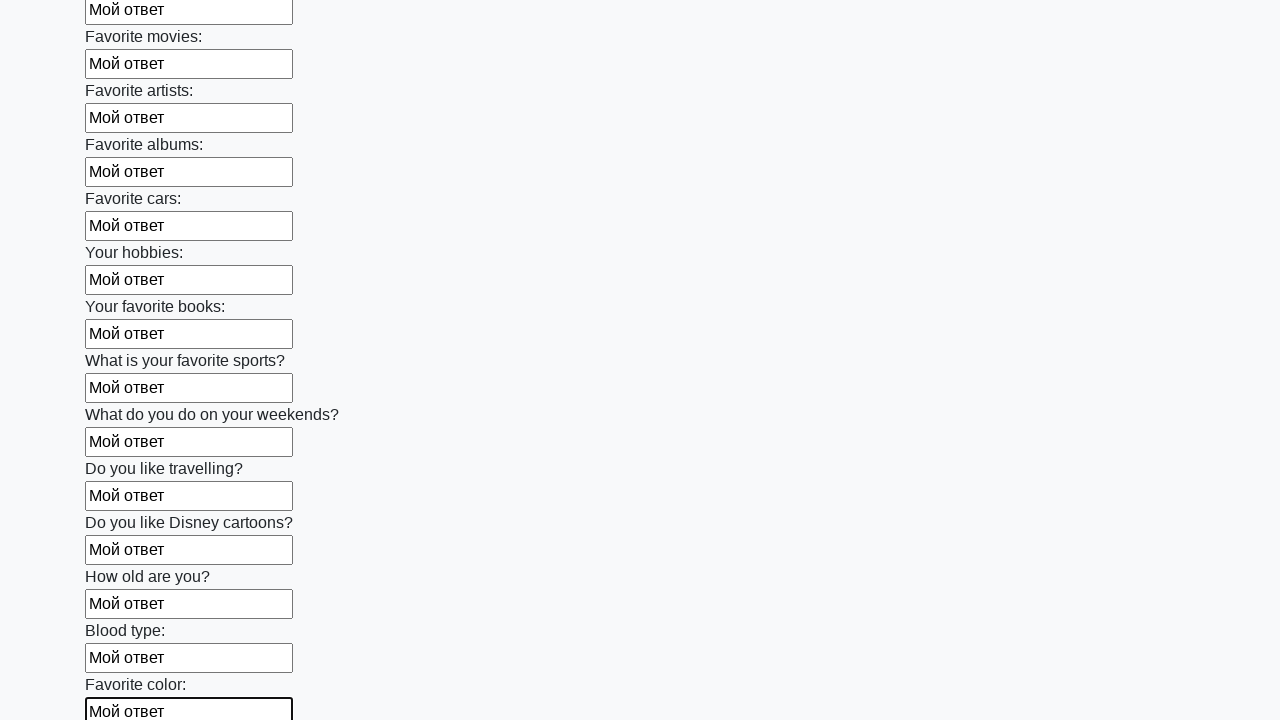

Filled input field with text 'Мой ответ' on input >> nth=20
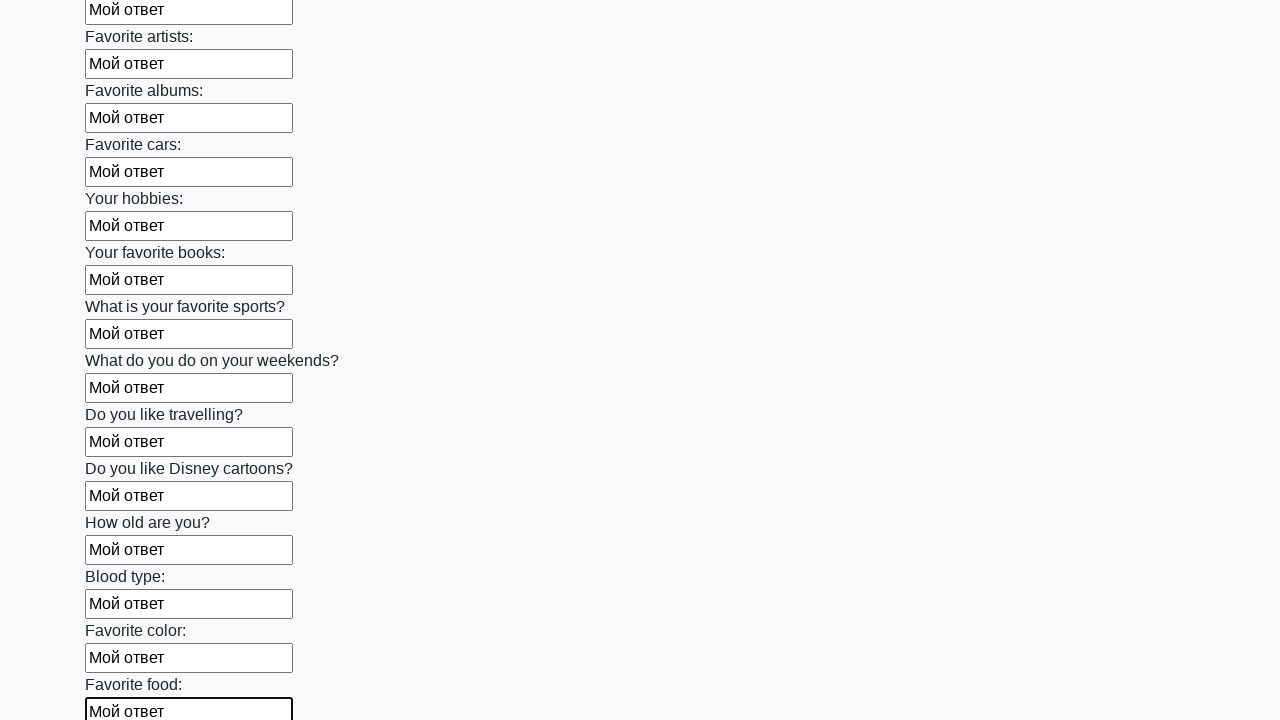

Filled input field with text 'Мой ответ' on input >> nth=21
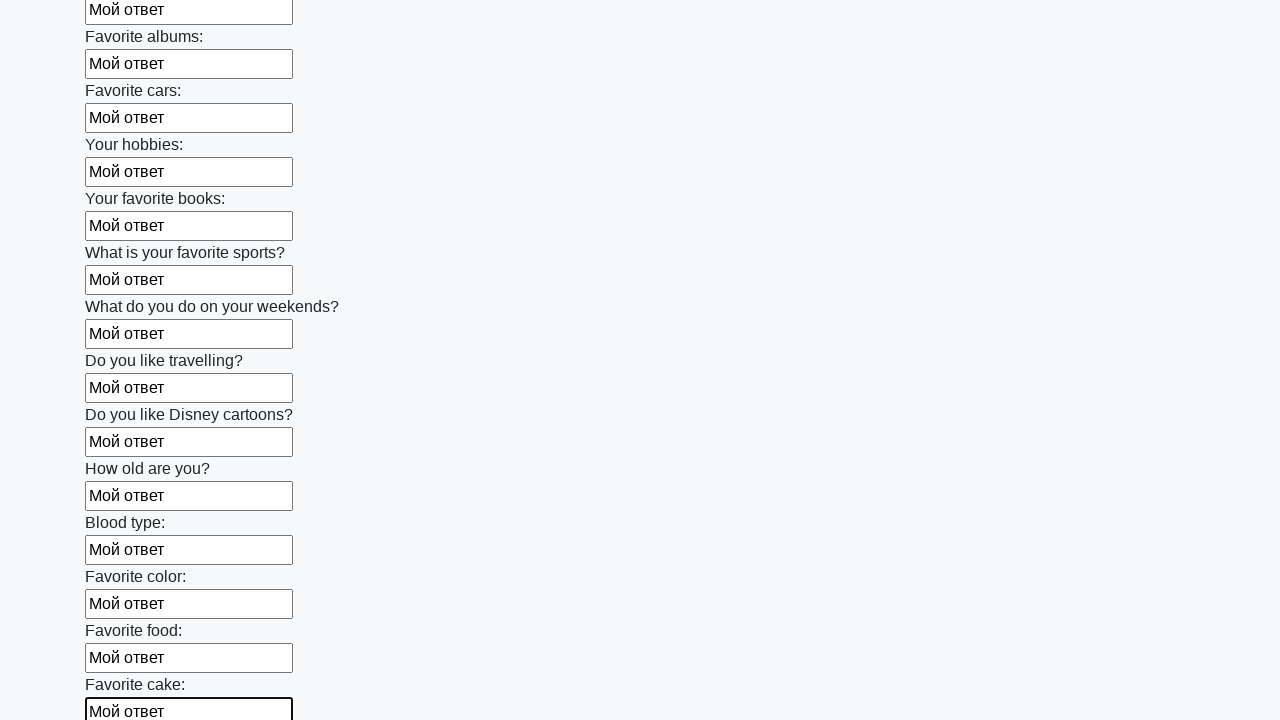

Filled input field with text 'Мой ответ' on input >> nth=22
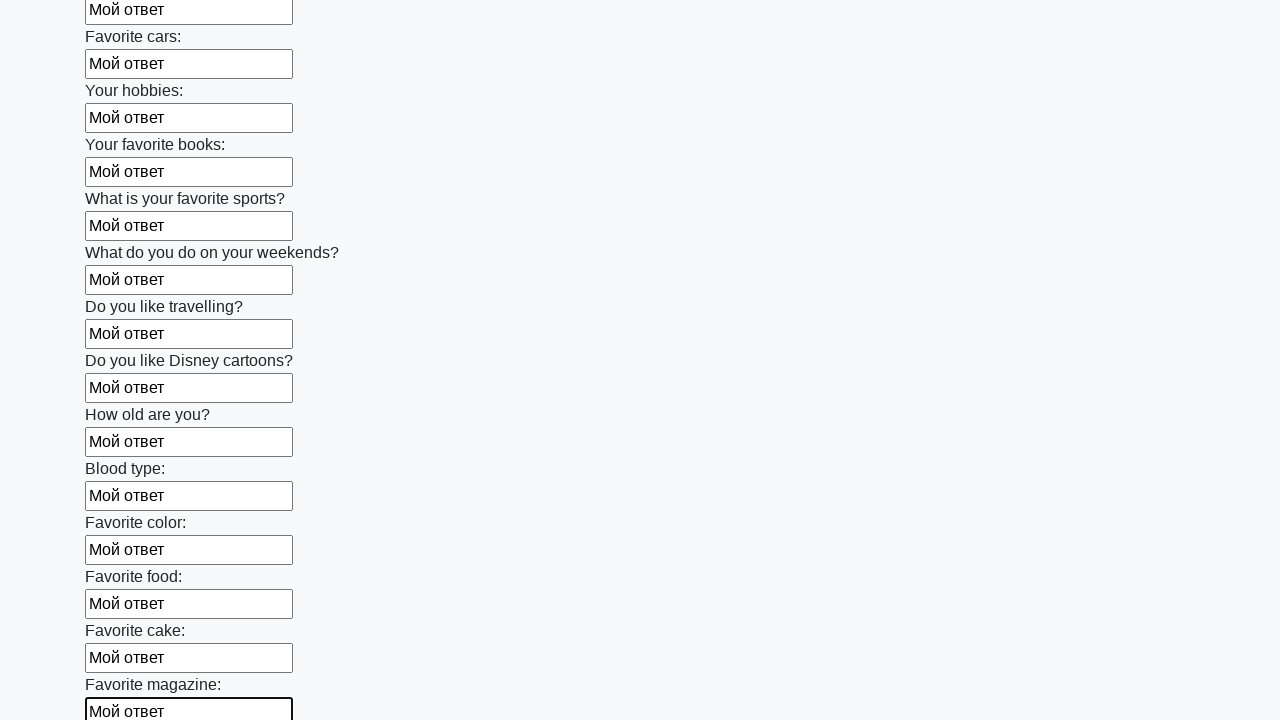

Filled input field with text 'Мой ответ' on input >> nth=23
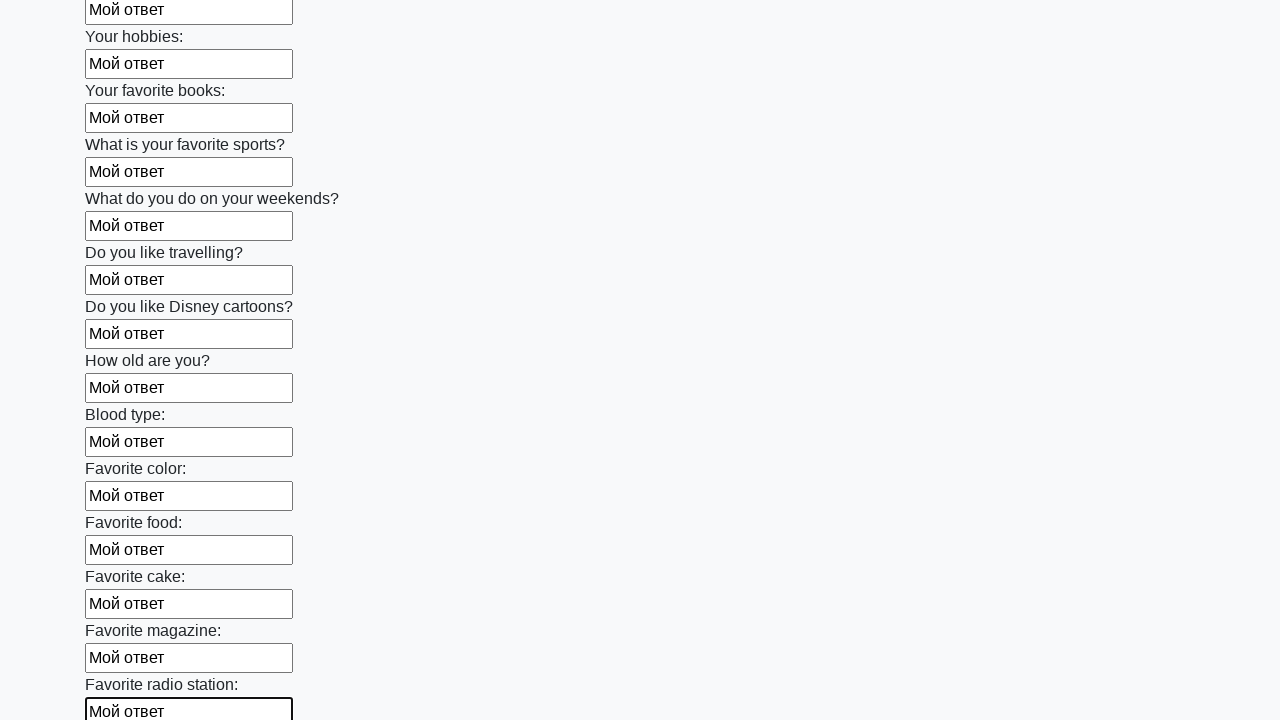

Filled input field with text 'Мой ответ' on input >> nth=24
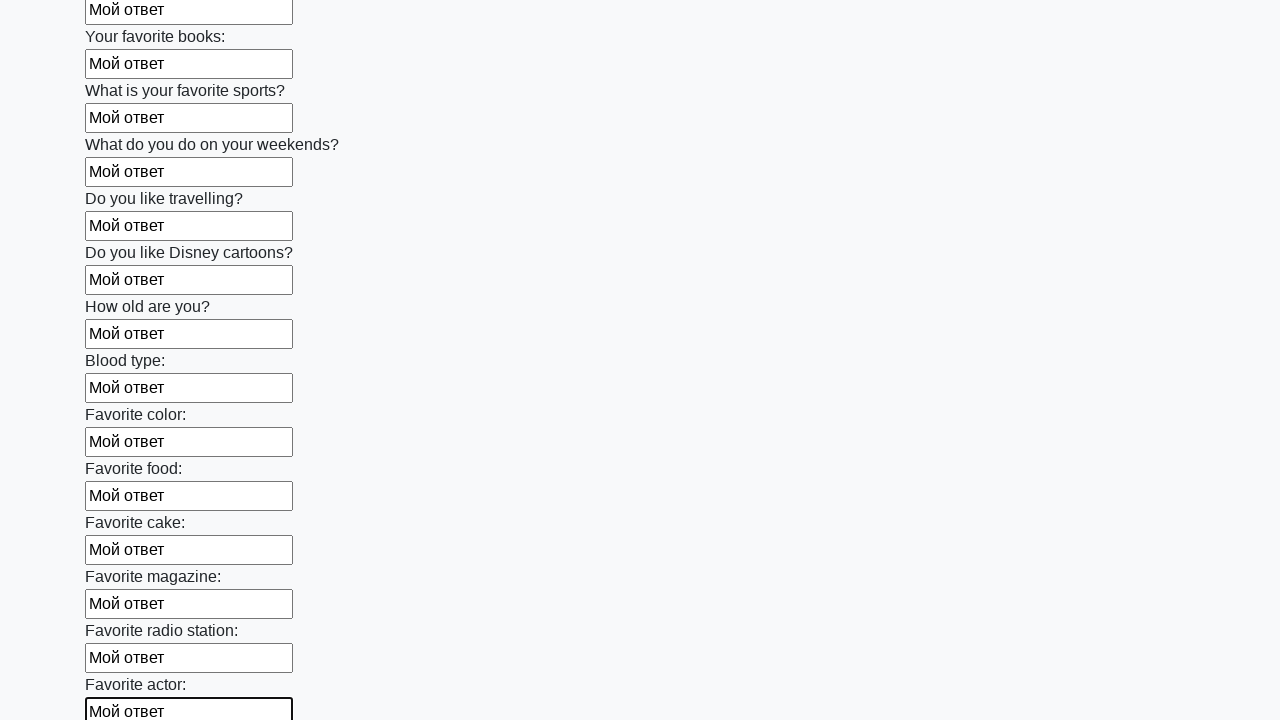

Filled input field with text 'Мой ответ' on input >> nth=25
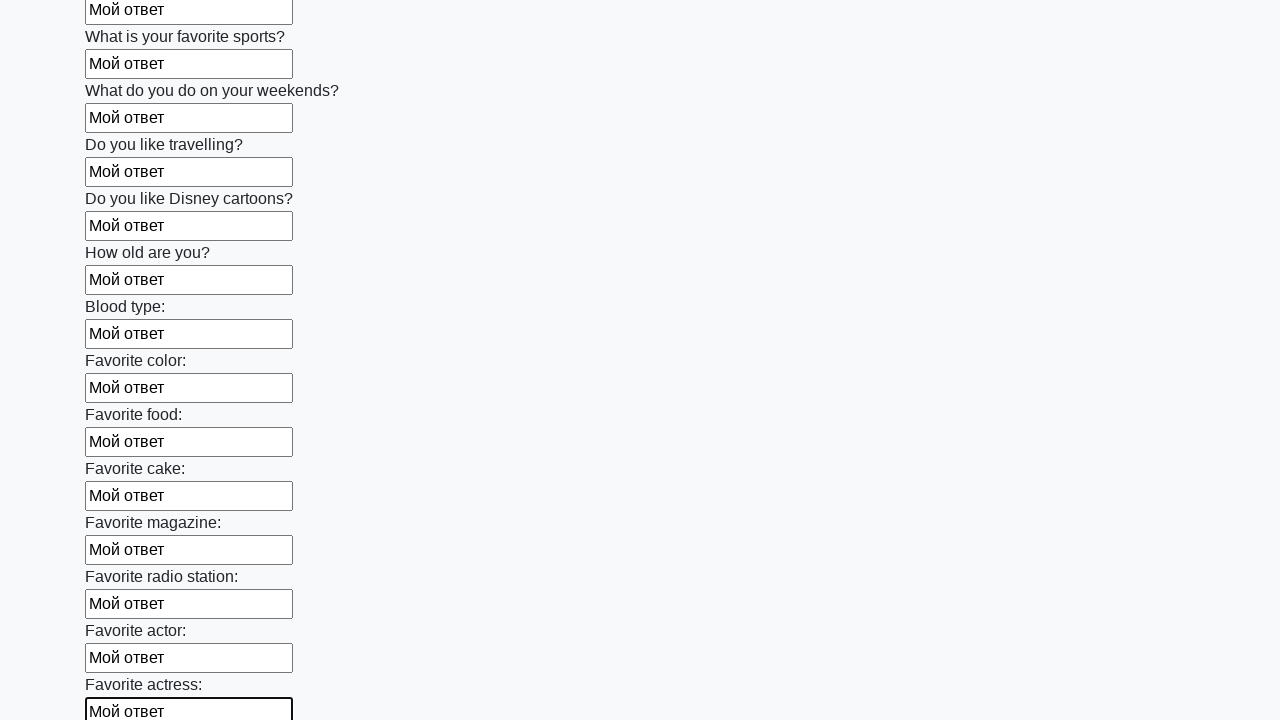

Filled input field with text 'Мой ответ' on input >> nth=26
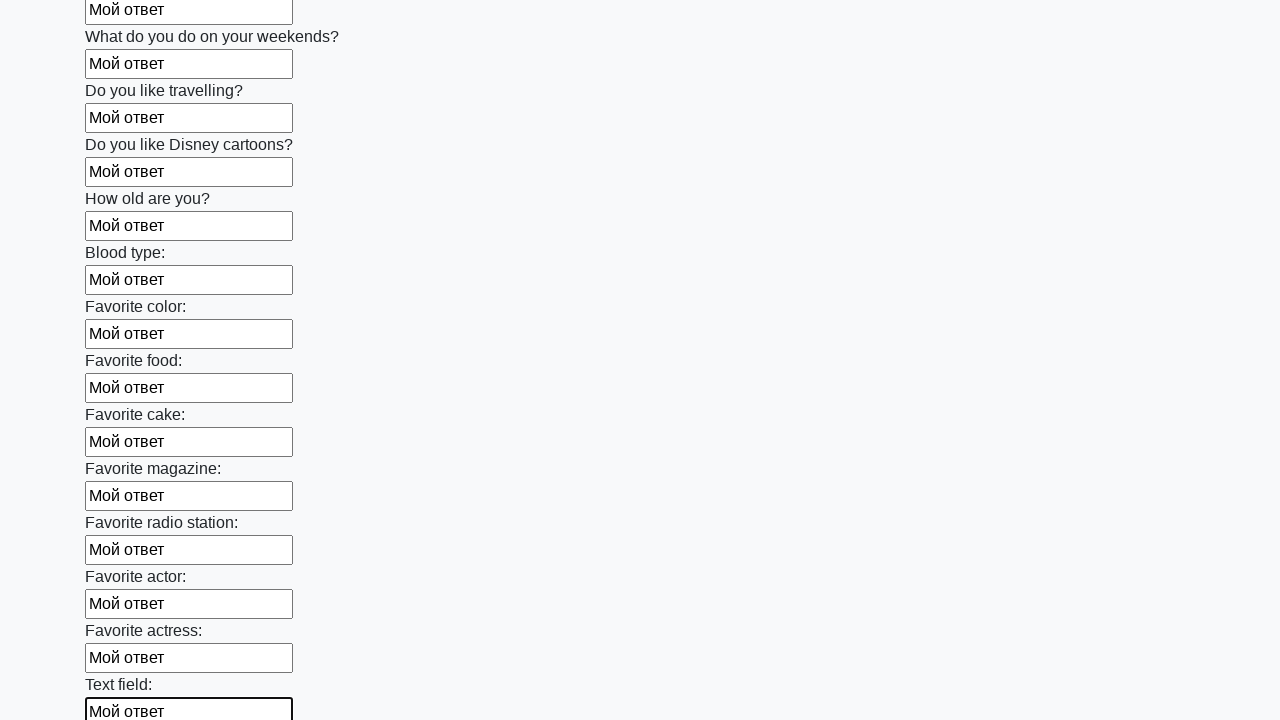

Filled input field with text 'Мой ответ' on input >> nth=27
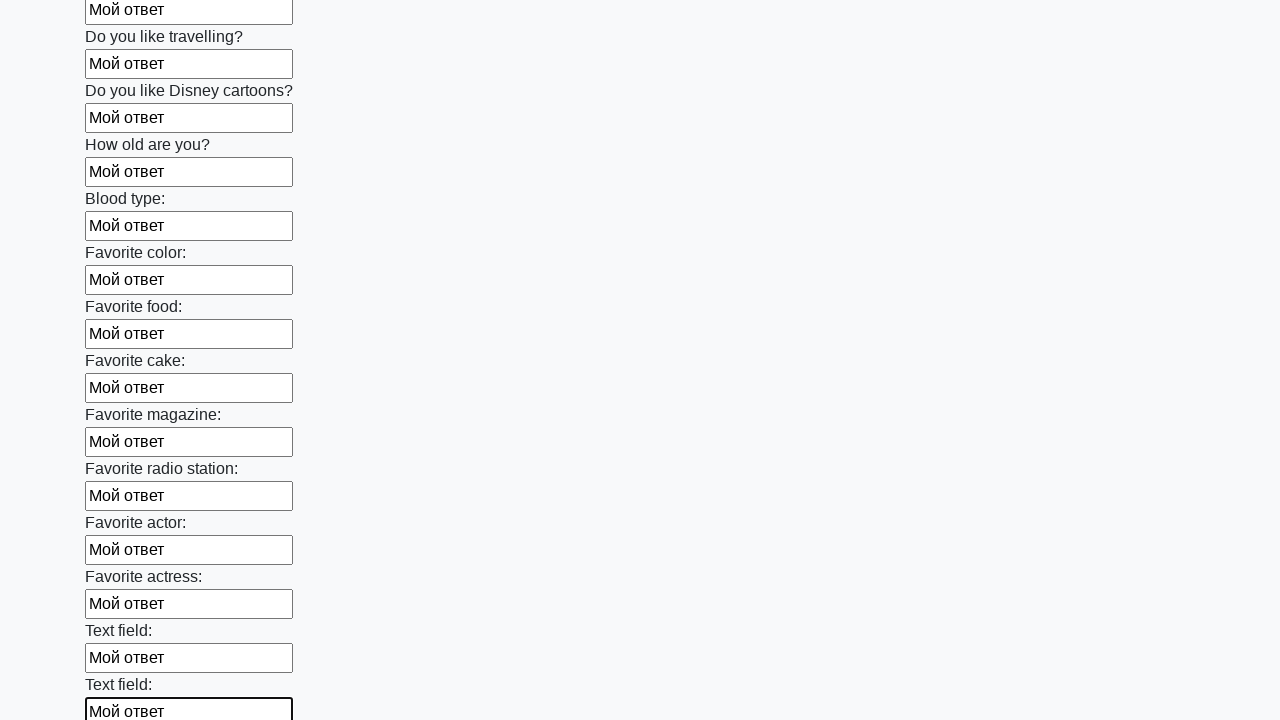

Filled input field with text 'Мой ответ' on input >> nth=28
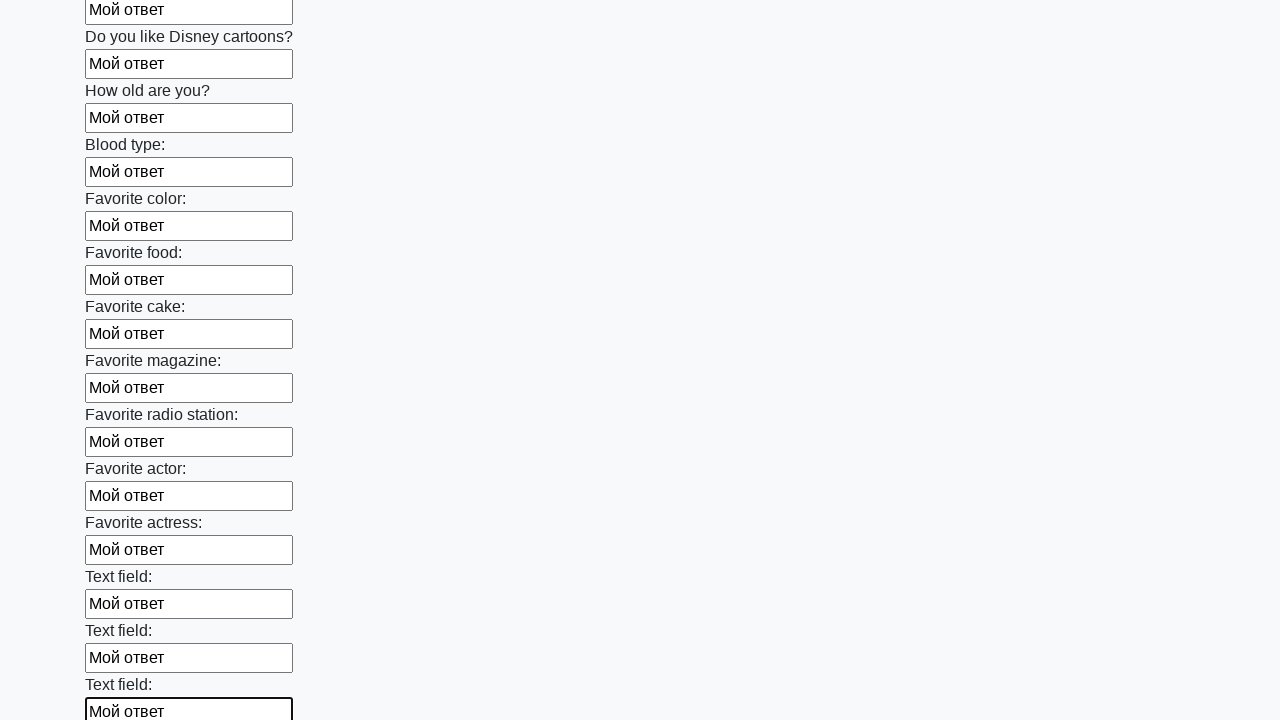

Filled input field with text 'Мой ответ' on input >> nth=29
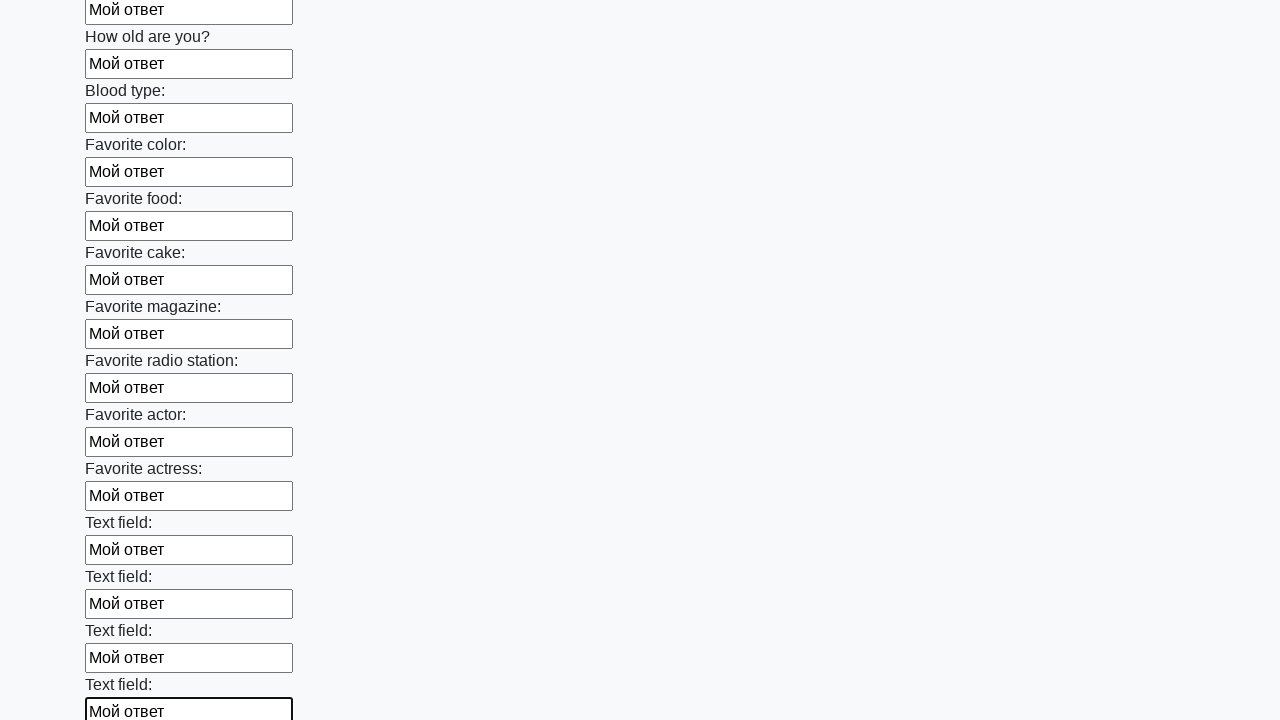

Filled input field with text 'Мой ответ' on input >> nth=30
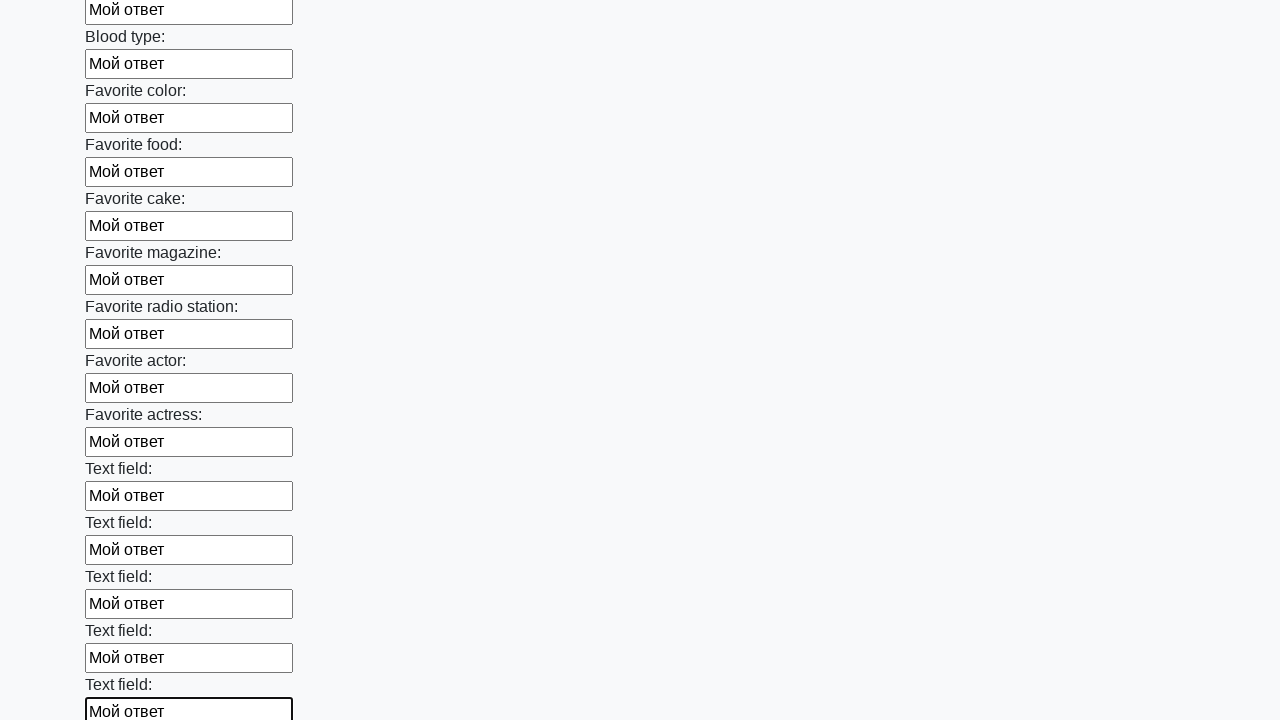

Filled input field with text 'Мой ответ' on input >> nth=31
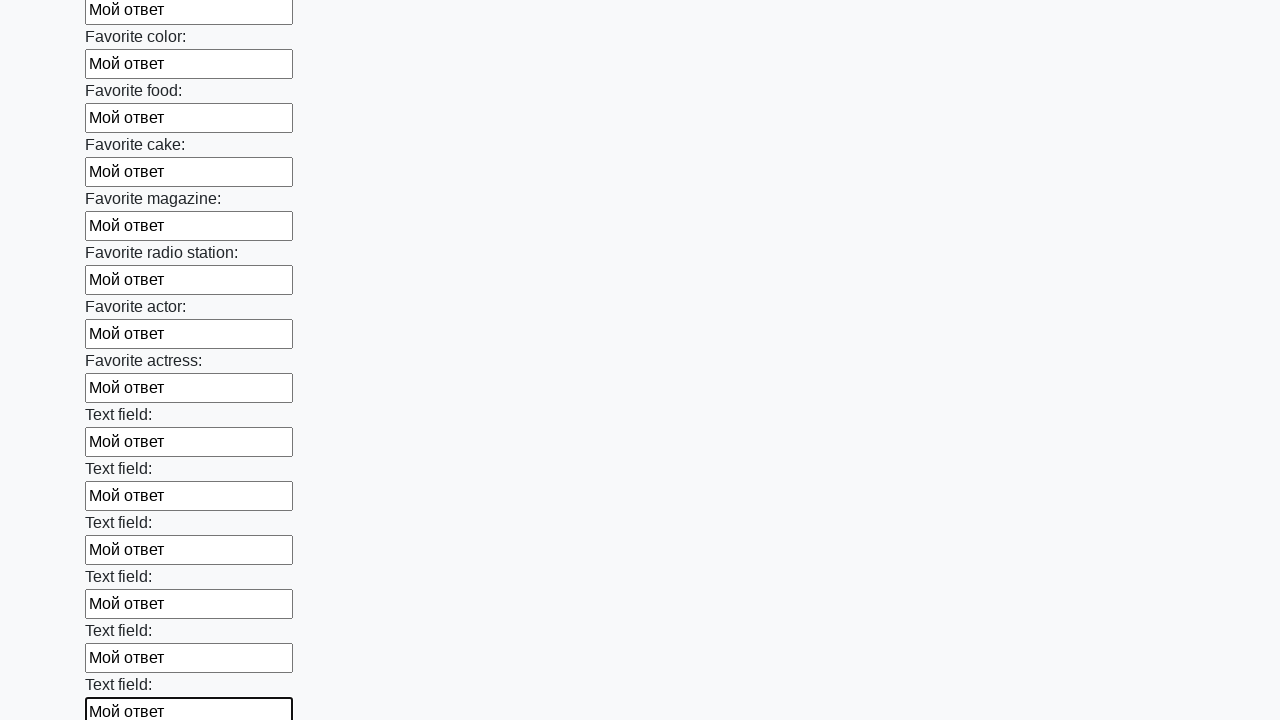

Filled input field with text 'Мой ответ' on input >> nth=32
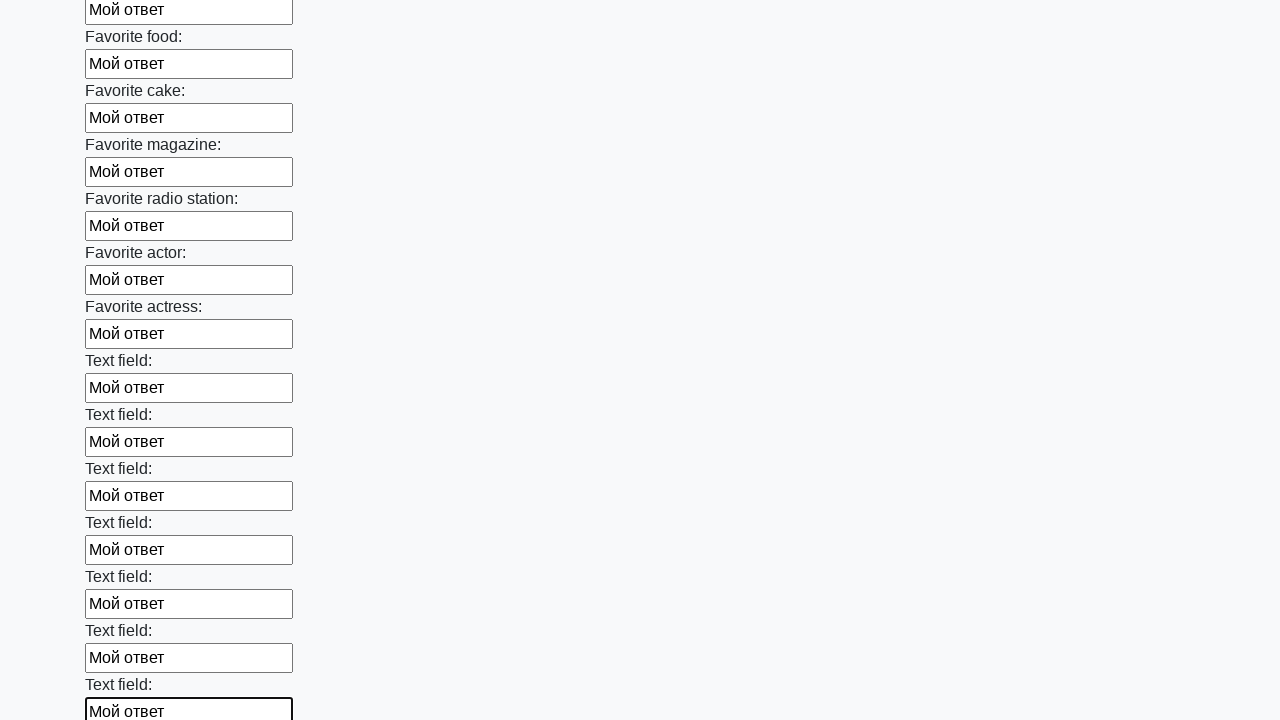

Filled input field with text 'Мой ответ' on input >> nth=33
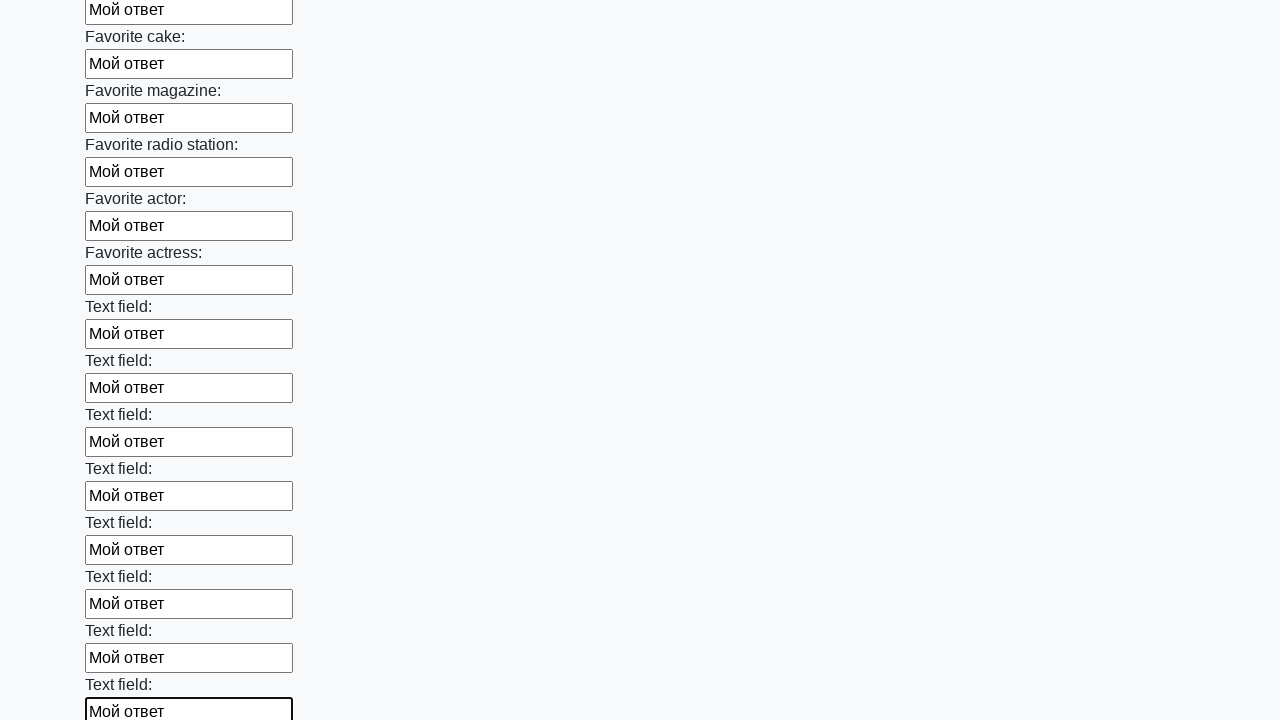

Filled input field with text 'Мой ответ' on input >> nth=34
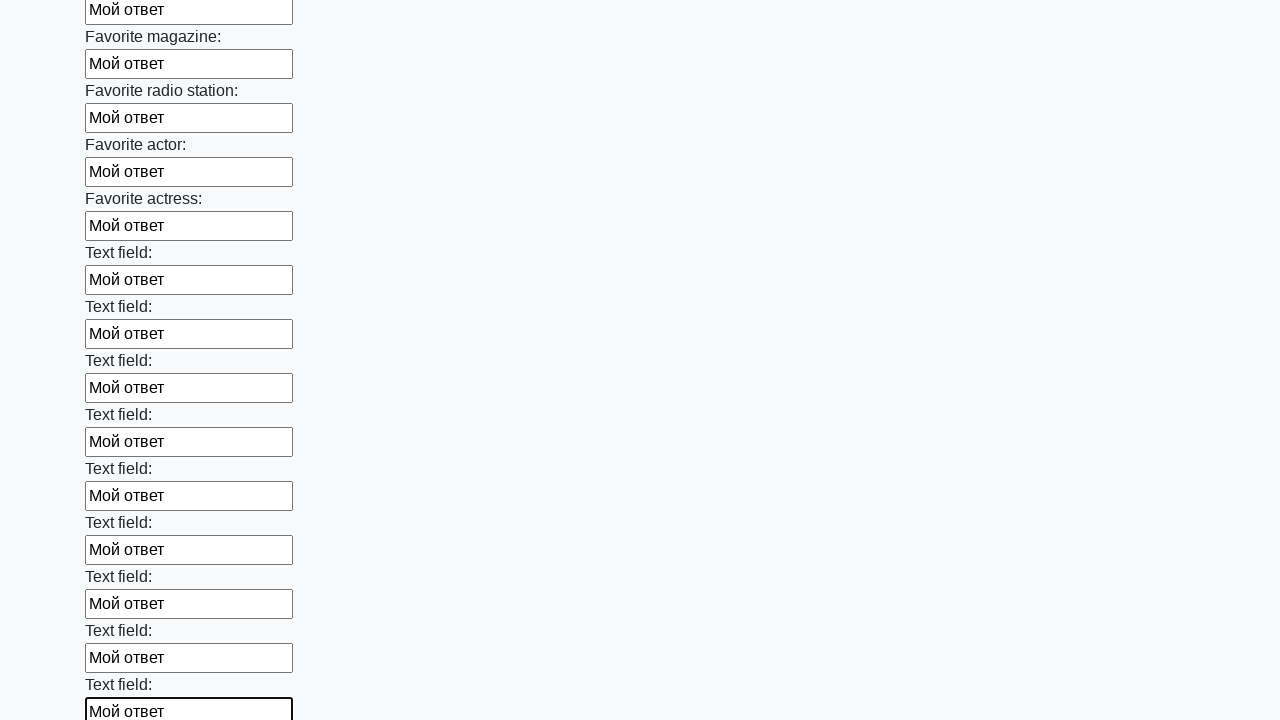

Filled input field with text 'Мой ответ' on input >> nth=35
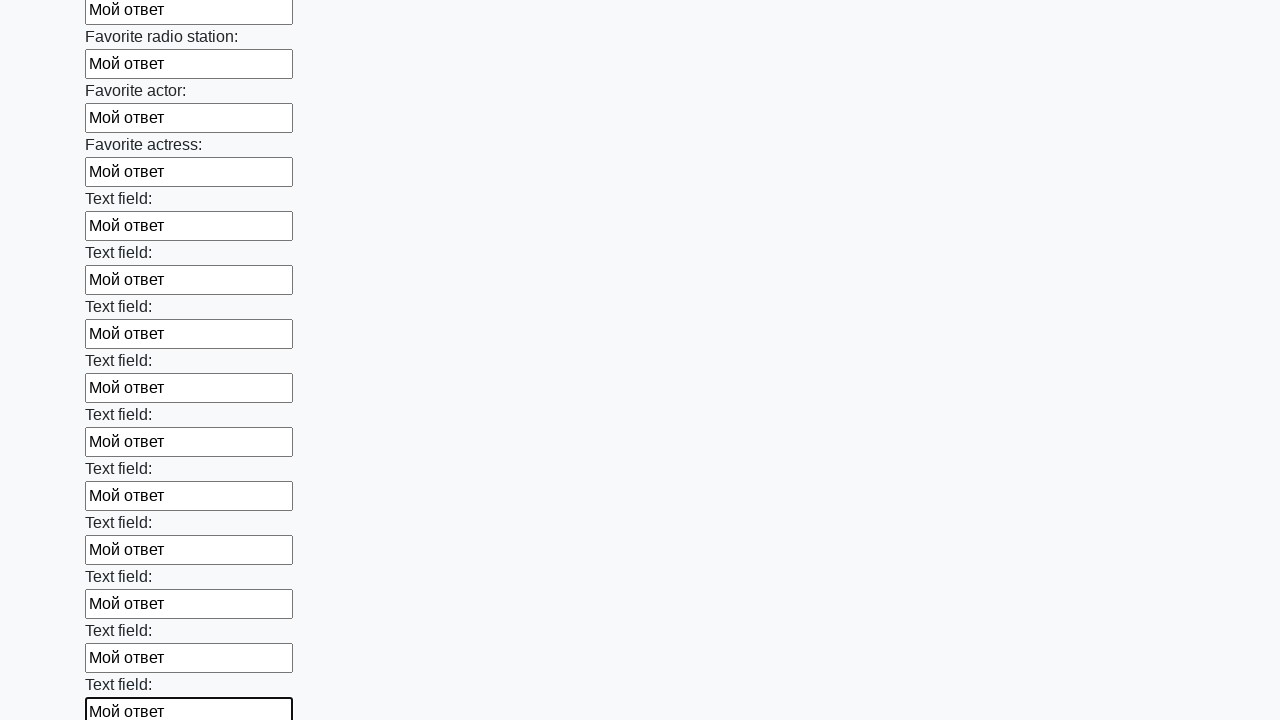

Filled input field with text 'Мой ответ' on input >> nth=36
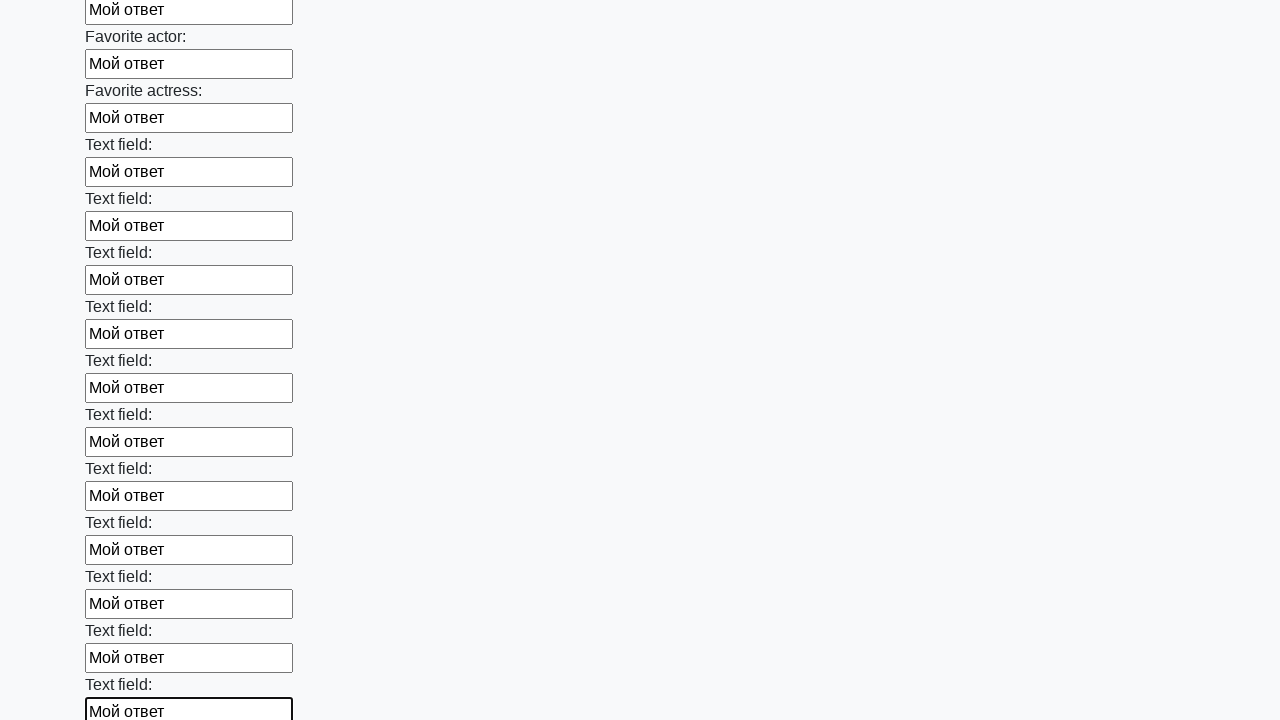

Filled input field with text 'Мой ответ' on input >> nth=37
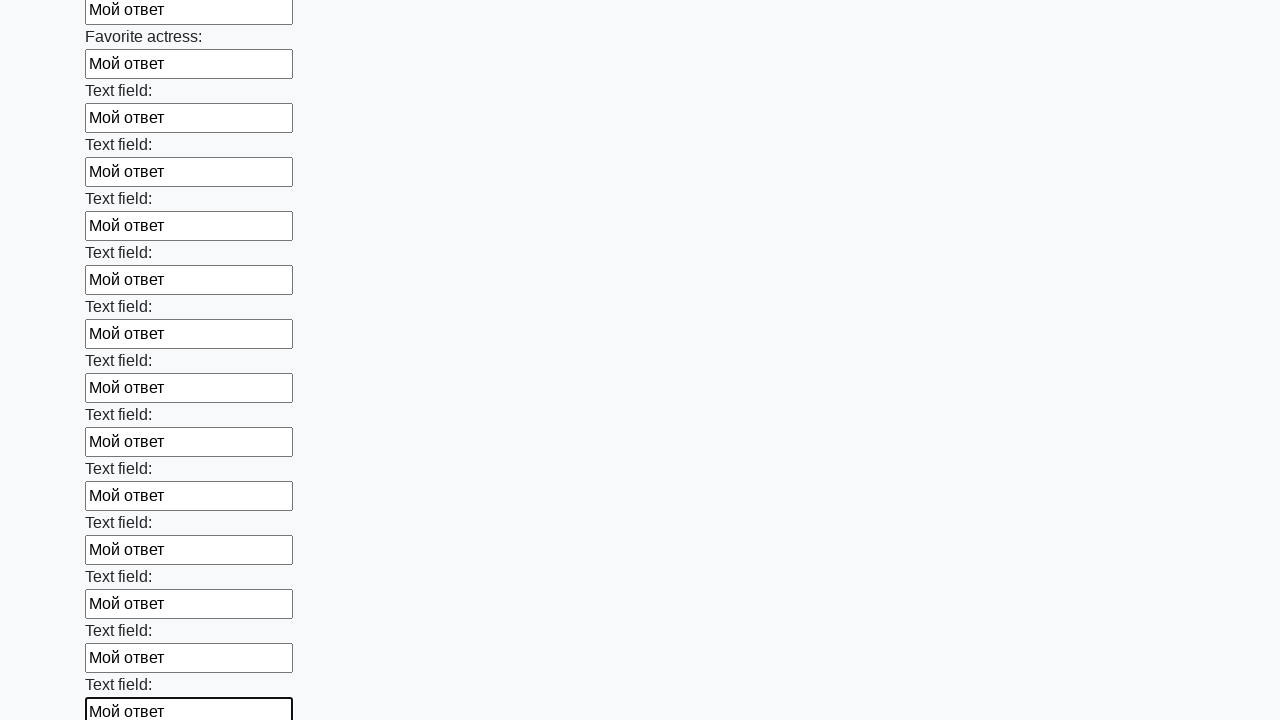

Filled input field with text 'Мой ответ' on input >> nth=38
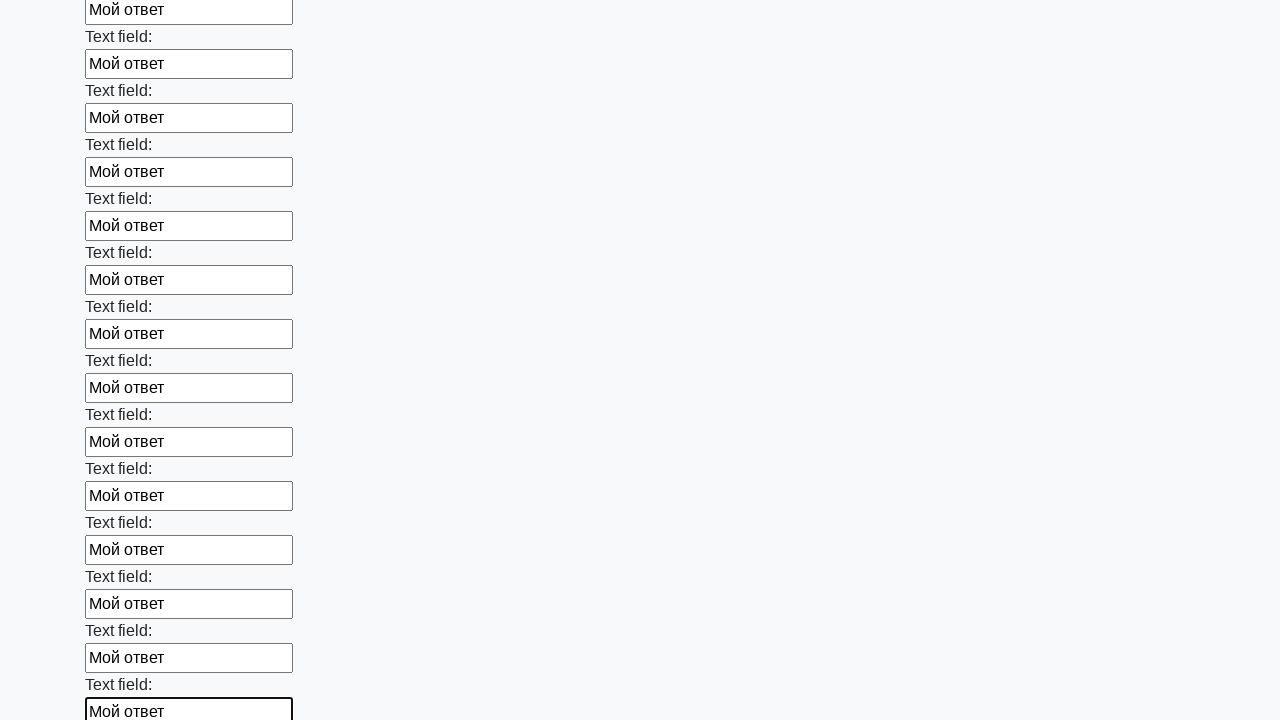

Filled input field with text 'Мой ответ' on input >> nth=39
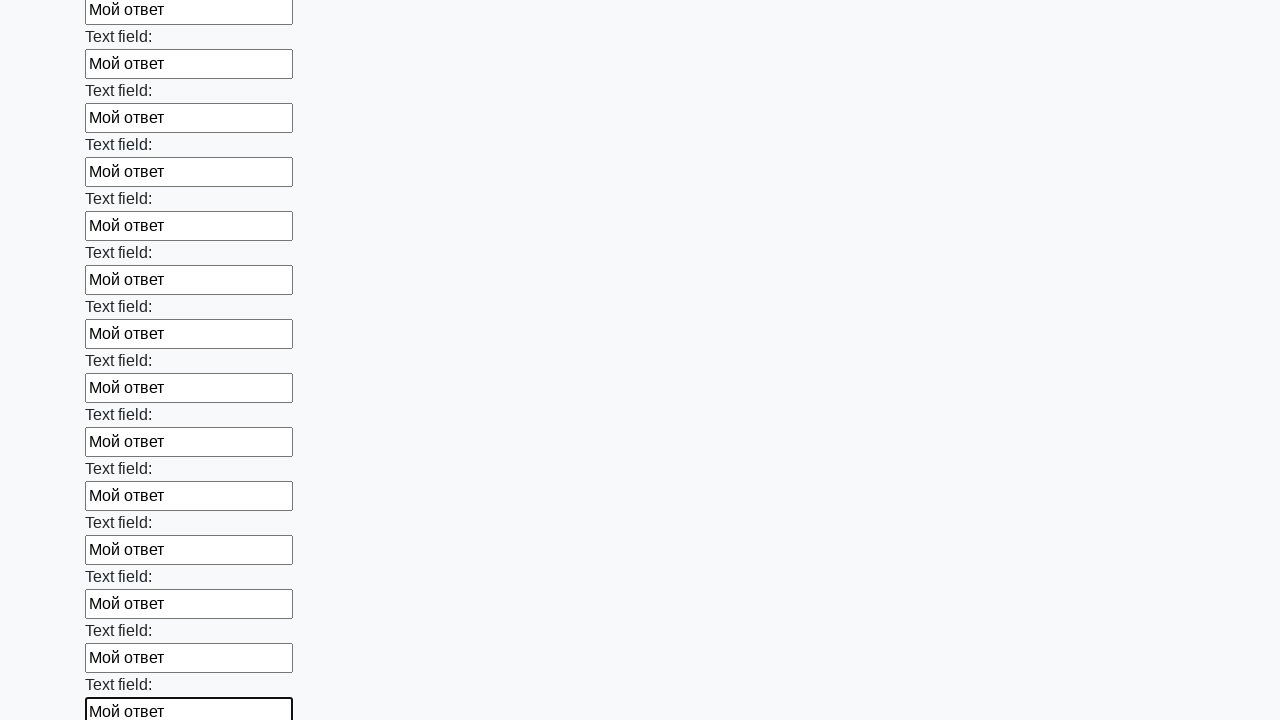

Filled input field with text 'Мой ответ' on input >> nth=40
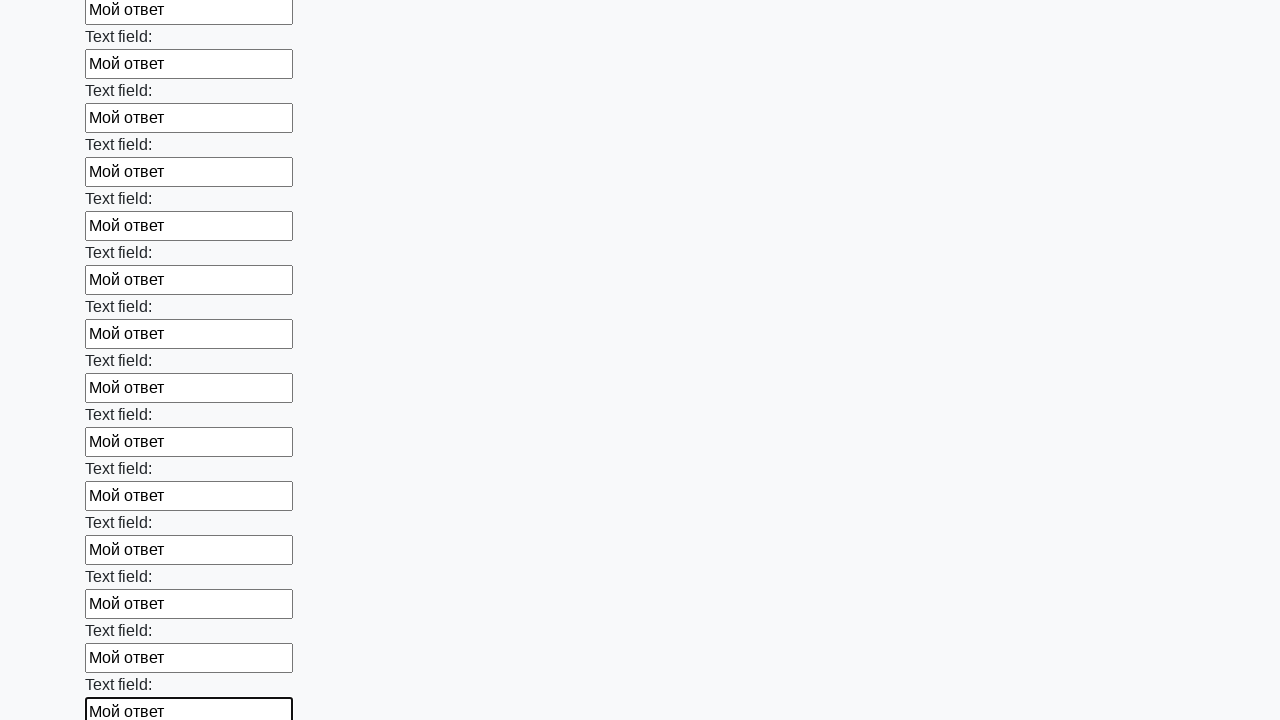

Filled input field with text 'Мой ответ' on input >> nth=41
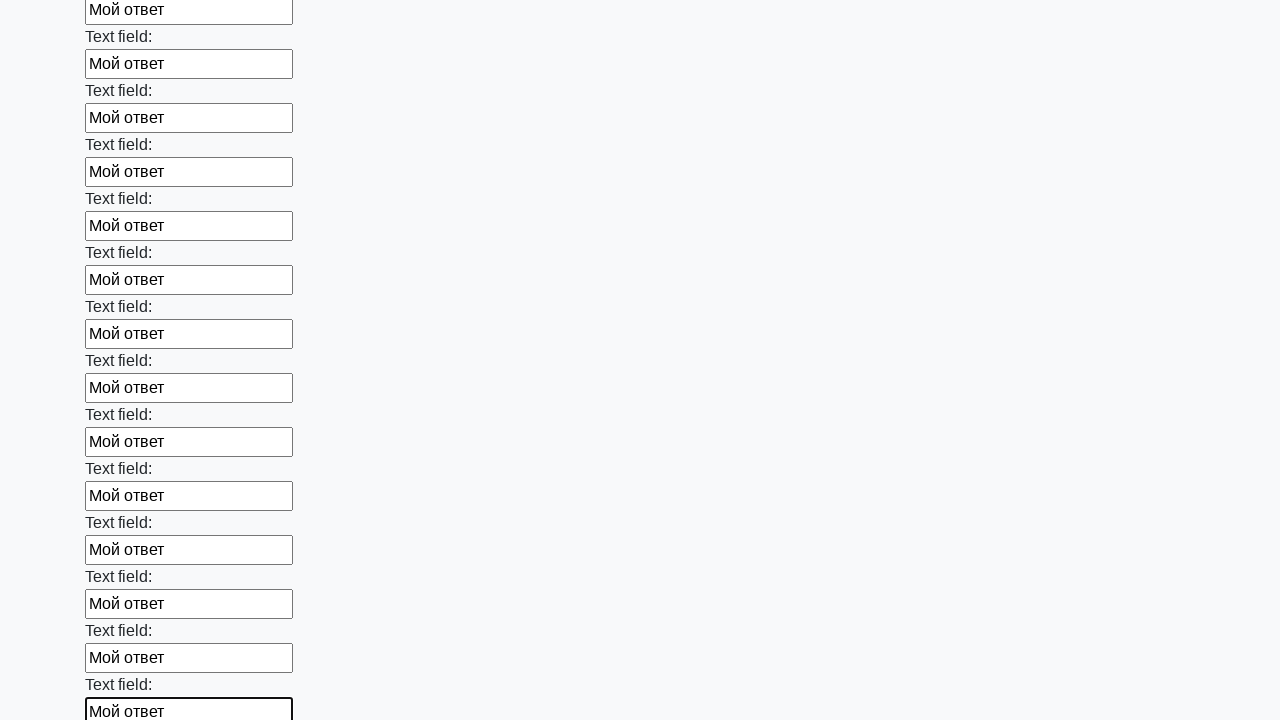

Filled input field with text 'Мой ответ' on input >> nth=42
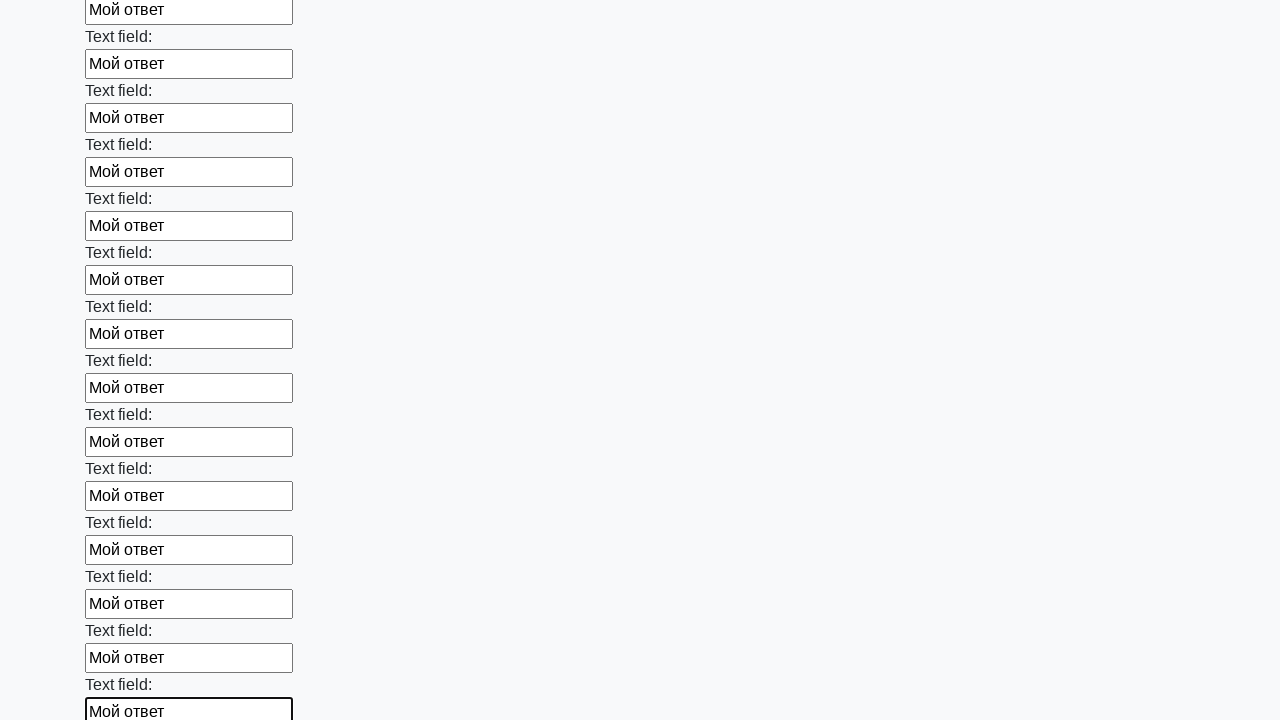

Filled input field with text 'Мой ответ' on input >> nth=43
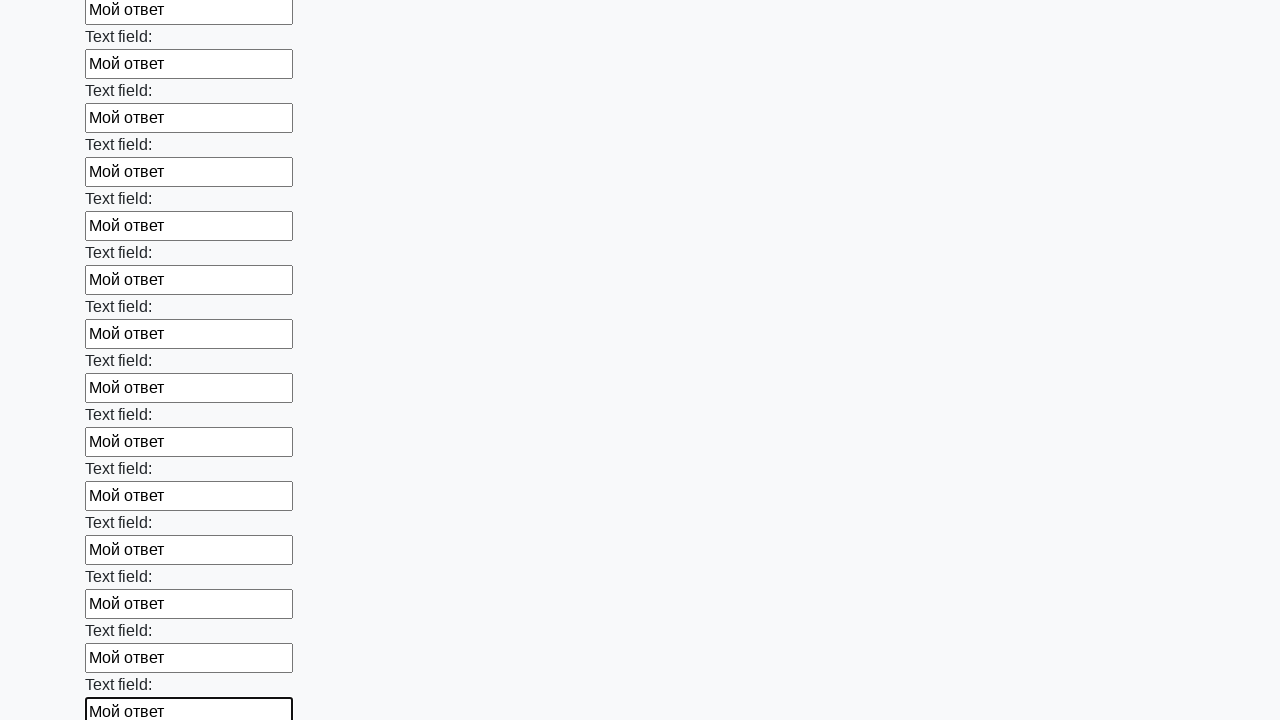

Filled input field with text 'Мой ответ' on input >> nth=44
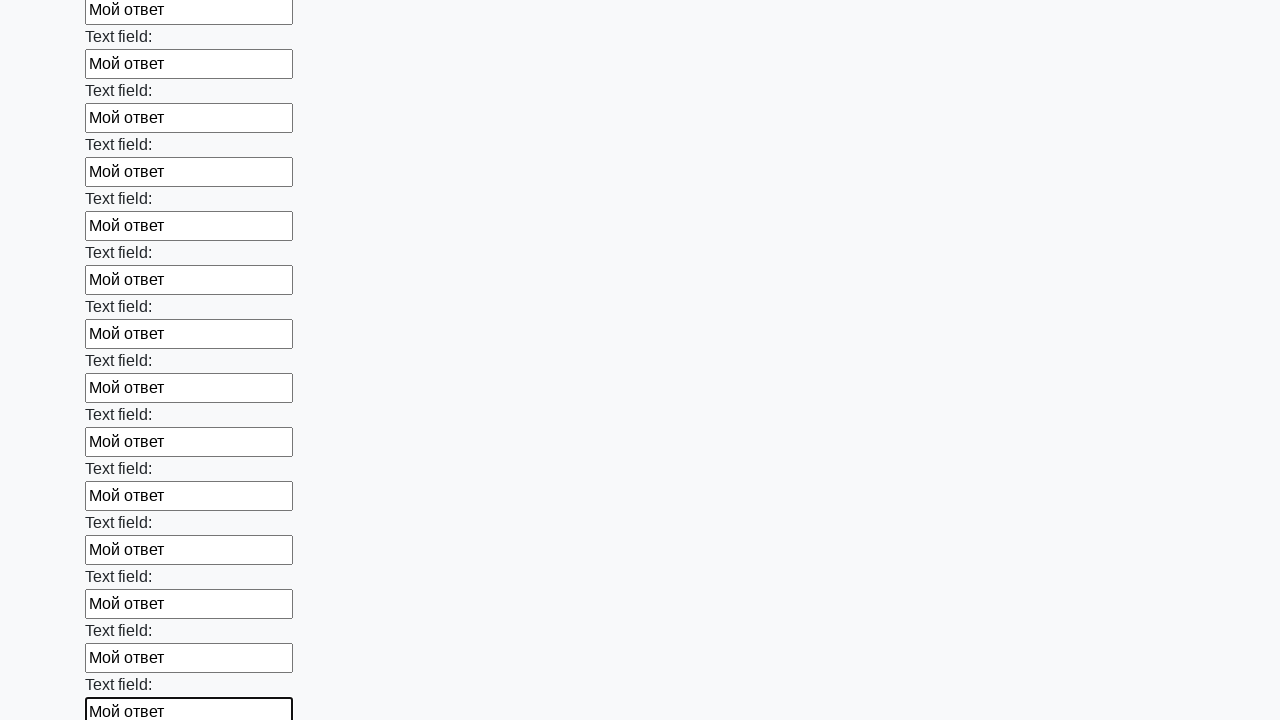

Filled input field with text 'Мой ответ' on input >> nth=45
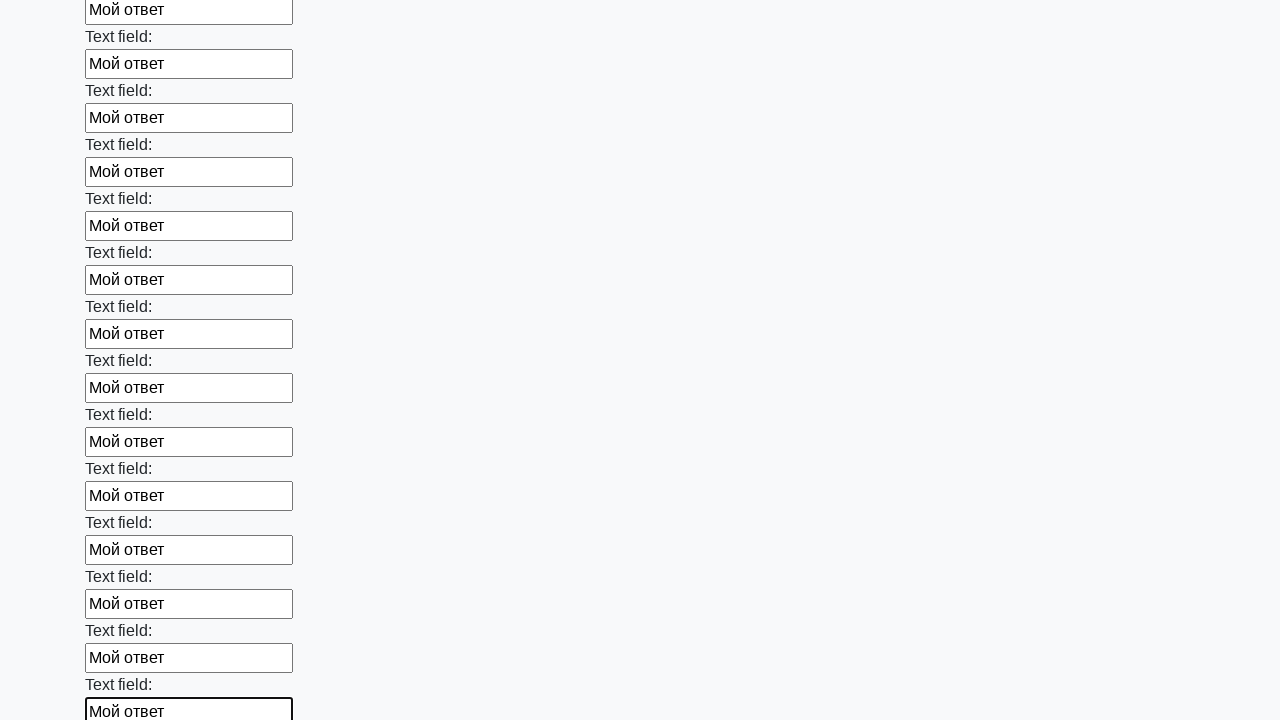

Filled input field with text 'Мой ответ' on input >> nth=46
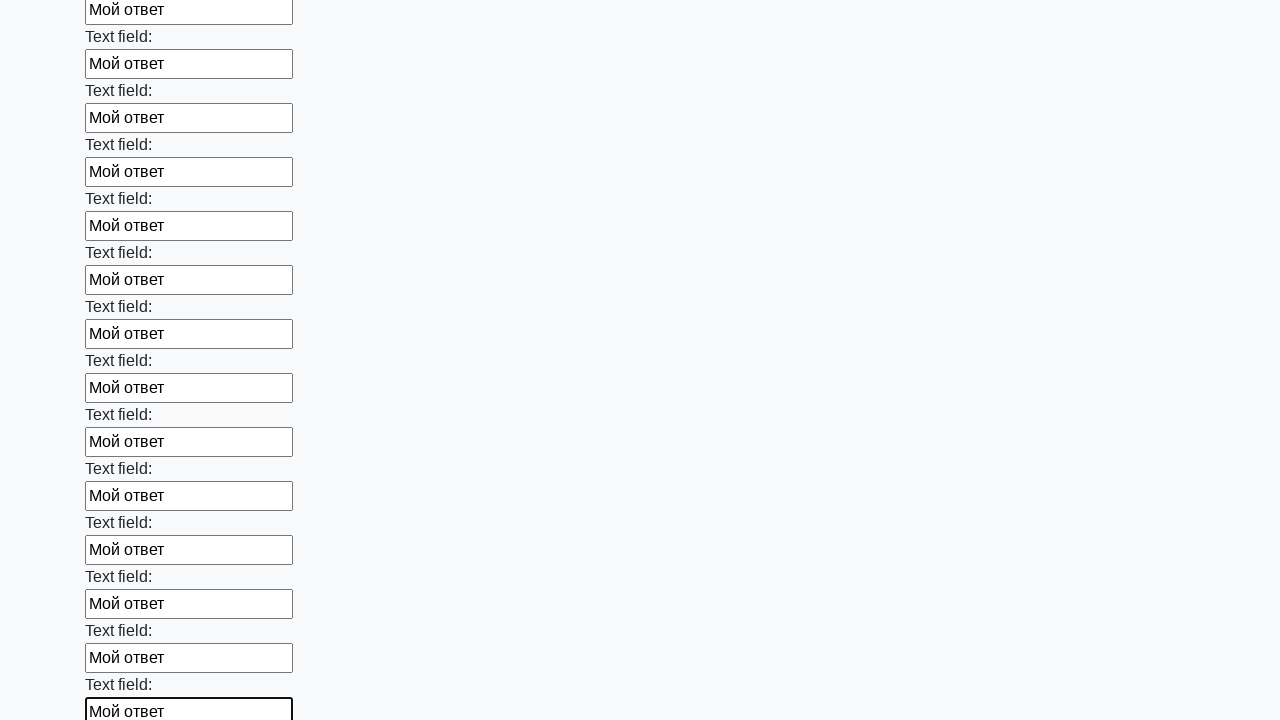

Filled input field with text 'Мой ответ' on input >> nth=47
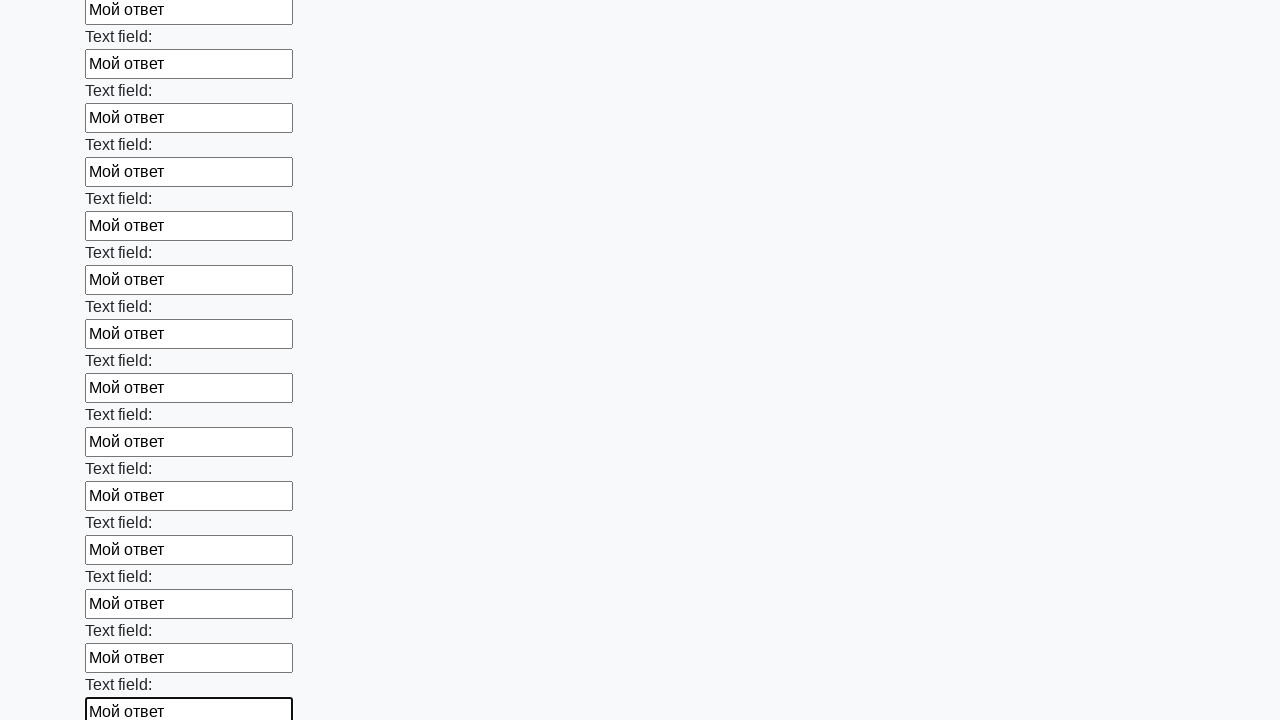

Filled input field with text 'Мой ответ' on input >> nth=48
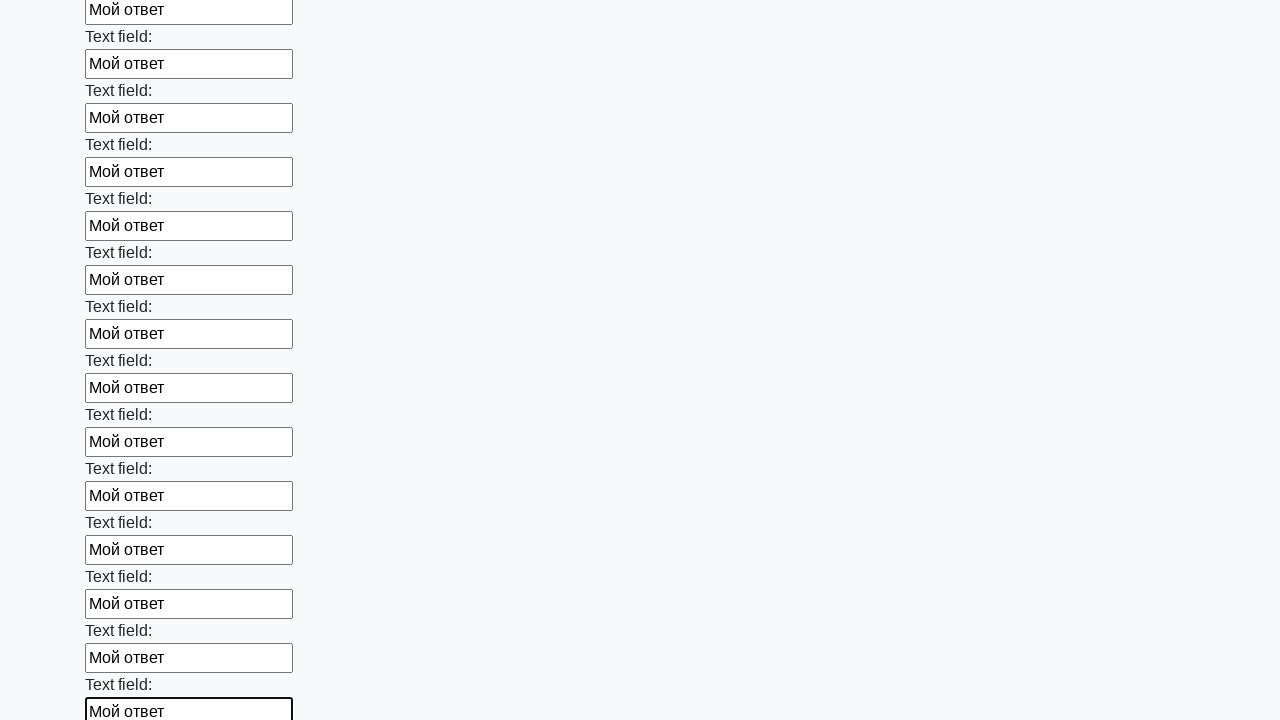

Filled input field with text 'Мой ответ' on input >> nth=49
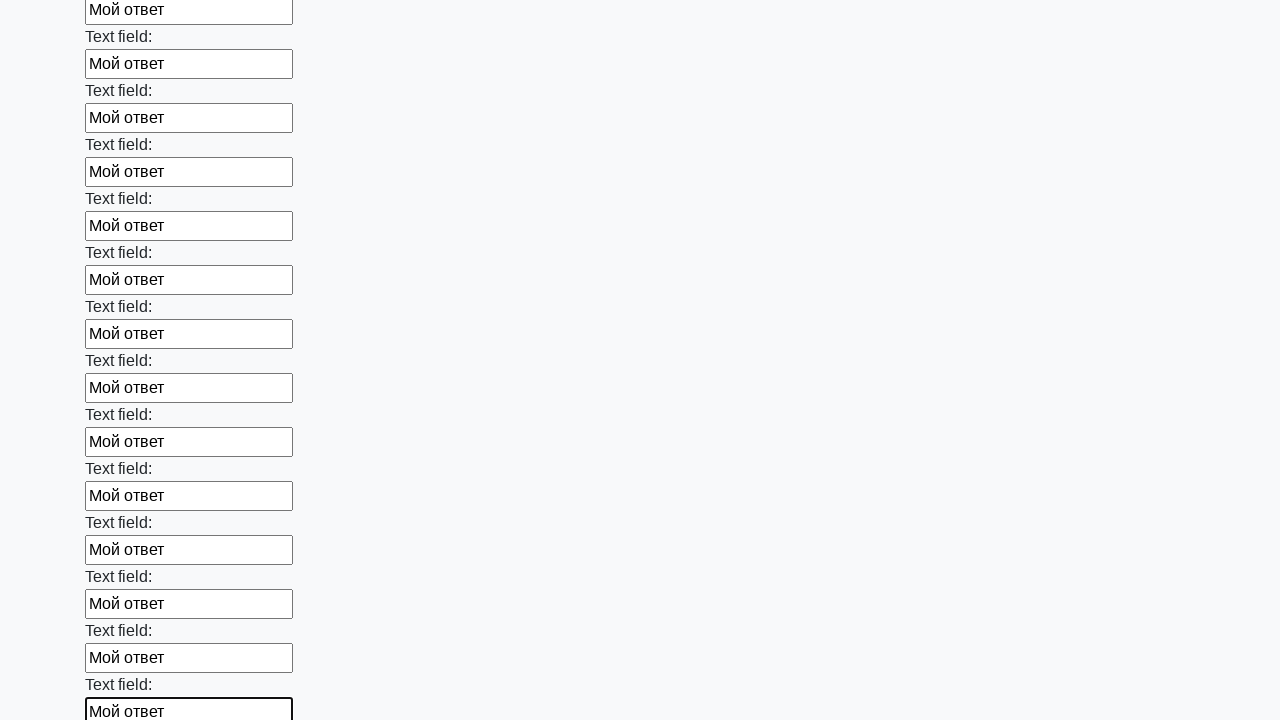

Filled input field with text 'Мой ответ' on input >> nth=50
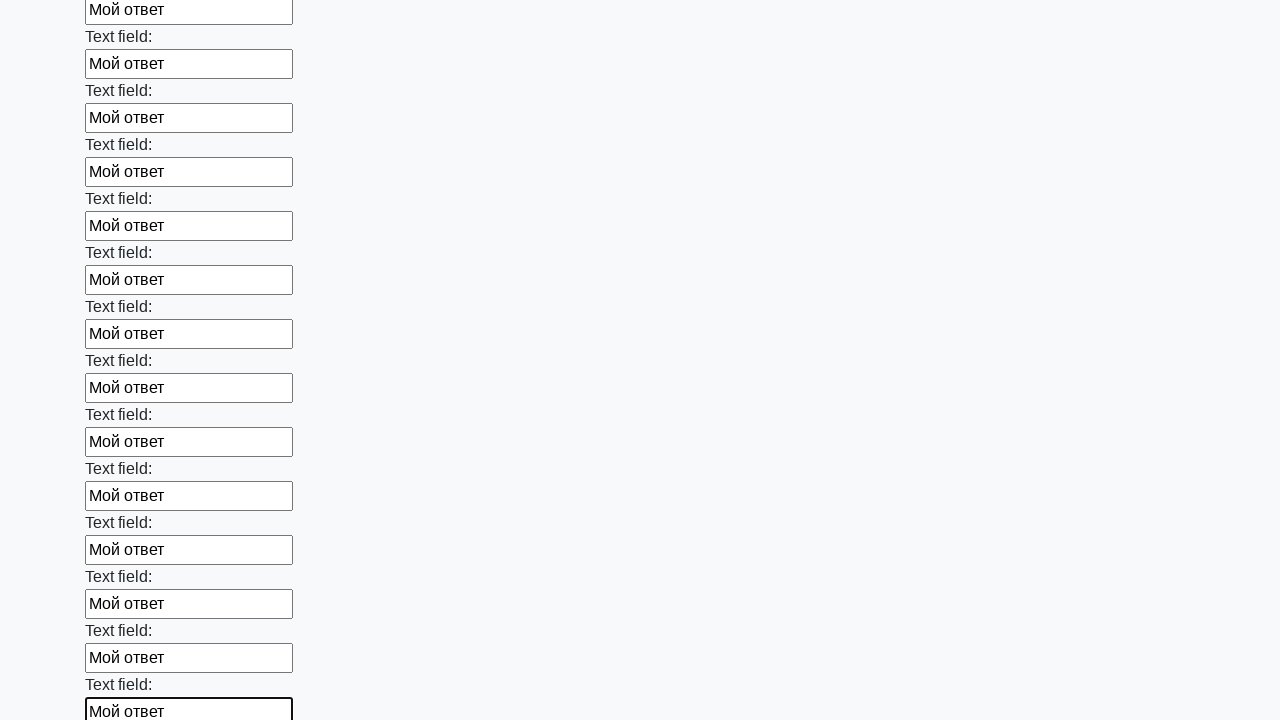

Filled input field with text 'Мой ответ' on input >> nth=51
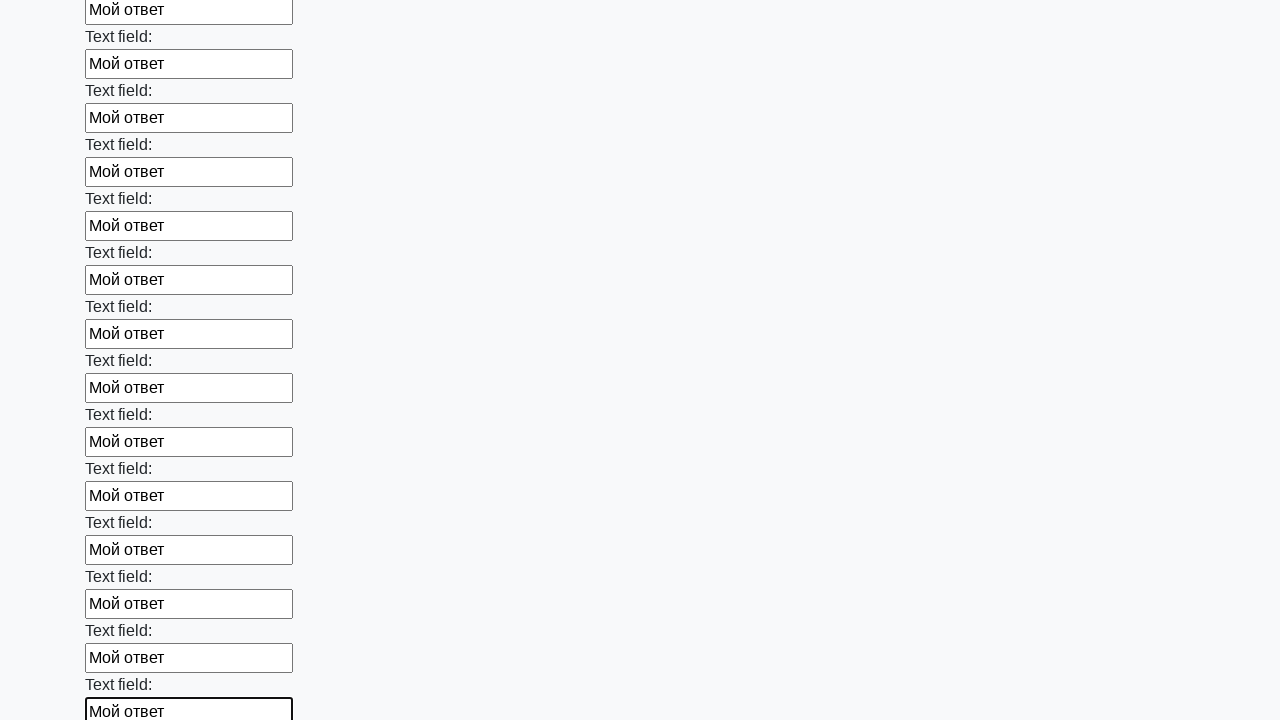

Filled input field with text 'Мой ответ' on input >> nth=52
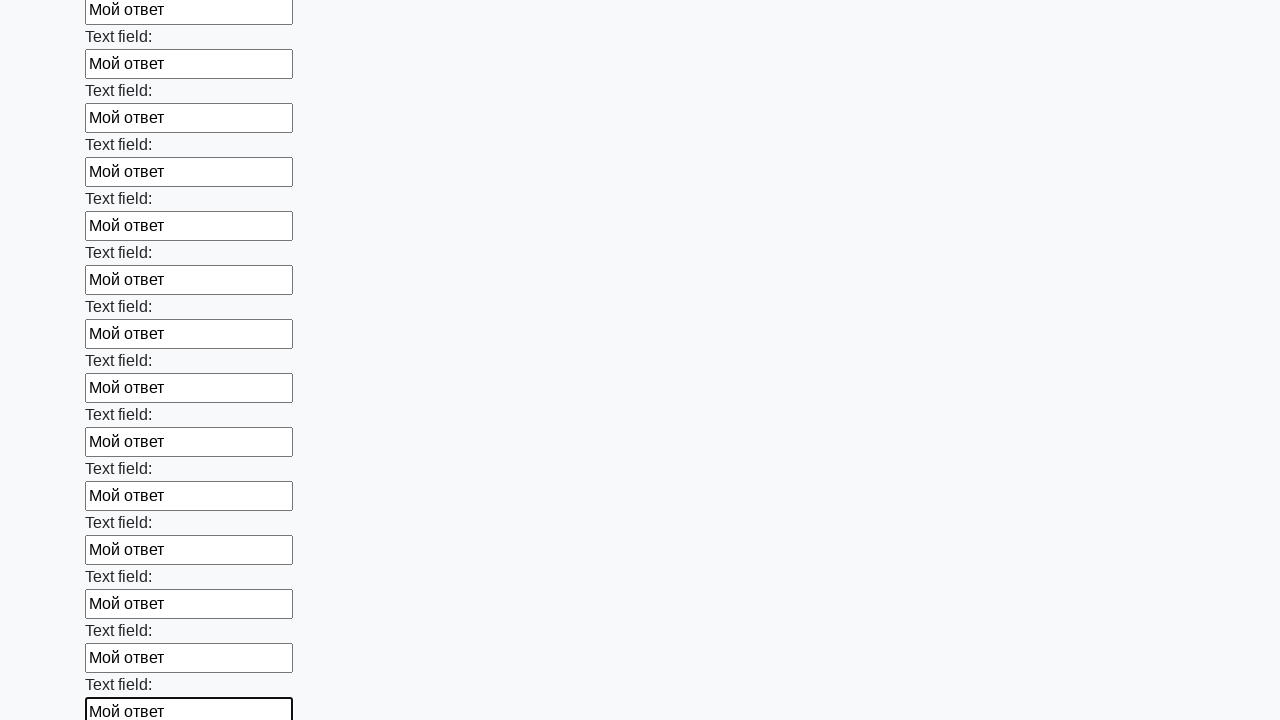

Filled input field with text 'Мой ответ' on input >> nth=53
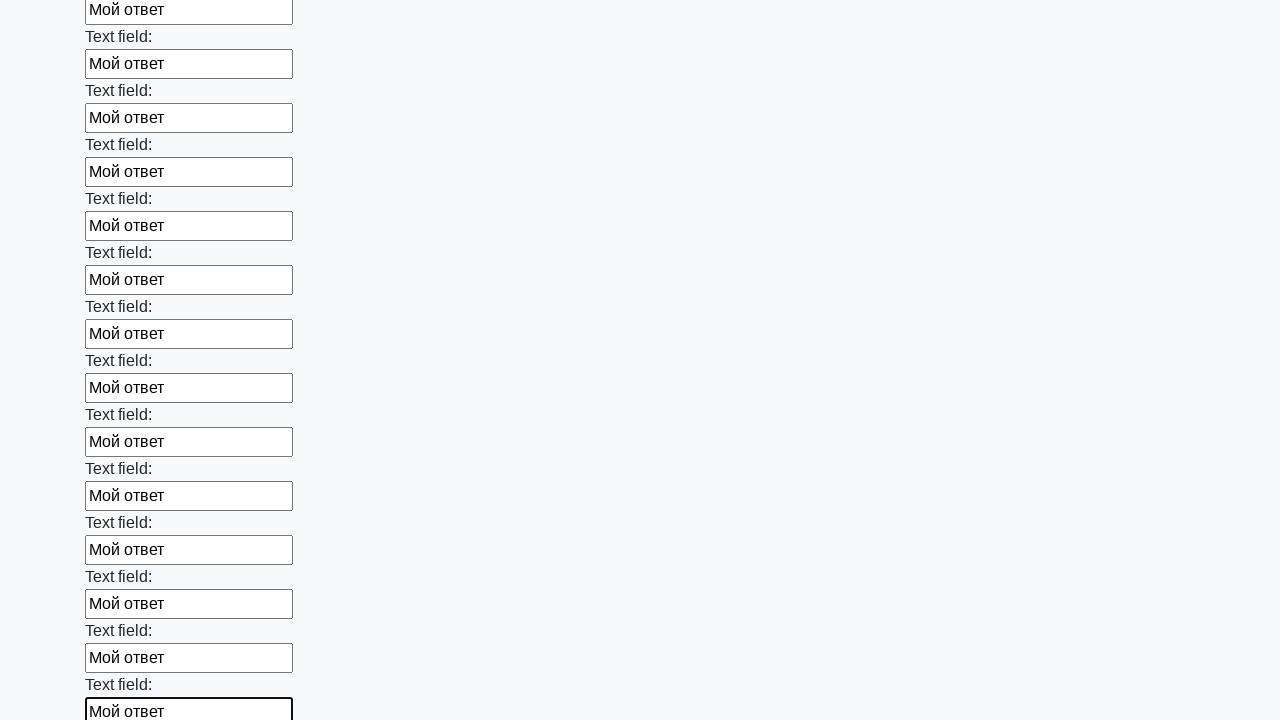

Filled input field with text 'Мой ответ' on input >> nth=54
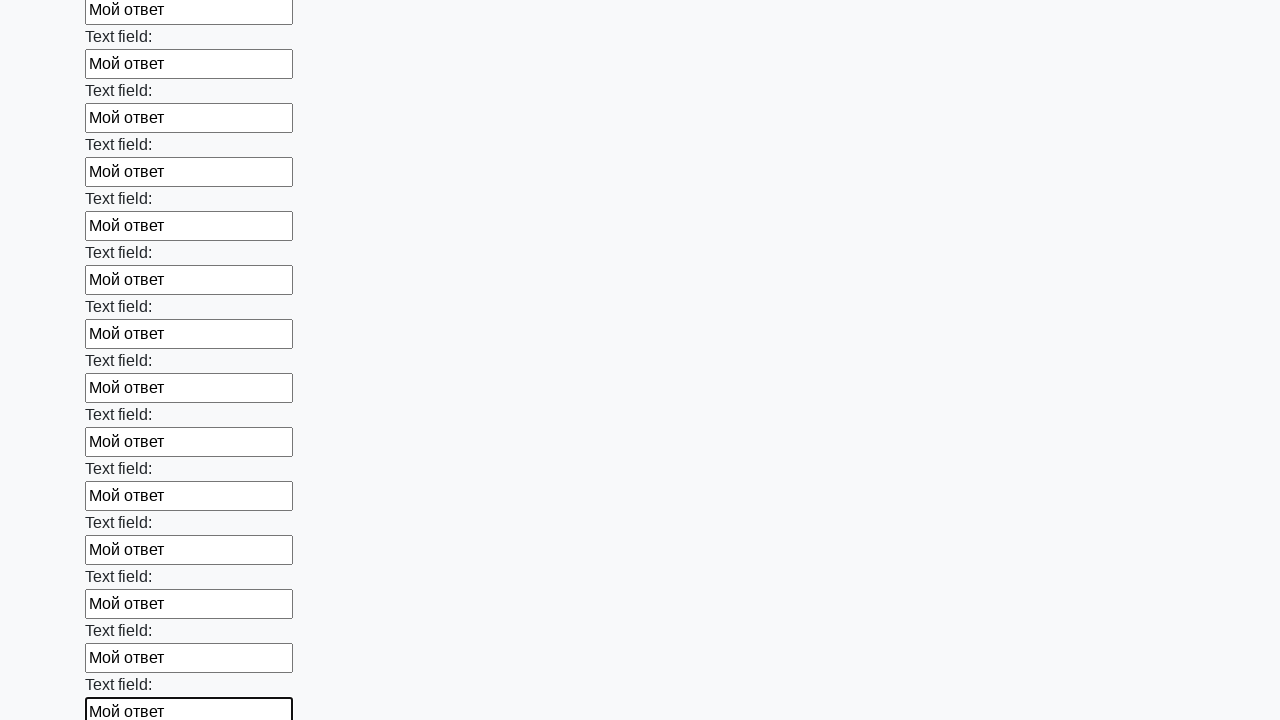

Filled input field with text 'Мой ответ' on input >> nth=55
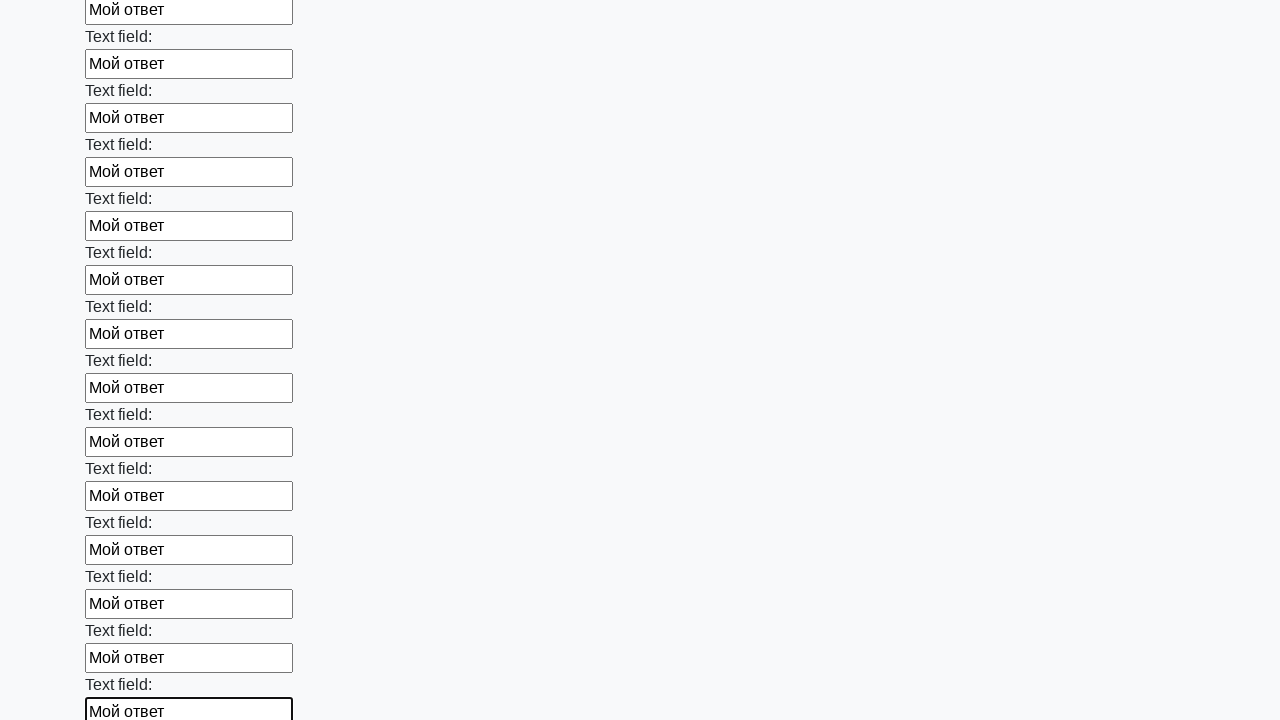

Filled input field with text 'Мой ответ' on input >> nth=56
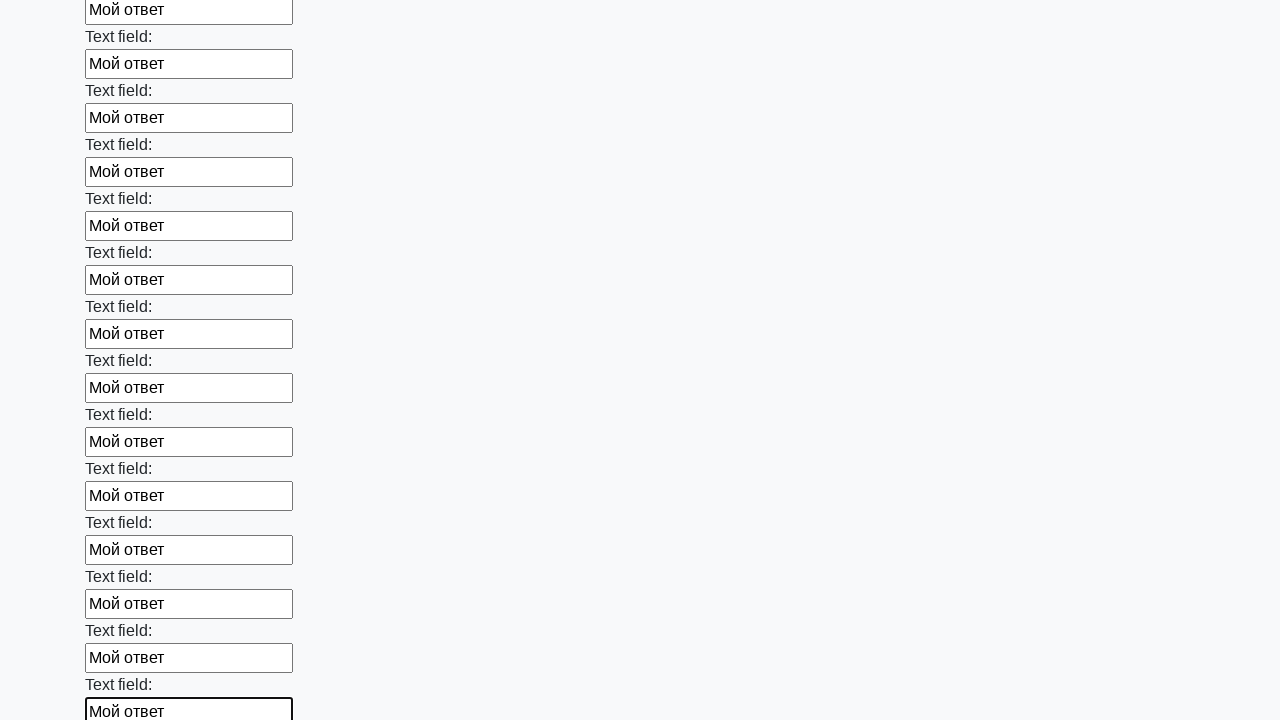

Filled input field with text 'Мой ответ' on input >> nth=57
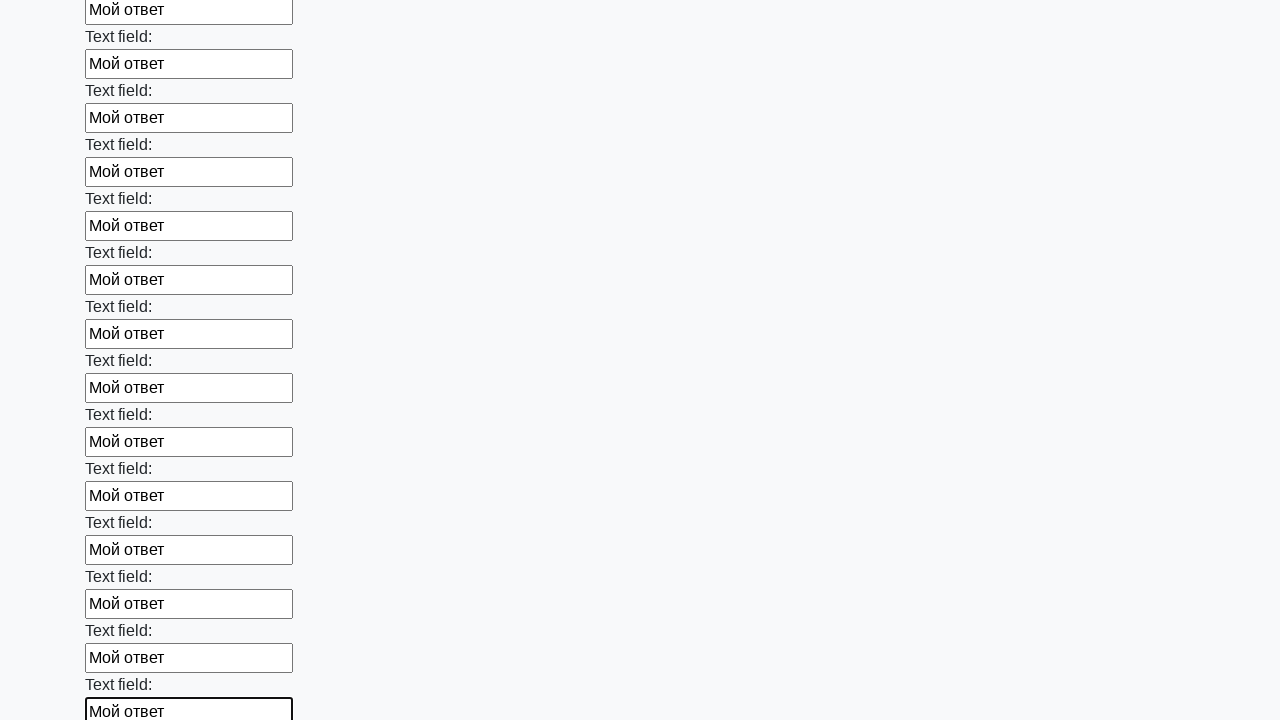

Filled input field with text 'Мой ответ' on input >> nth=58
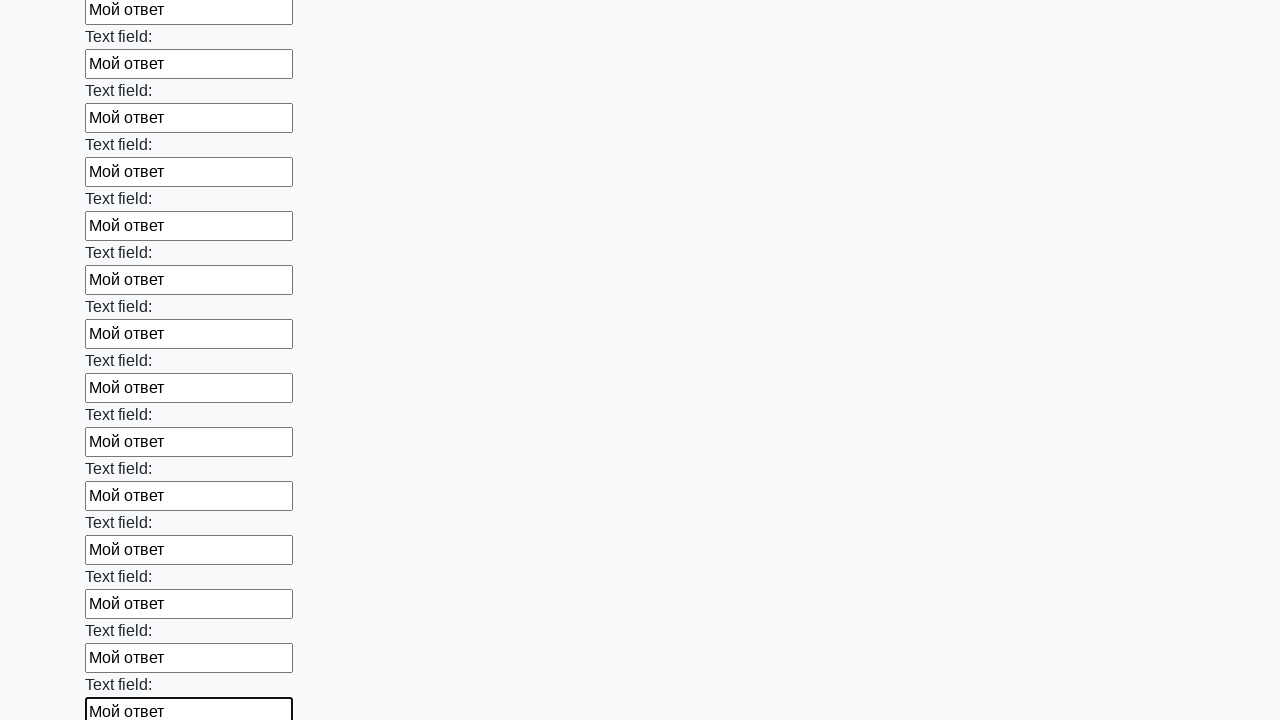

Filled input field with text 'Мой ответ' on input >> nth=59
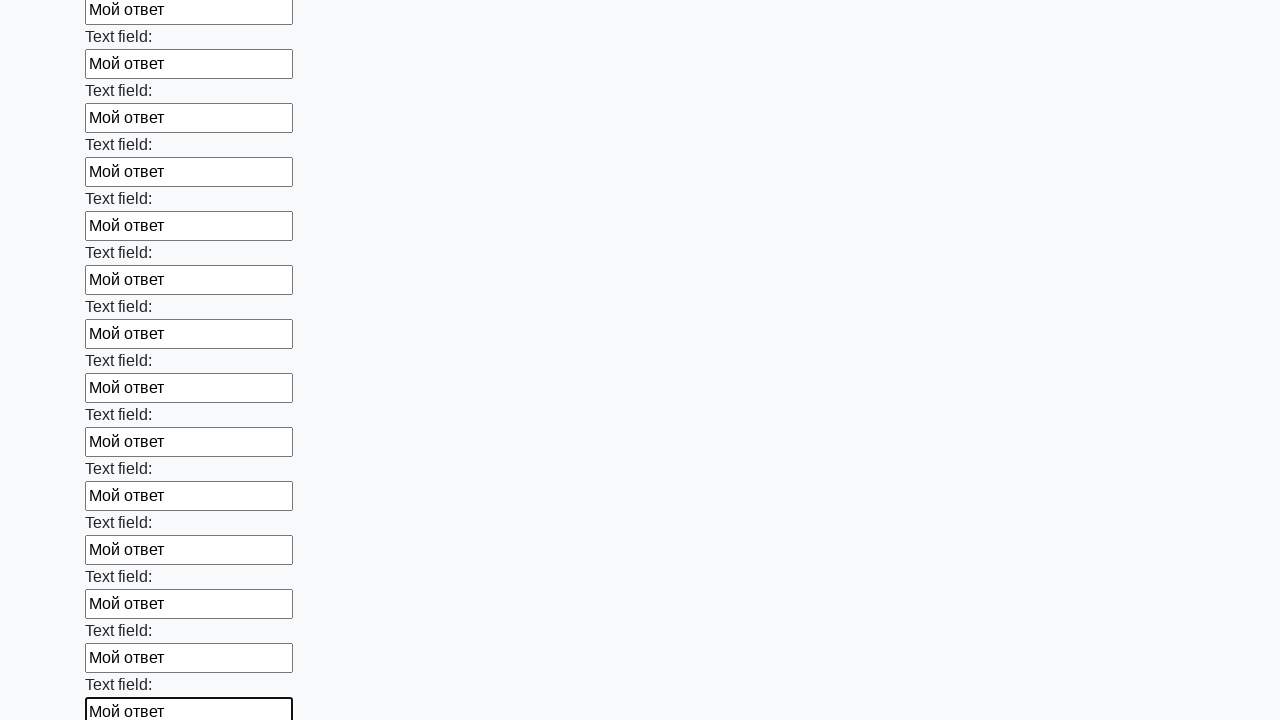

Filled input field with text 'Мой ответ' on input >> nth=60
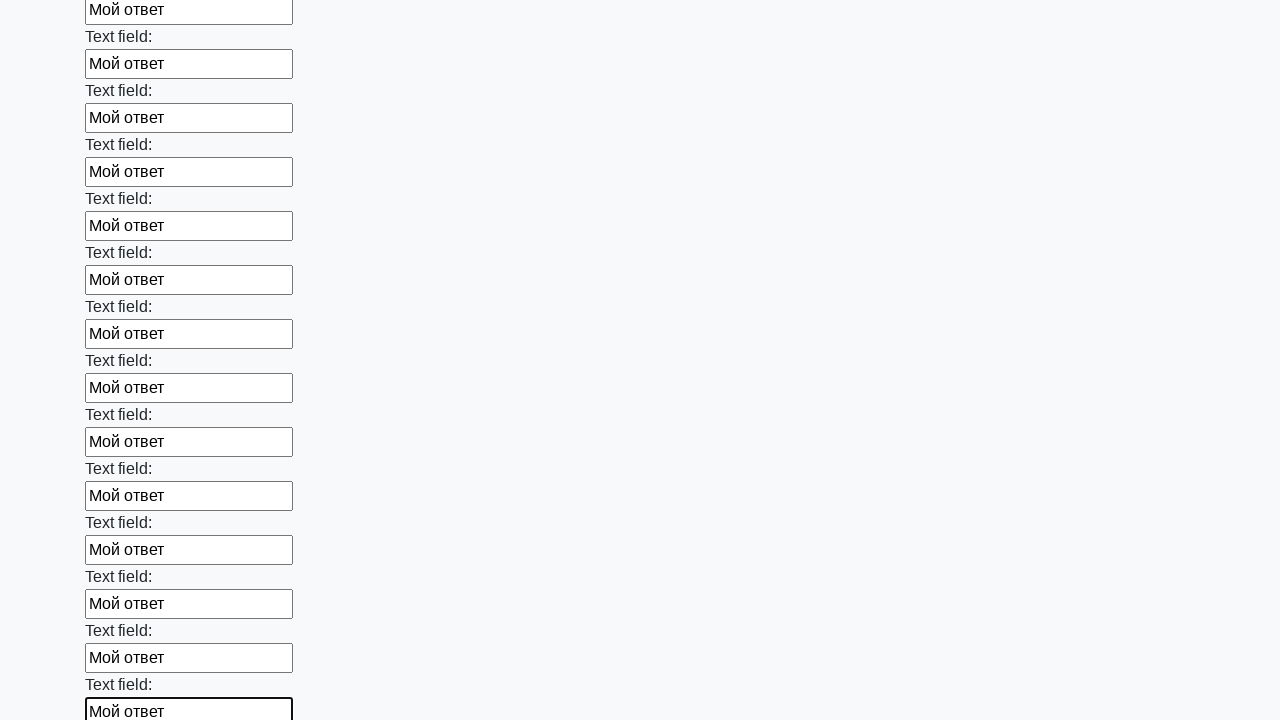

Filled input field with text 'Мой ответ' on input >> nth=61
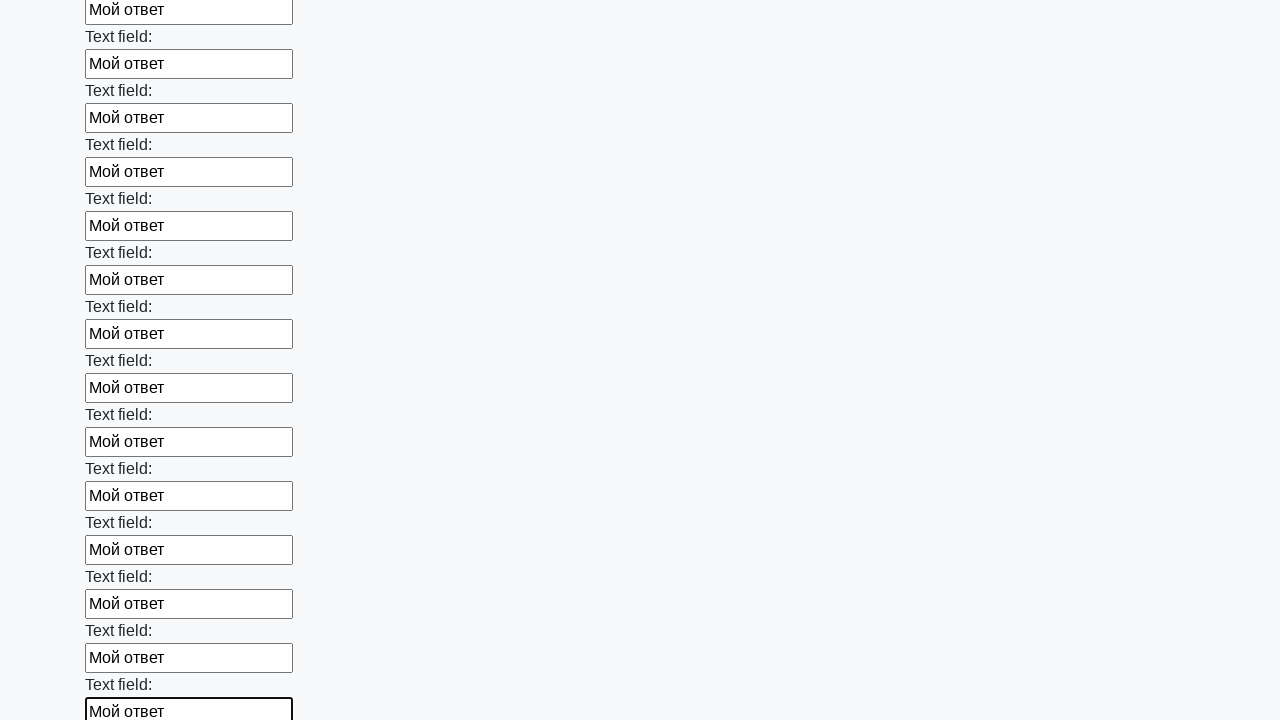

Filled input field with text 'Мой ответ' on input >> nth=62
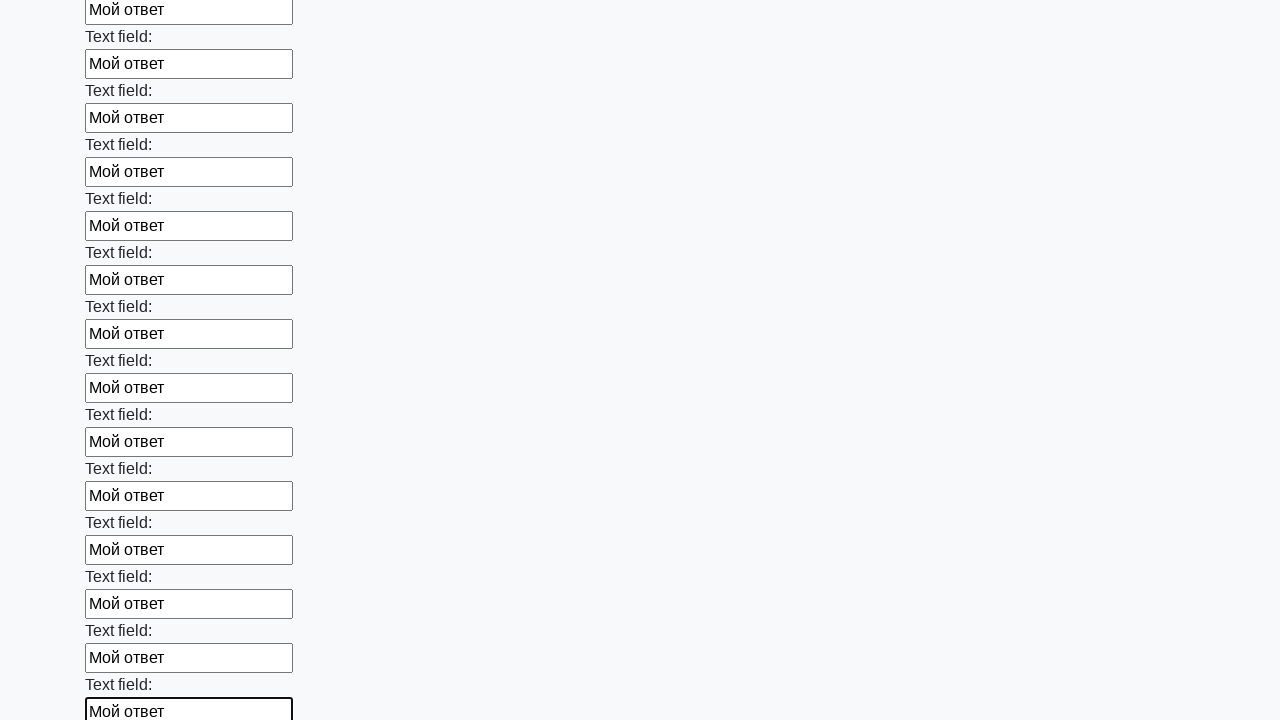

Filled input field with text 'Мой ответ' on input >> nth=63
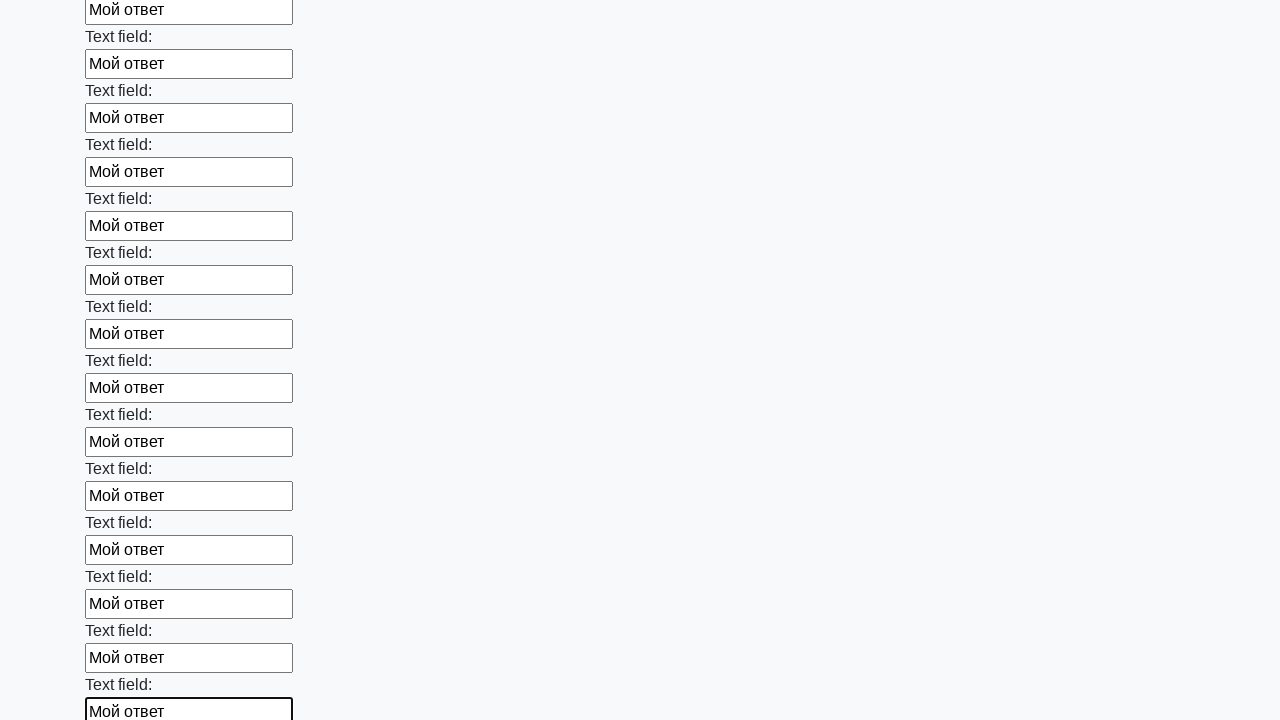

Filled input field with text 'Мой ответ' on input >> nth=64
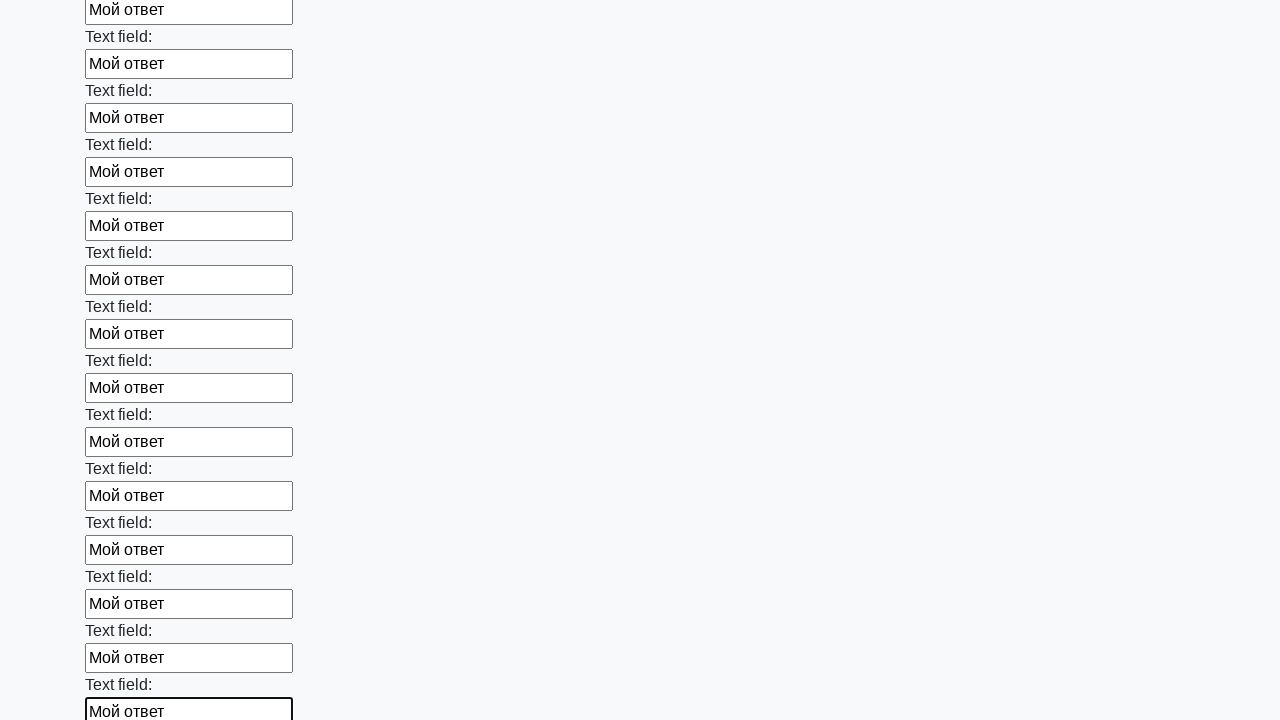

Filled input field with text 'Мой ответ' on input >> nth=65
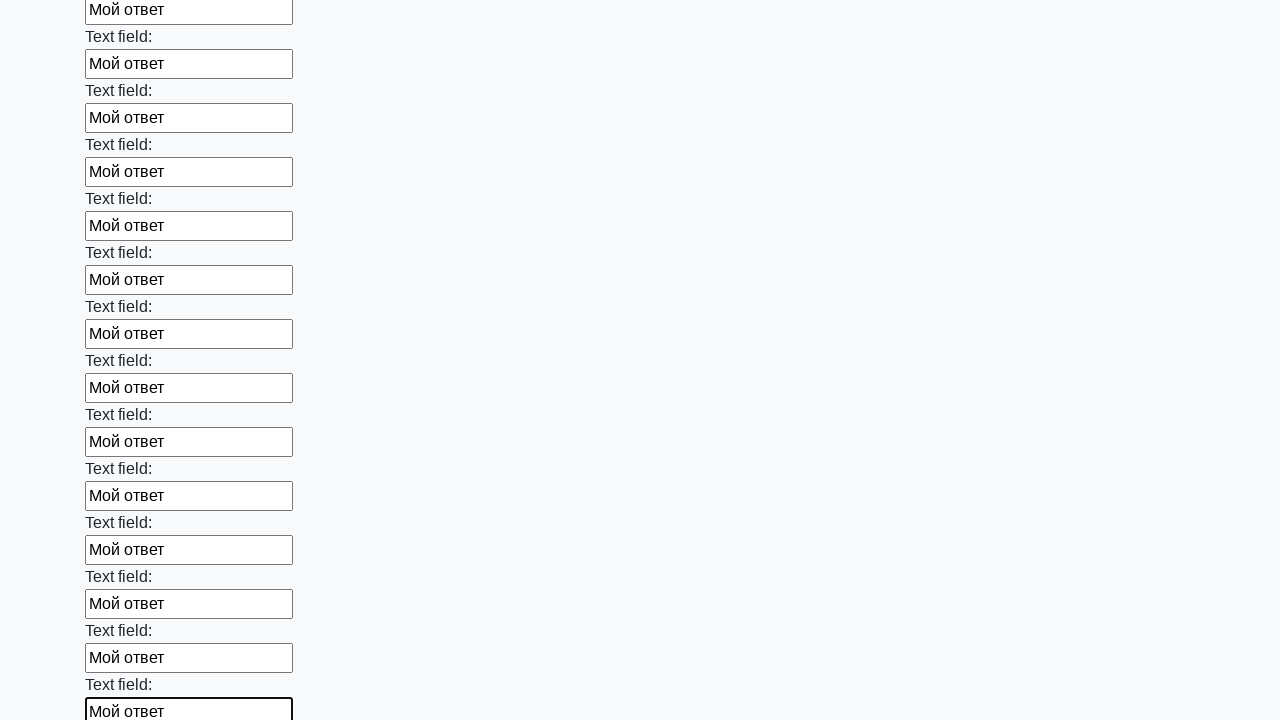

Filled input field with text 'Мой ответ' on input >> nth=66
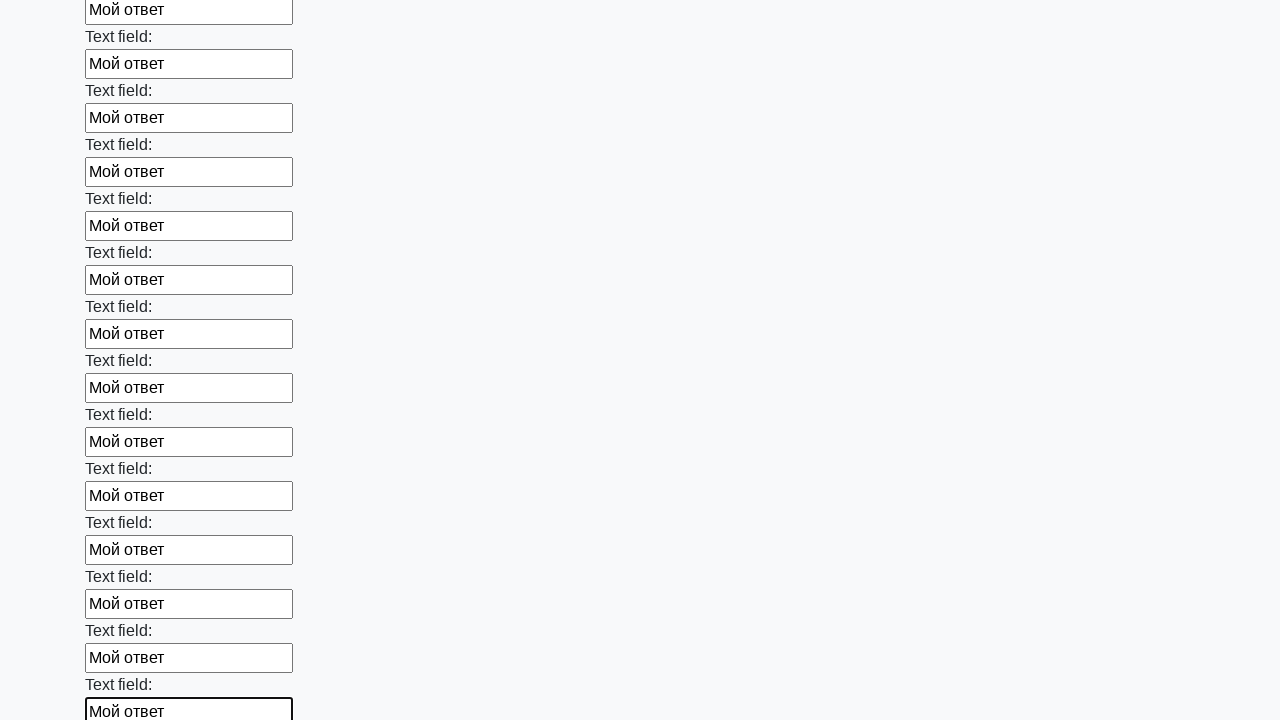

Filled input field with text 'Мой ответ' on input >> nth=67
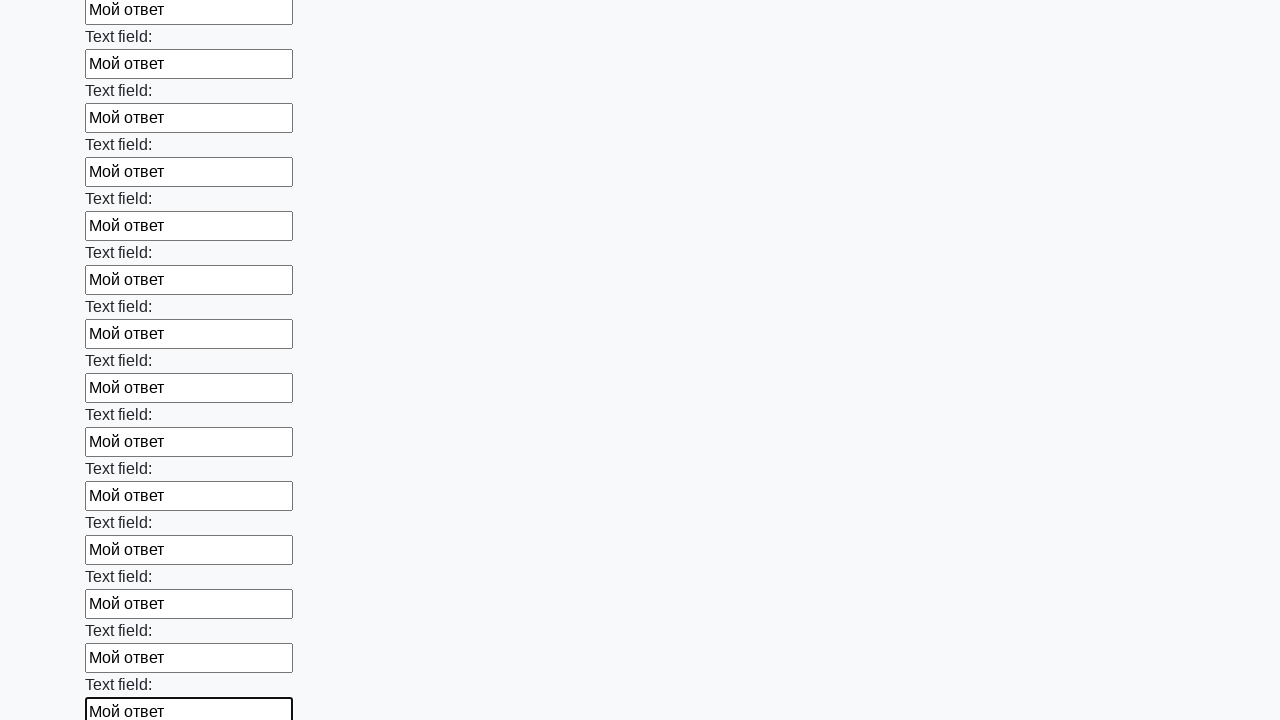

Filled input field with text 'Мой ответ' on input >> nth=68
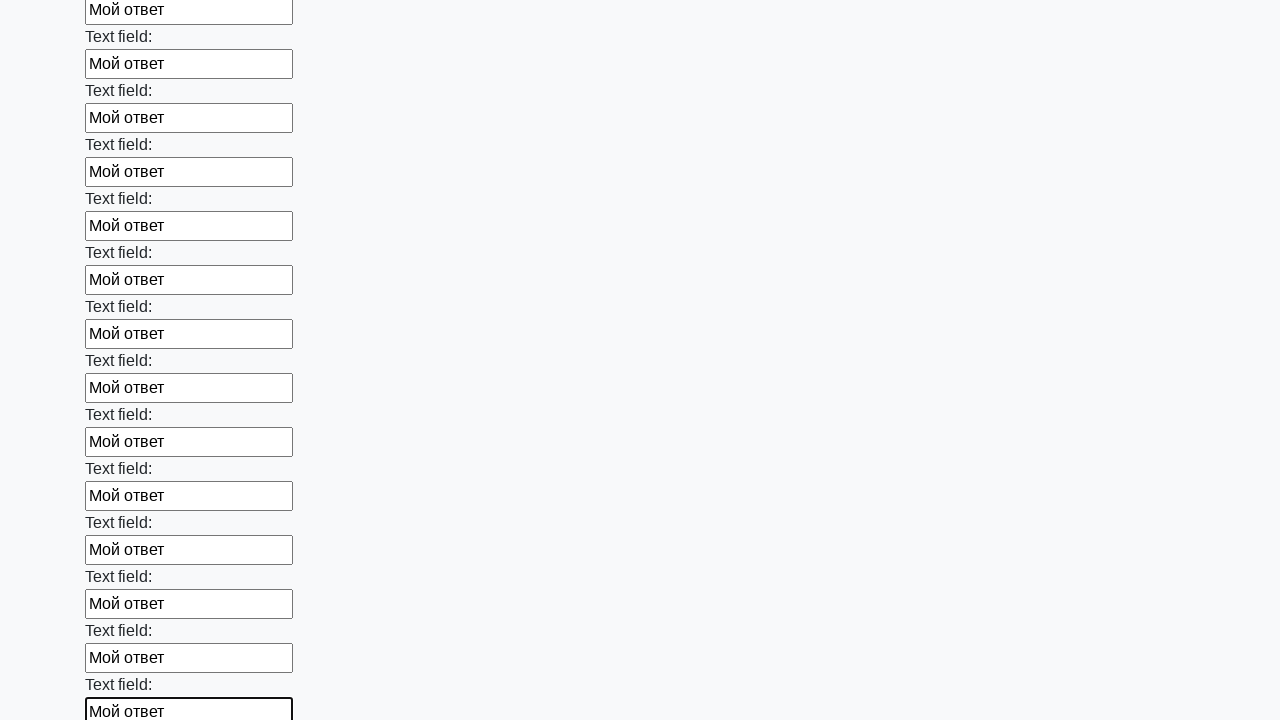

Filled input field with text 'Мой ответ' on input >> nth=69
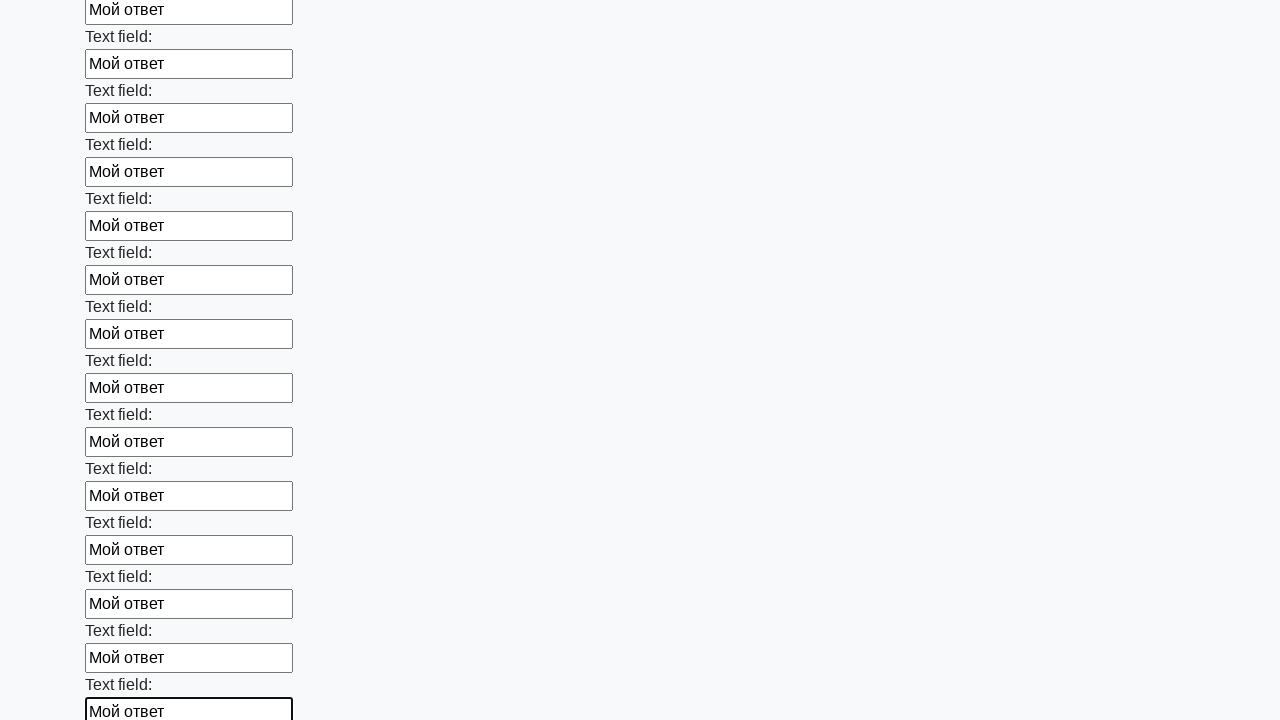

Filled input field with text 'Мой ответ' on input >> nth=70
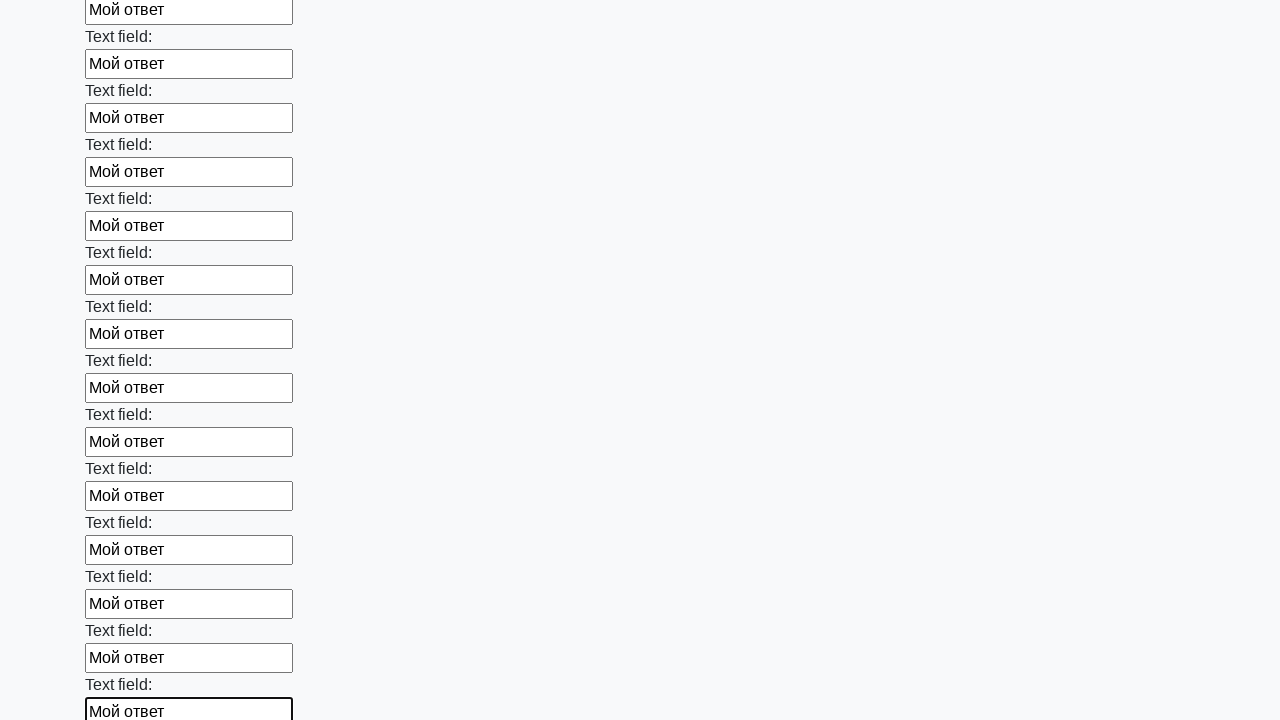

Filled input field with text 'Мой ответ' on input >> nth=71
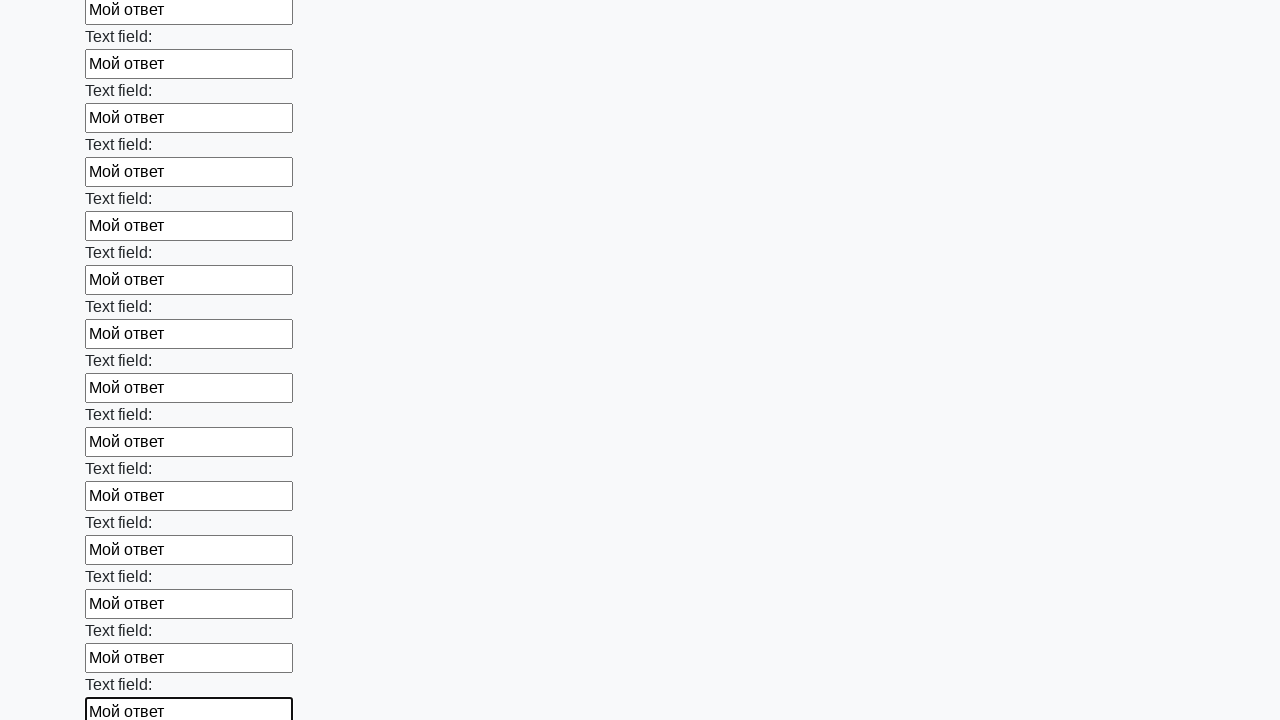

Filled input field with text 'Мой ответ' on input >> nth=72
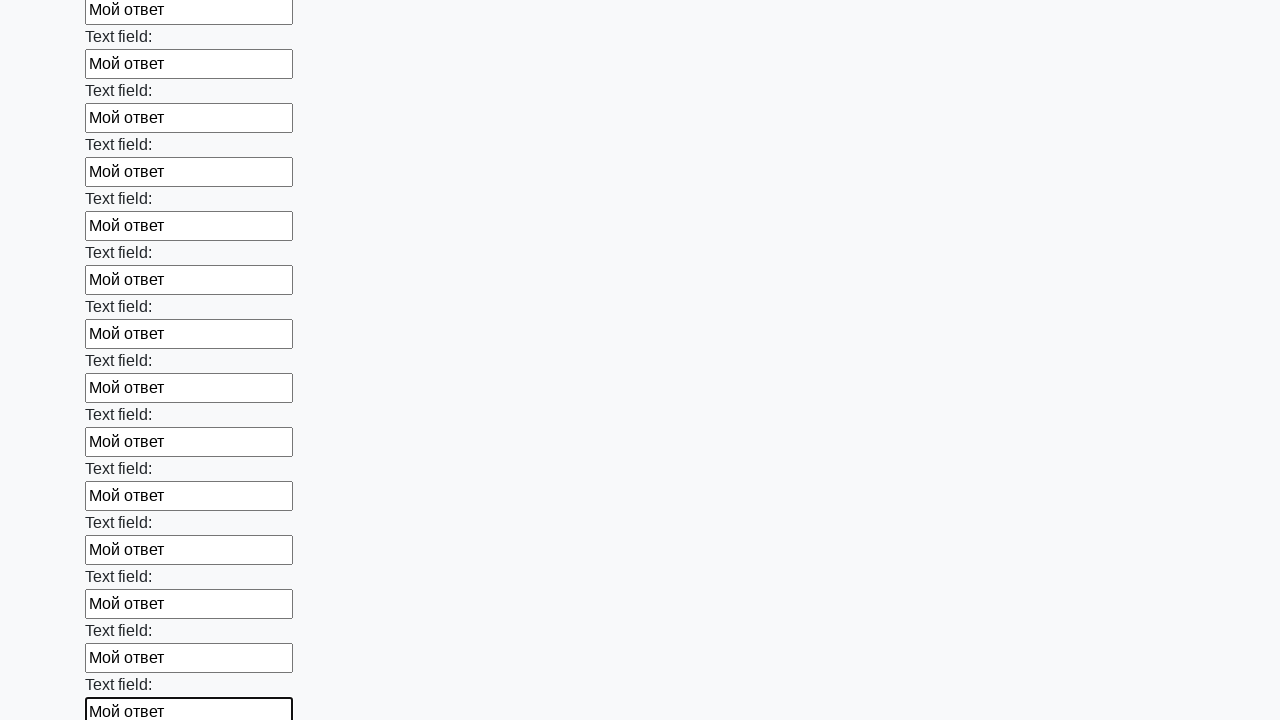

Filled input field with text 'Мой ответ' on input >> nth=73
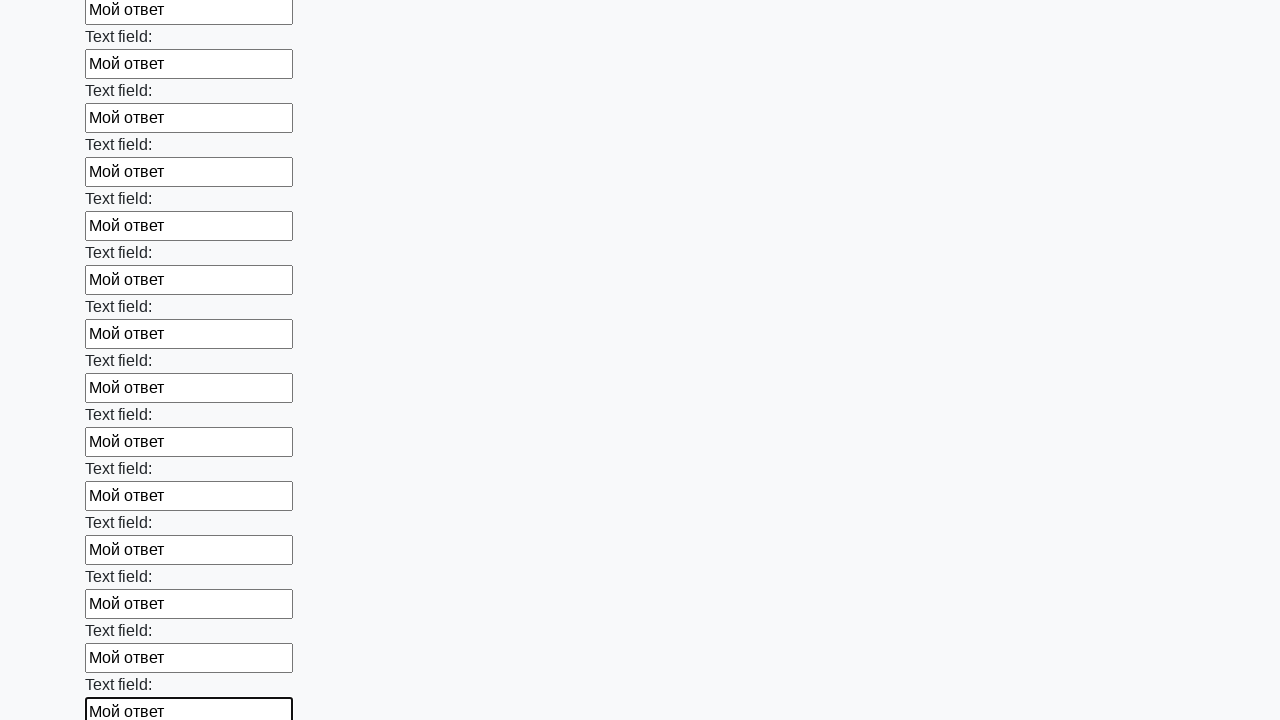

Filled input field with text 'Мой ответ' on input >> nth=74
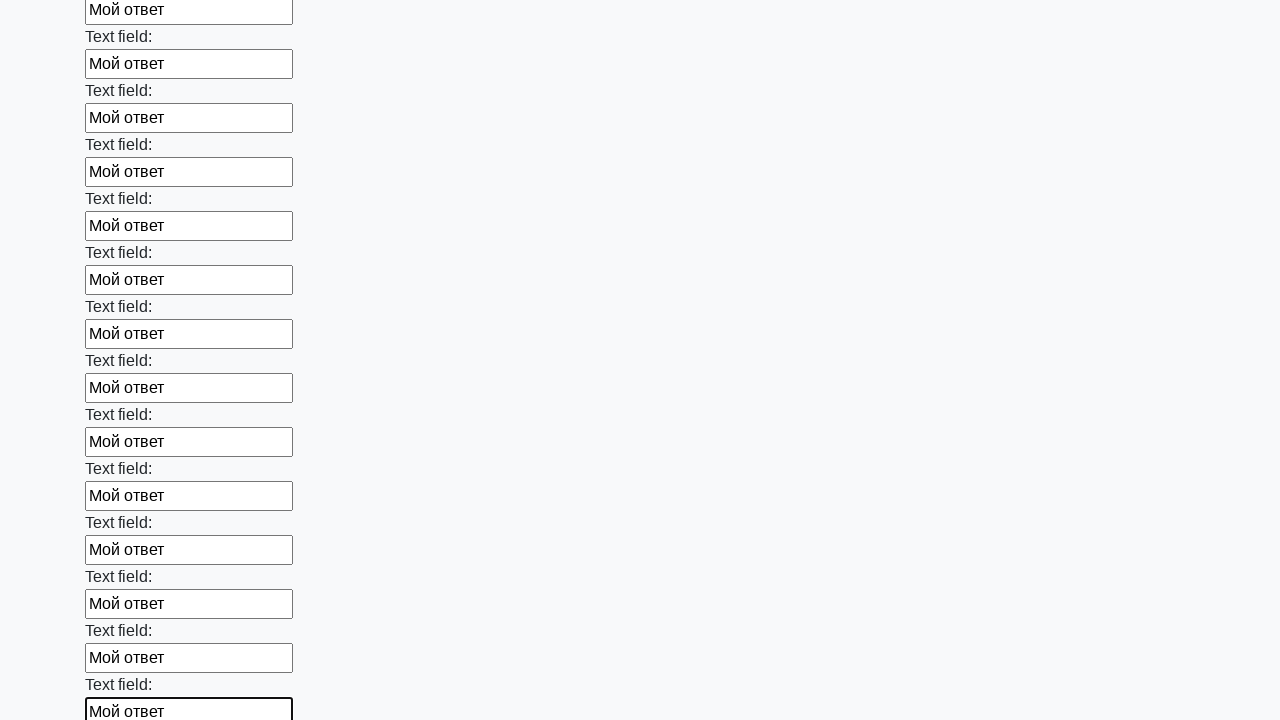

Filled input field with text 'Мой ответ' on input >> nth=75
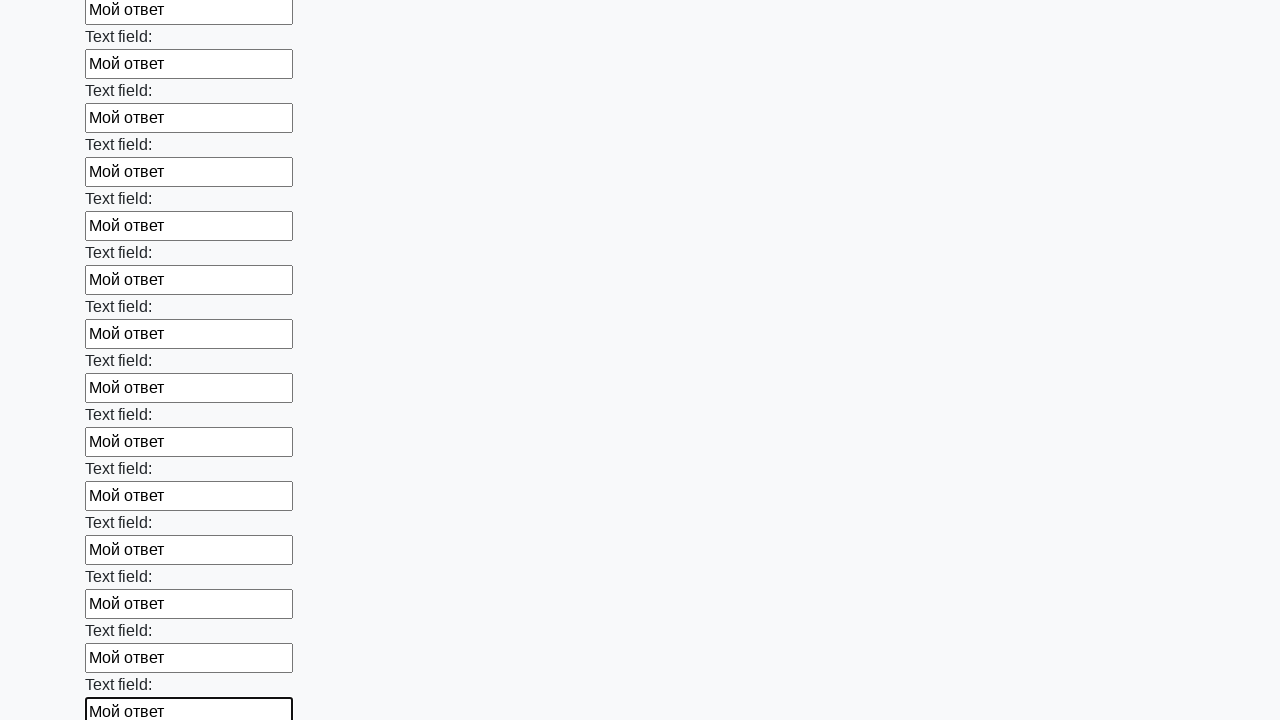

Filled input field with text 'Мой ответ' on input >> nth=76
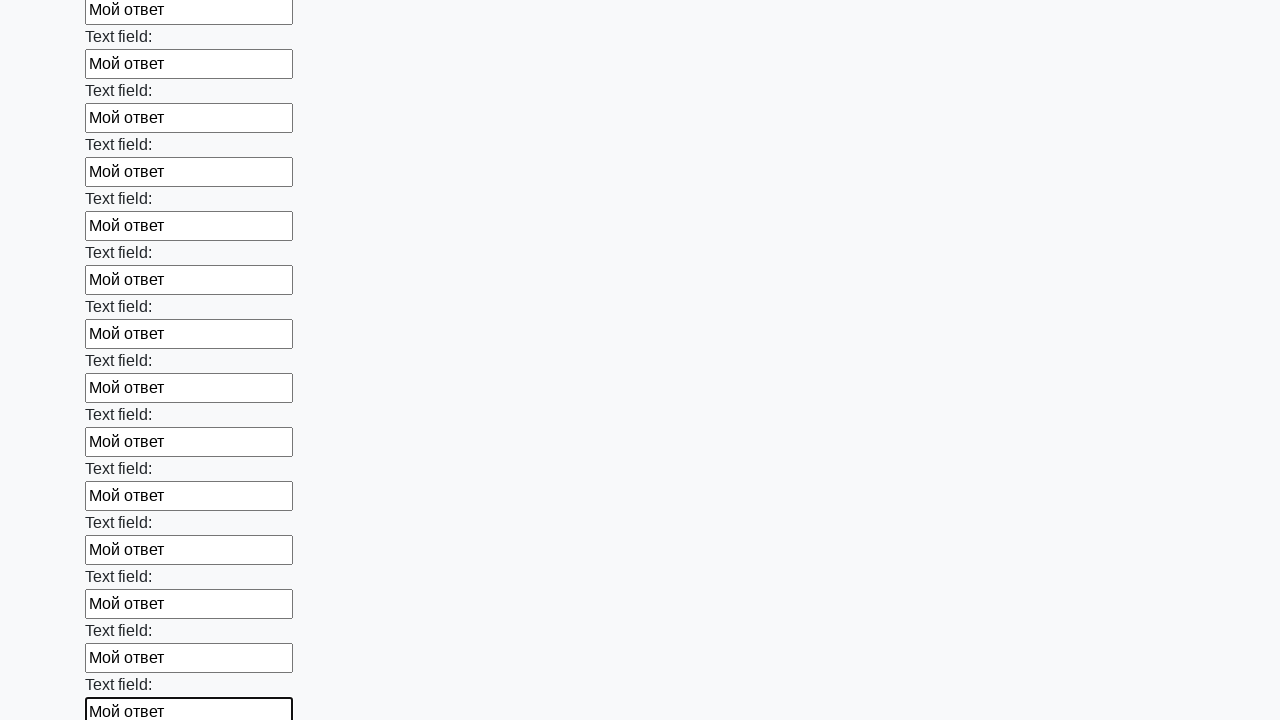

Filled input field with text 'Мой ответ' on input >> nth=77
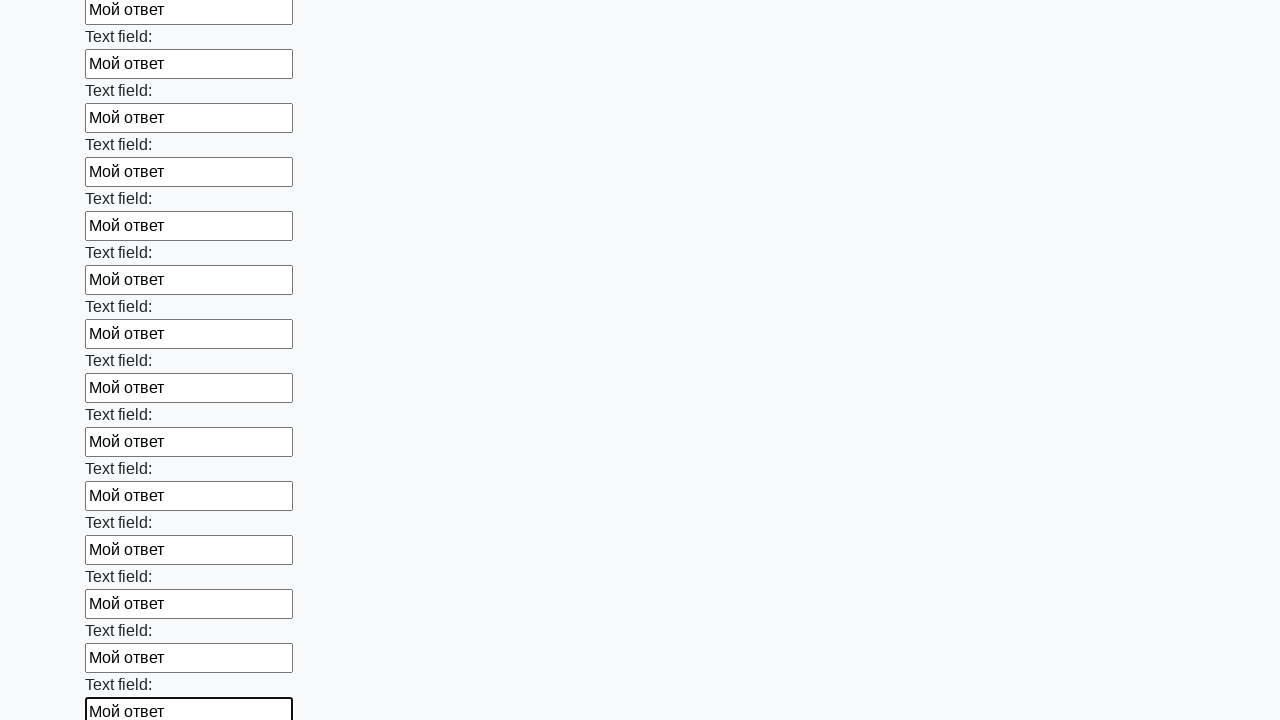

Filled input field with text 'Мой ответ' on input >> nth=78
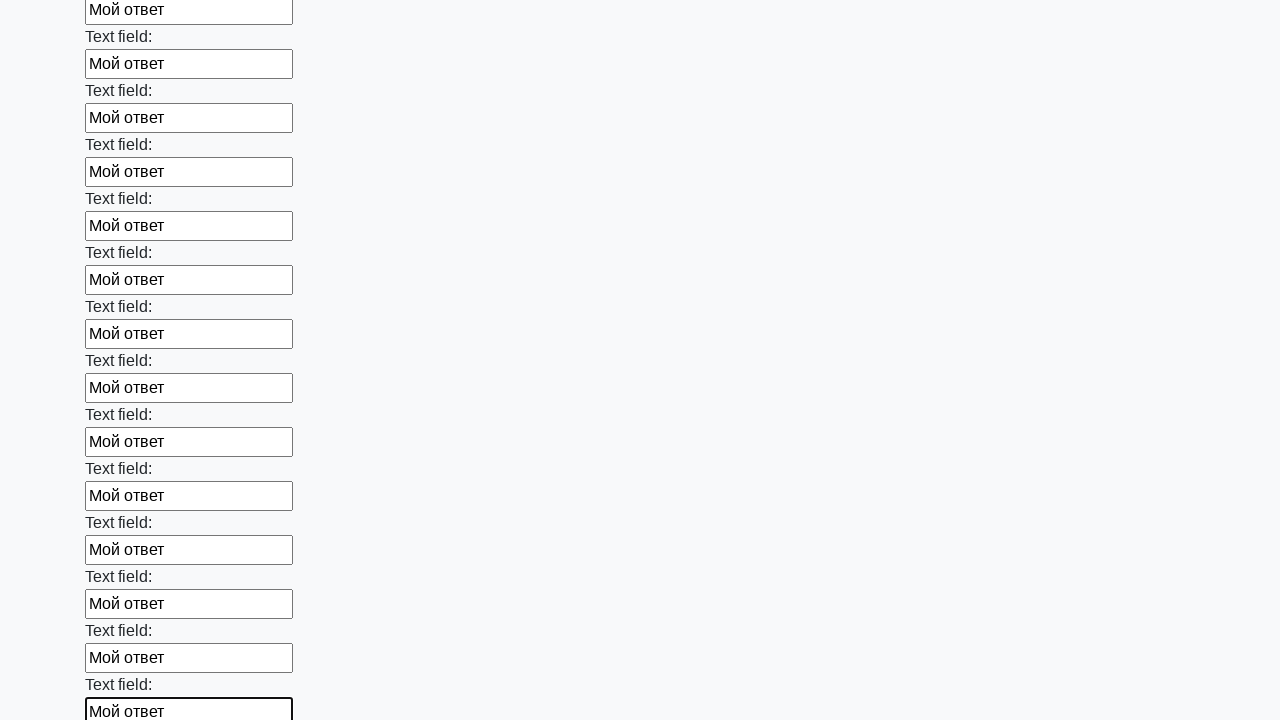

Filled input field with text 'Мой ответ' on input >> nth=79
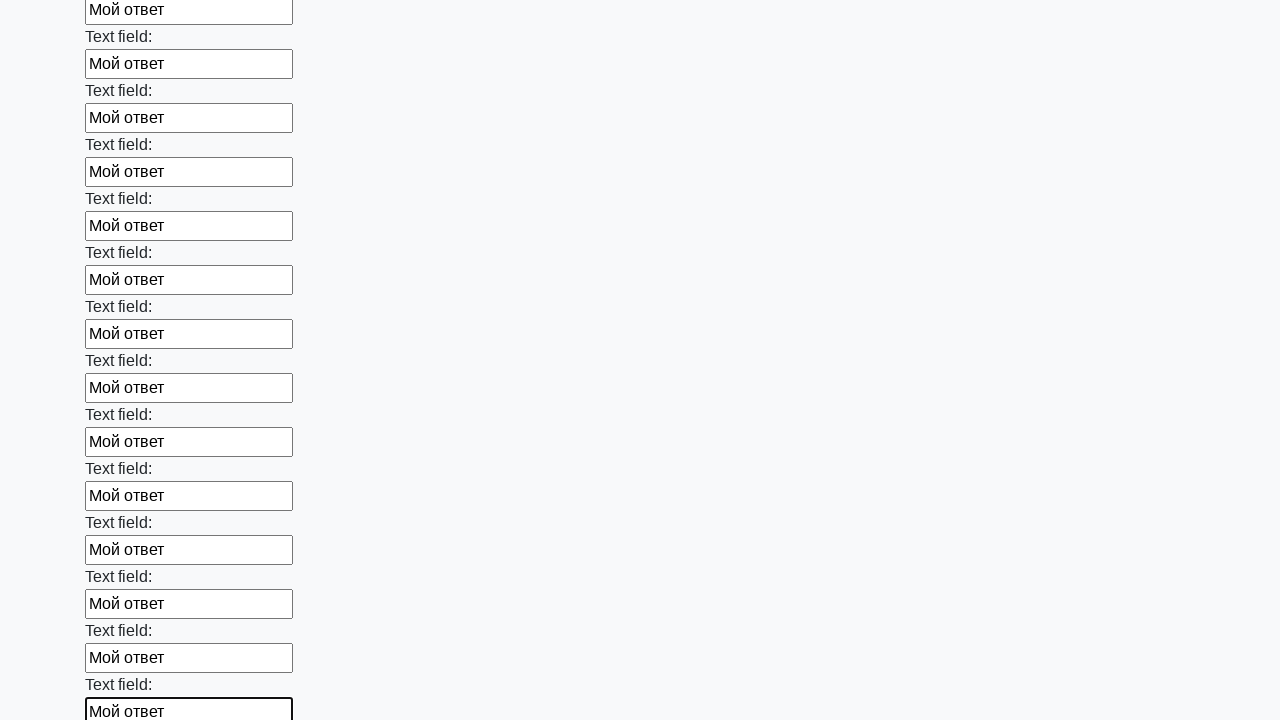

Filled input field with text 'Мой ответ' on input >> nth=80
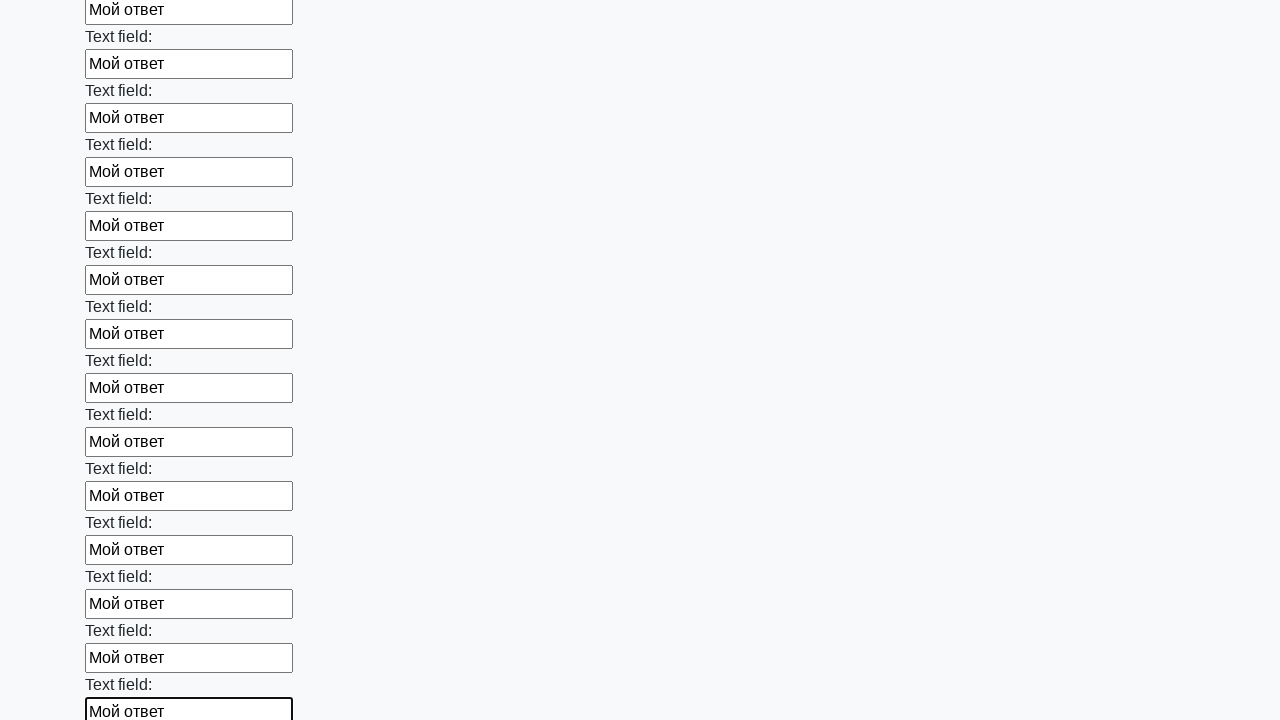

Filled input field with text 'Мой ответ' on input >> nth=81
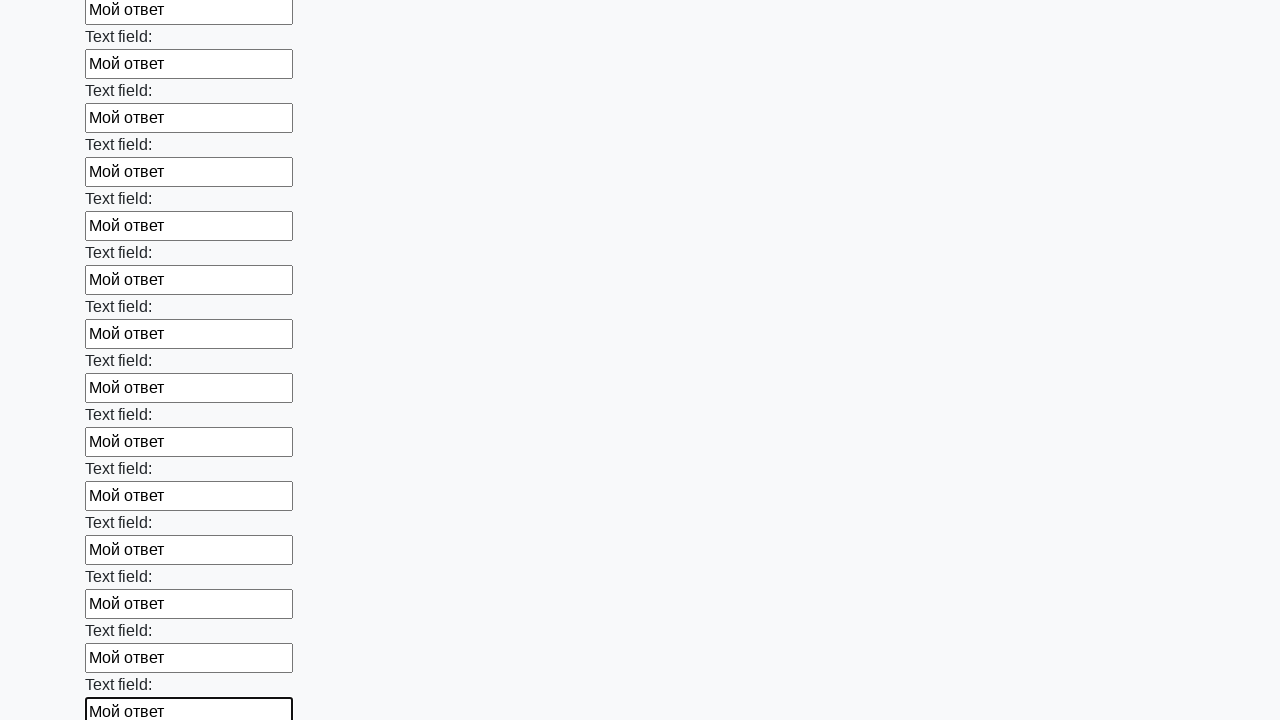

Filled input field with text 'Мой ответ' on input >> nth=82
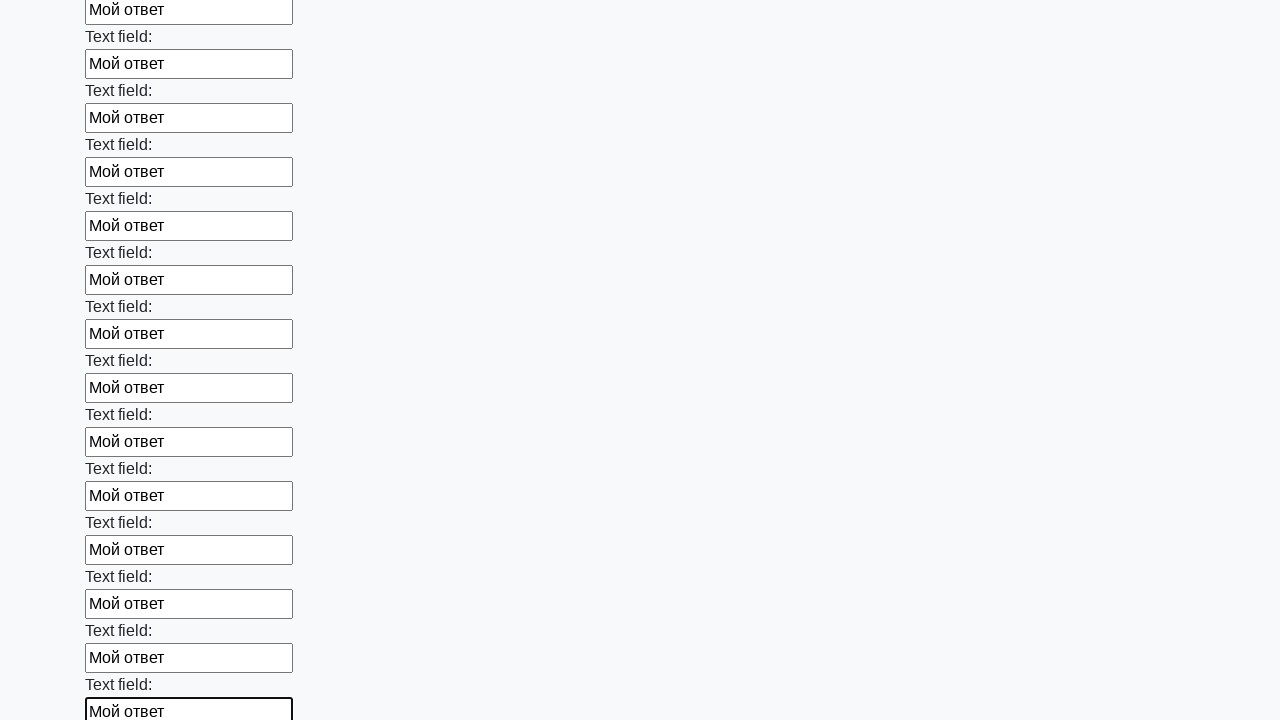

Filled input field with text 'Мой ответ' on input >> nth=83
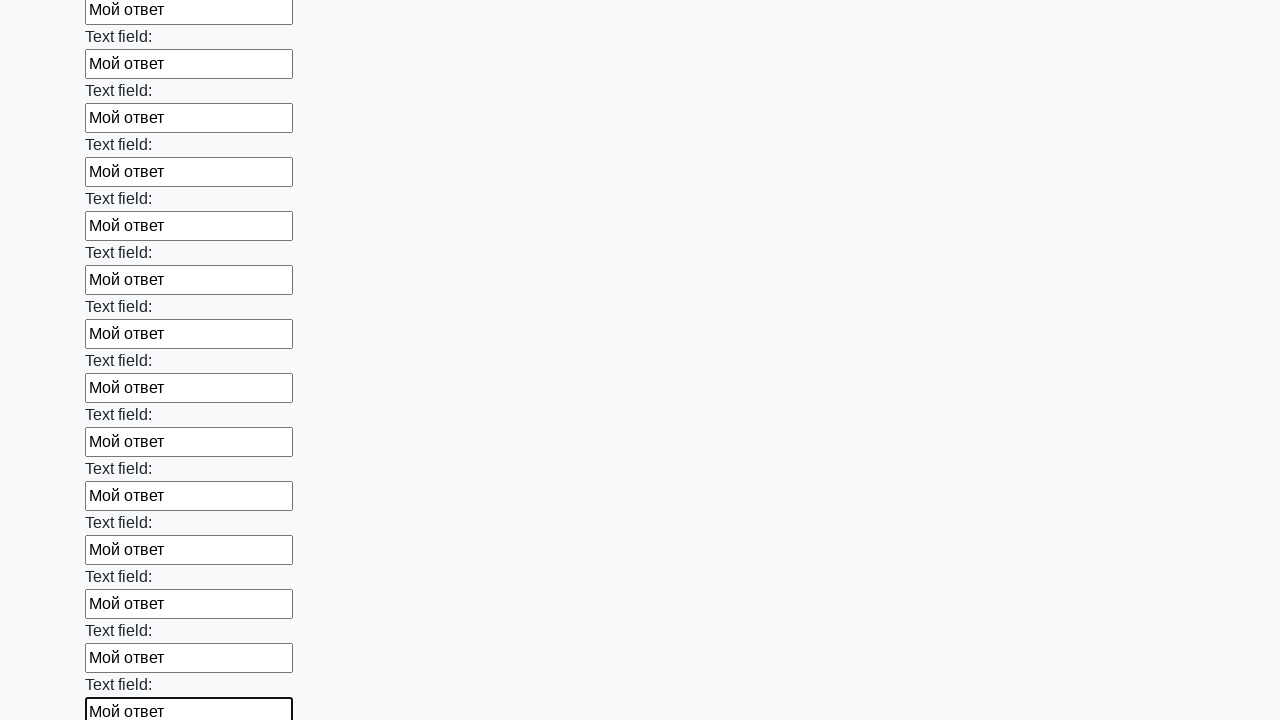

Filled input field with text 'Мой ответ' on input >> nth=84
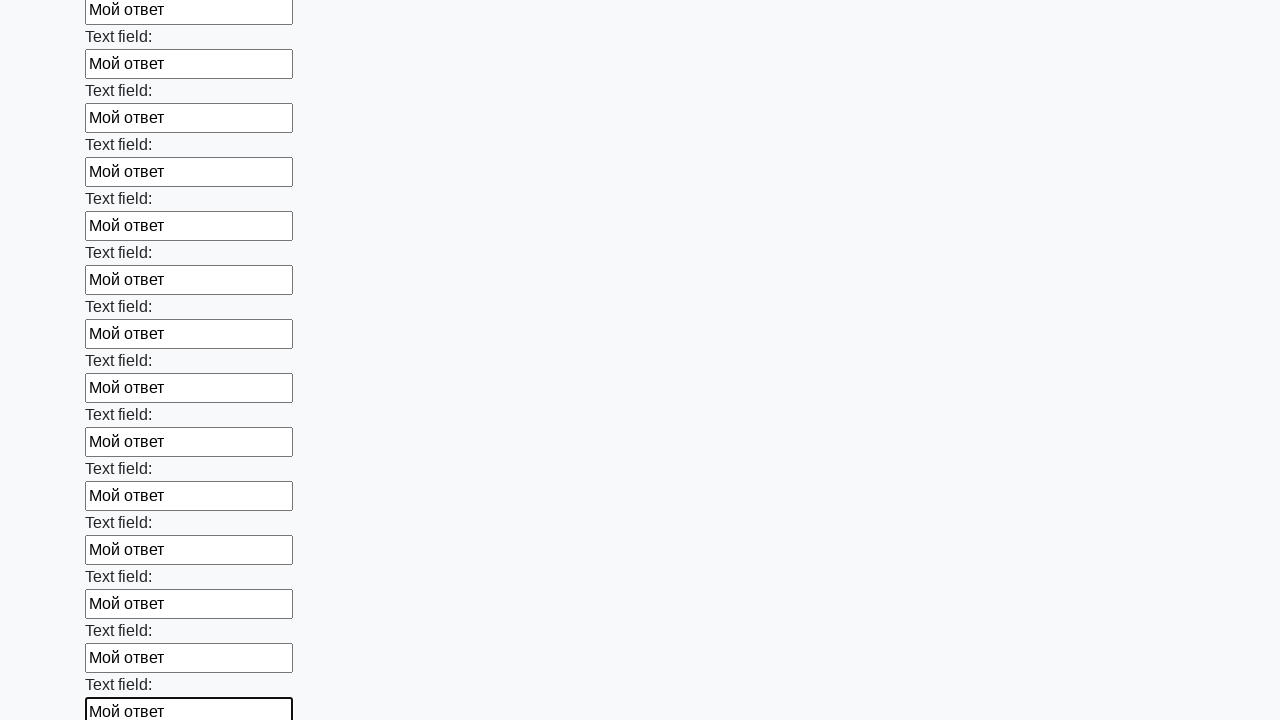

Filled input field with text 'Мой ответ' on input >> nth=85
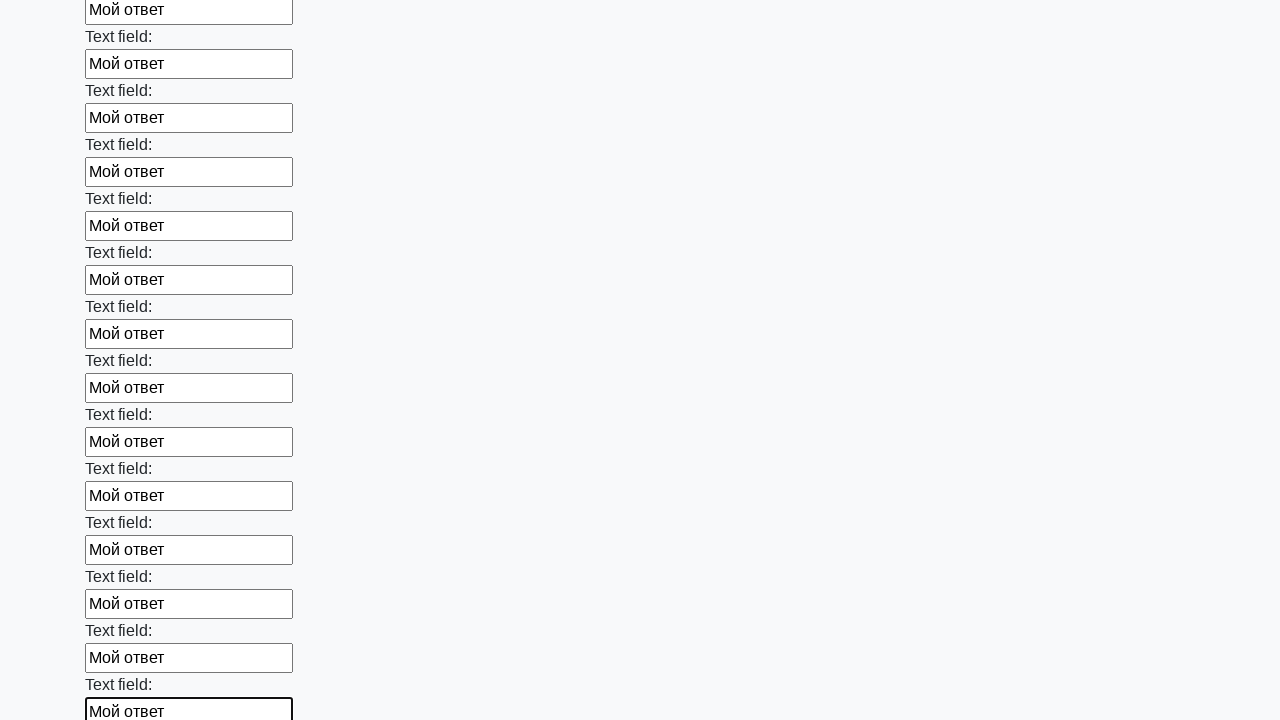

Filled input field with text 'Мой ответ' on input >> nth=86
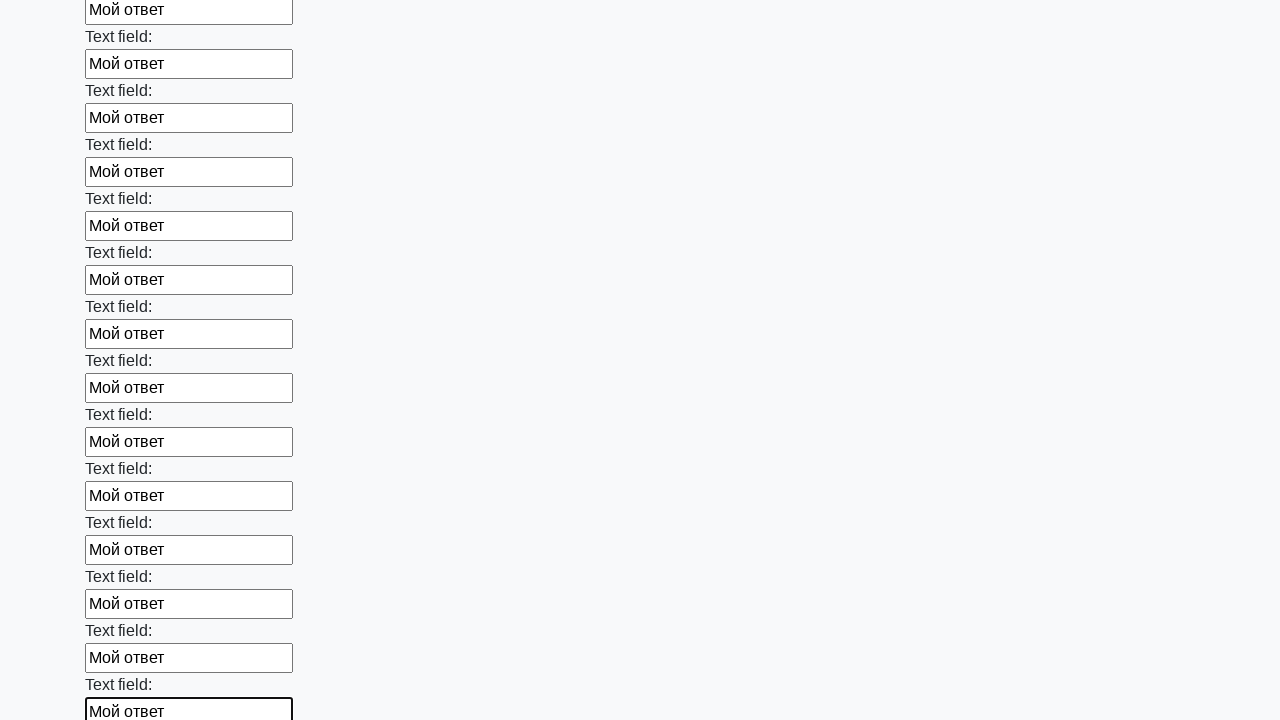

Filled input field with text 'Мой ответ' on input >> nth=87
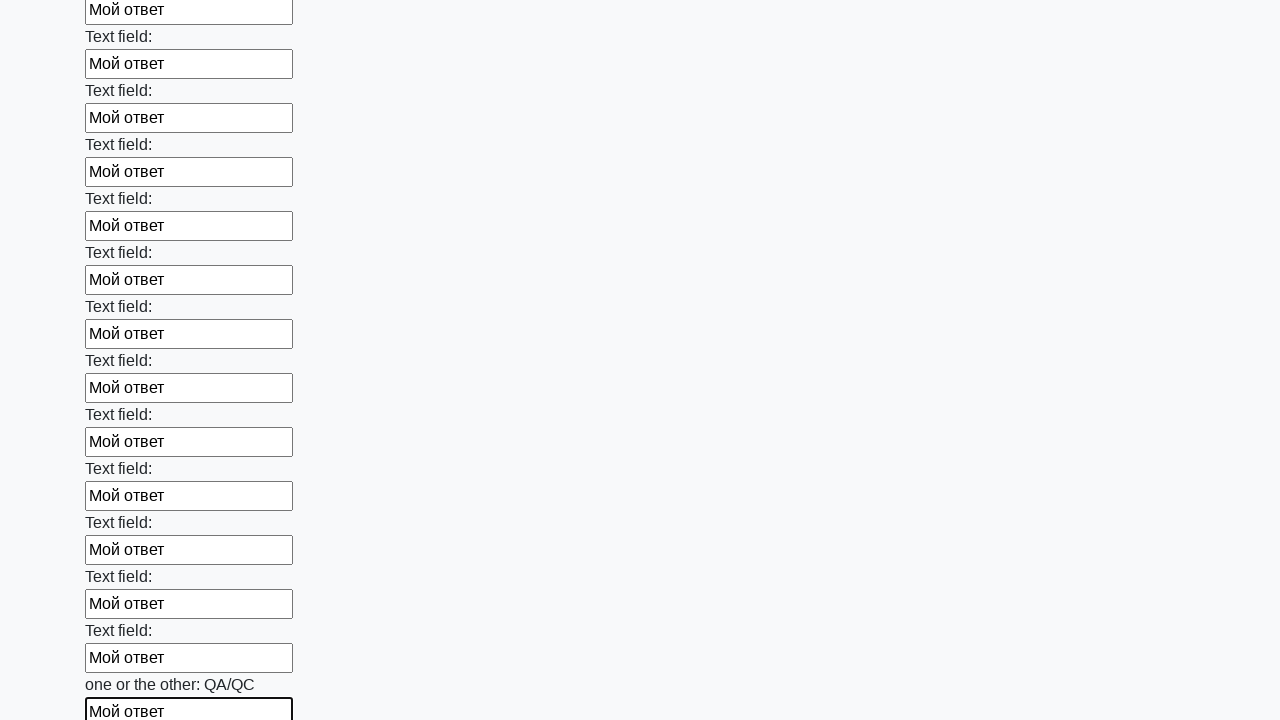

Filled input field with text 'Мой ответ' on input >> nth=88
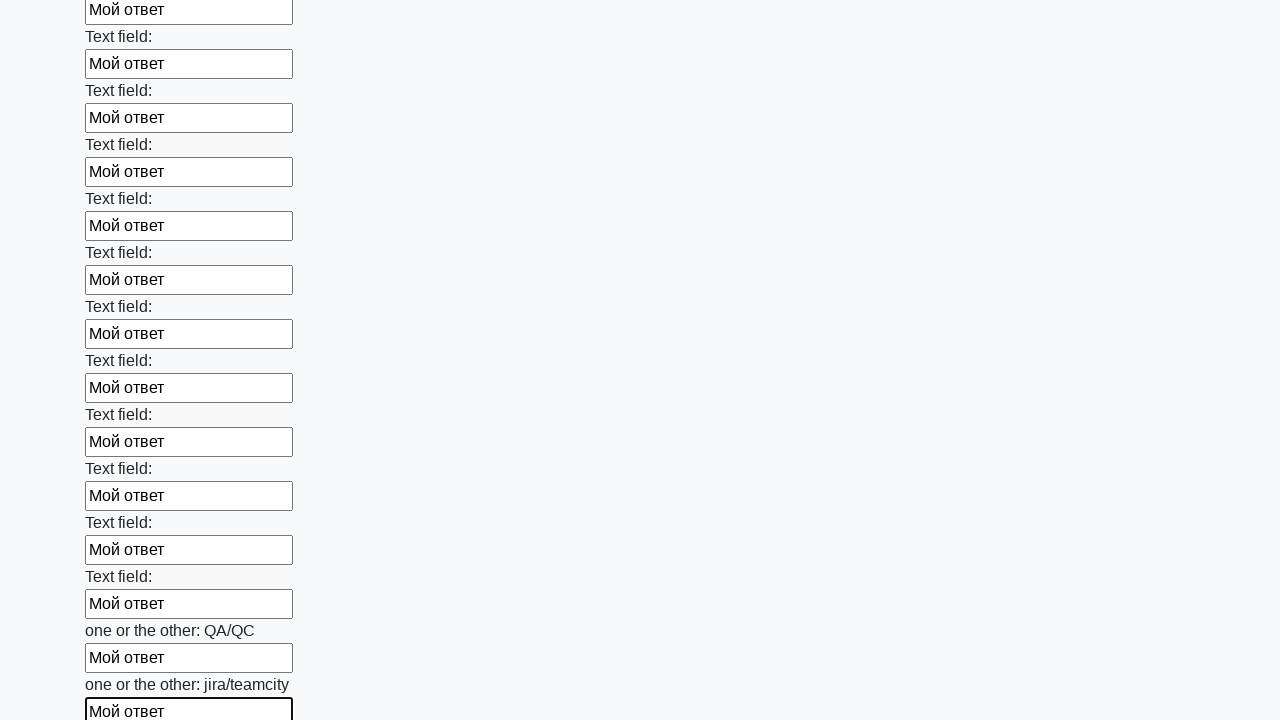

Filled input field with text 'Мой ответ' on input >> nth=89
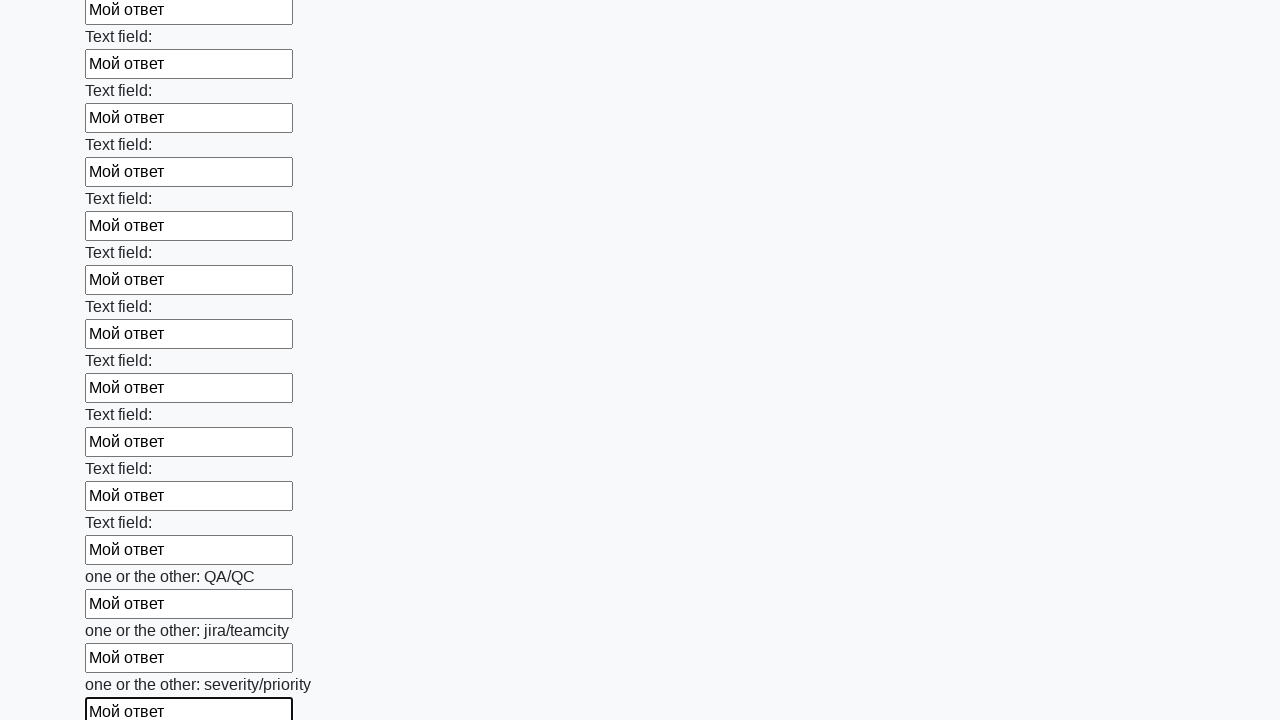

Filled input field with text 'Мой ответ' on input >> nth=90
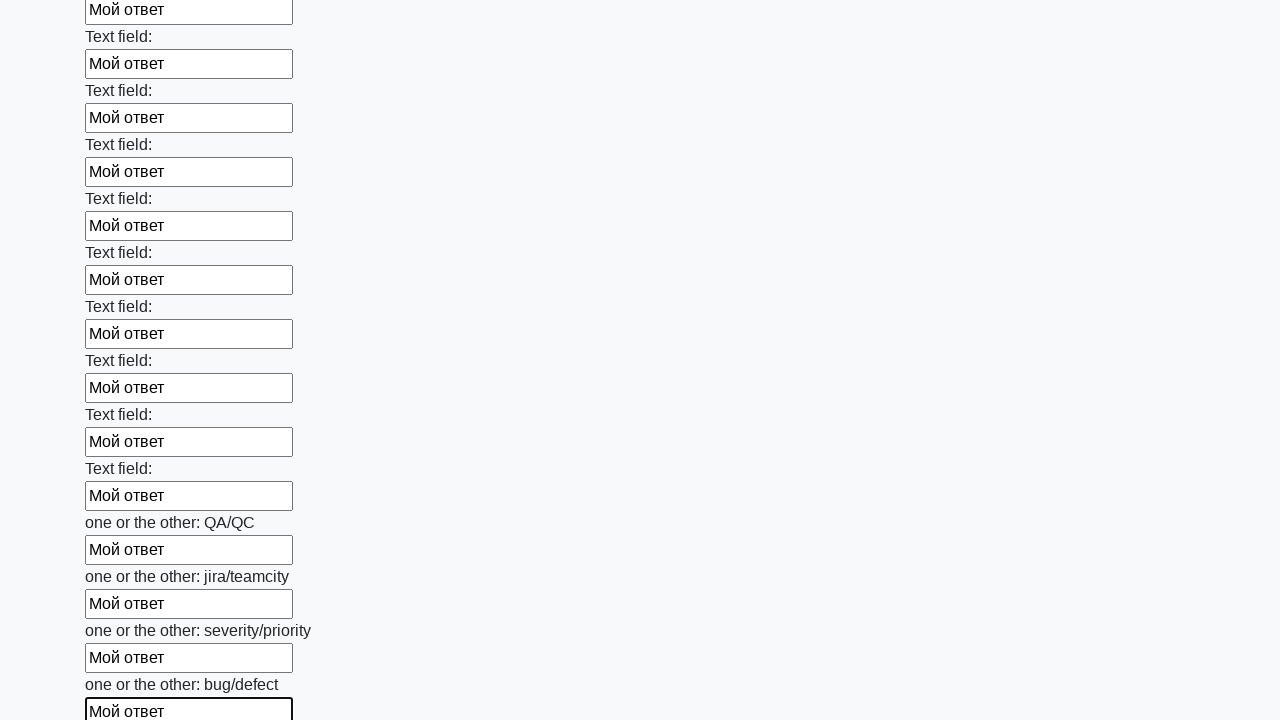

Filled input field with text 'Мой ответ' on input >> nth=91
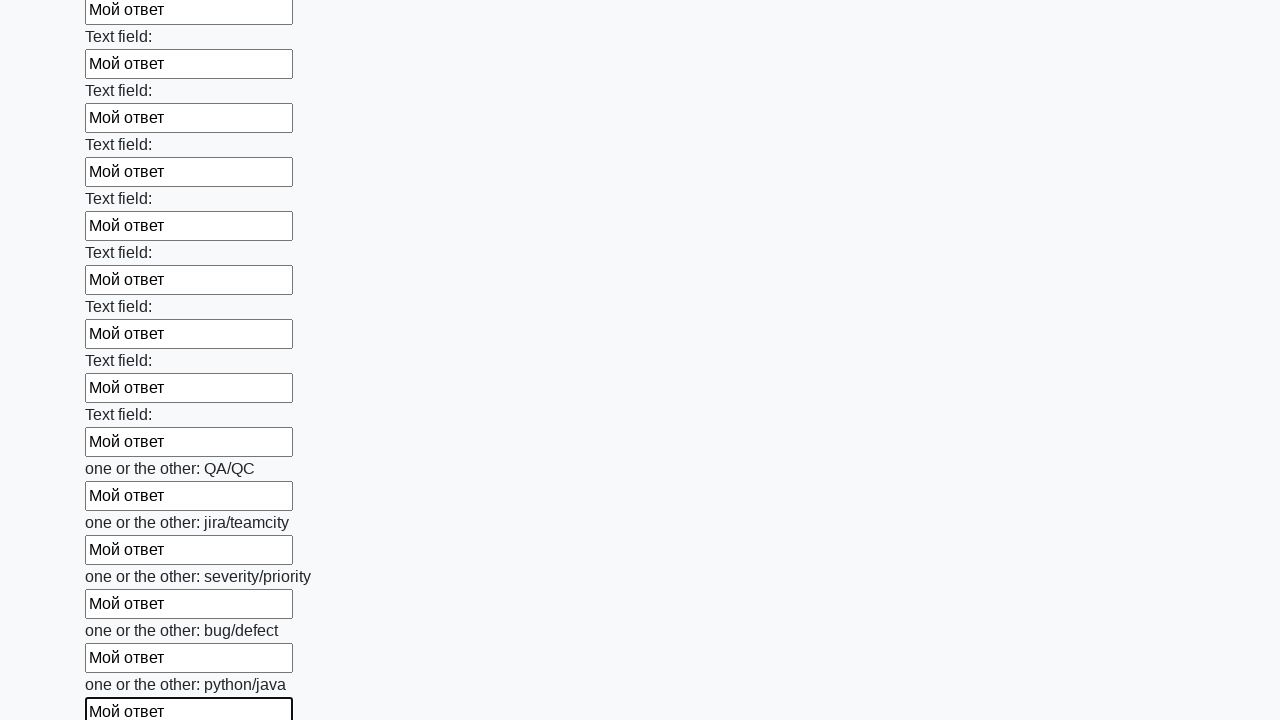

Filled input field with text 'Мой ответ' on input >> nth=92
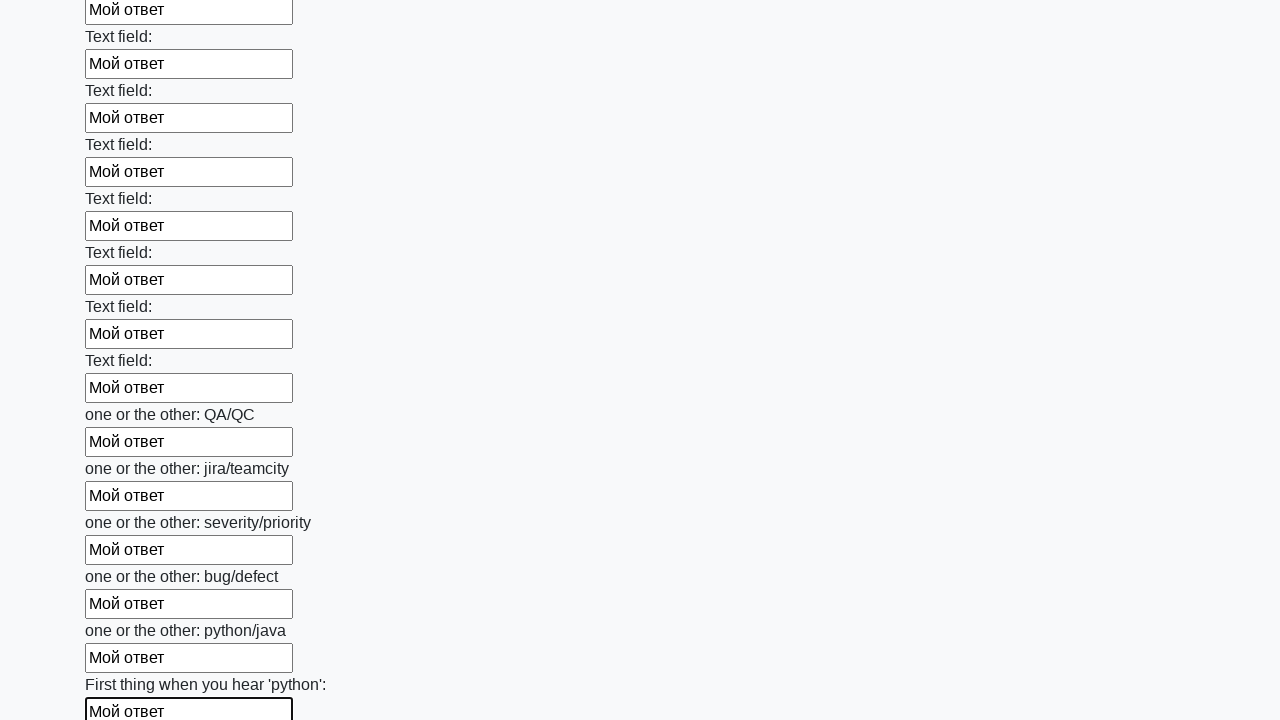

Filled input field with text 'Мой ответ' on input >> nth=93
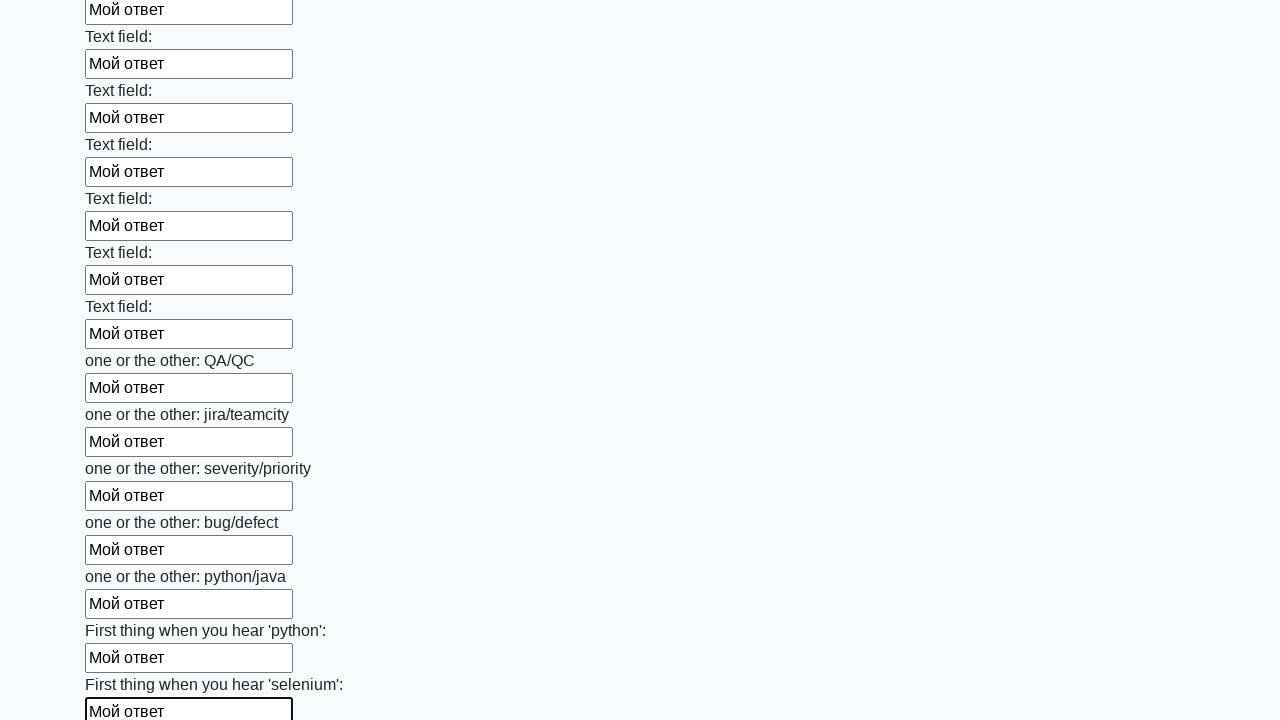

Filled input field with text 'Мой ответ' on input >> nth=94
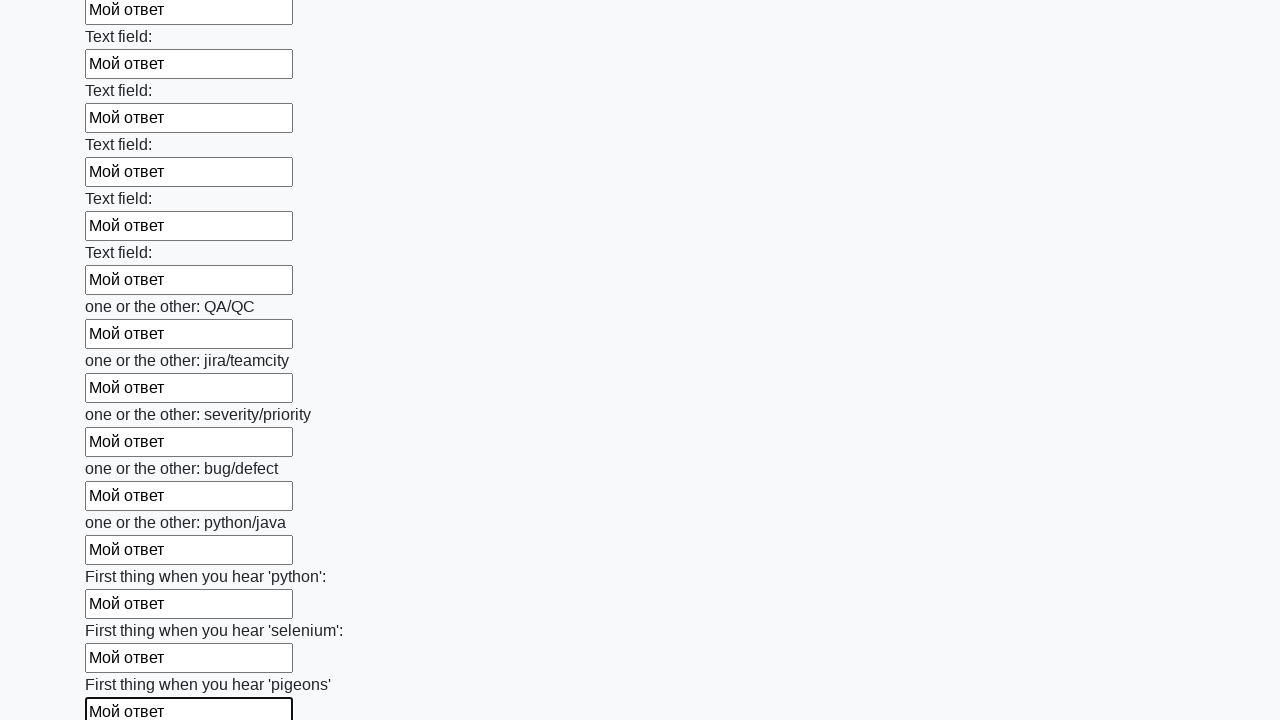

Filled input field with text 'Мой ответ' on input >> nth=95
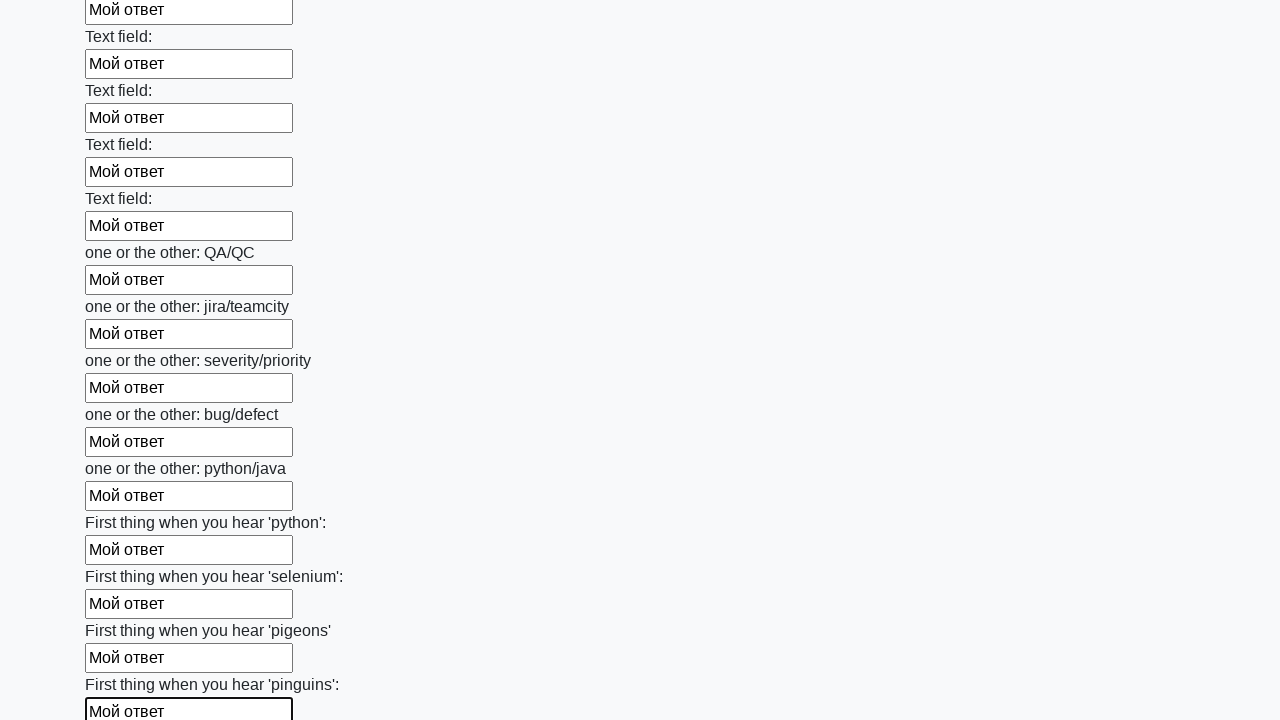

Filled input field with text 'Мой ответ' on input >> nth=96
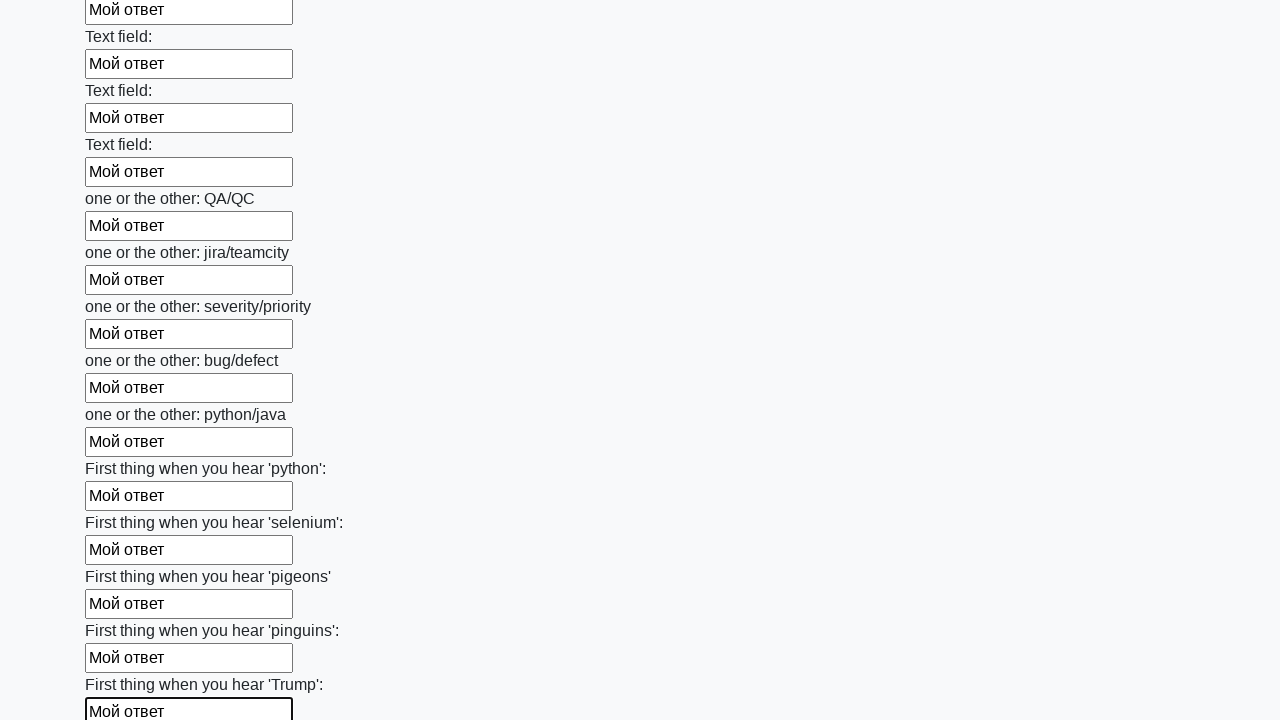

Filled input field with text 'Мой ответ' on input >> nth=97
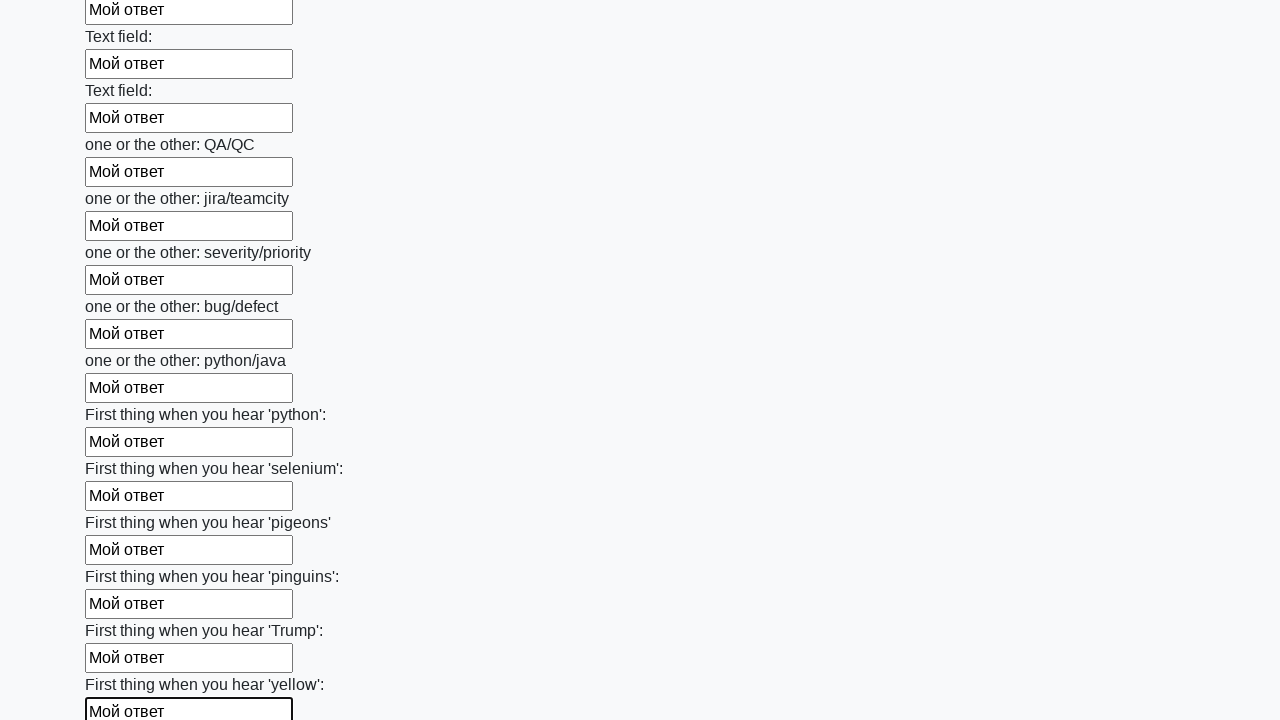

Filled input field with text 'Мой ответ' on input >> nth=98
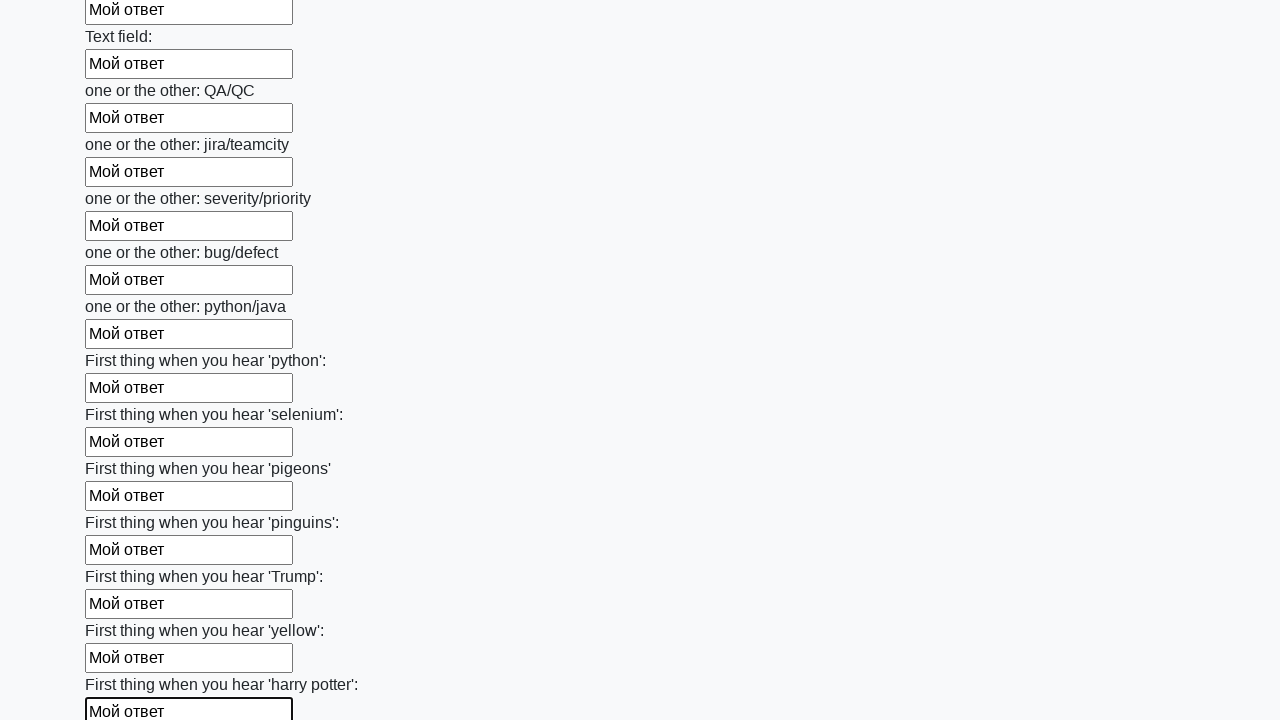

Filled input field with text 'Мой ответ' on input >> nth=99
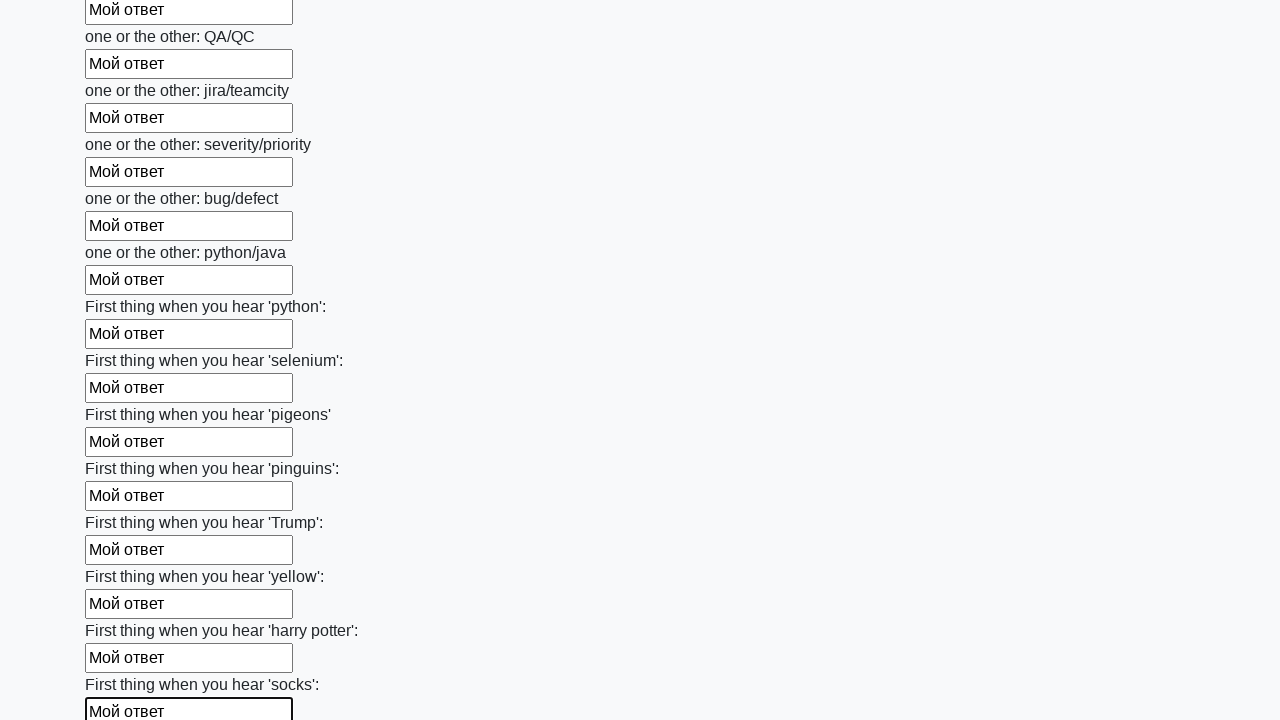

Clicked the submit button at (123, 611) on button.btn
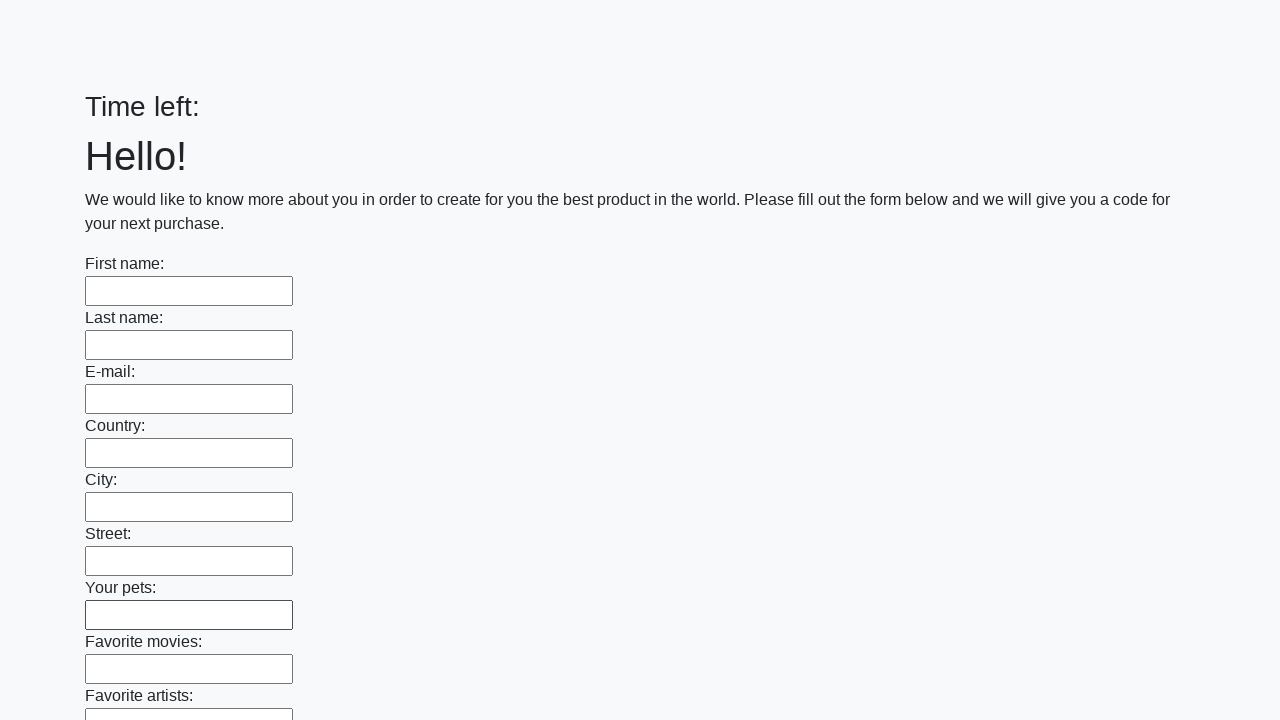

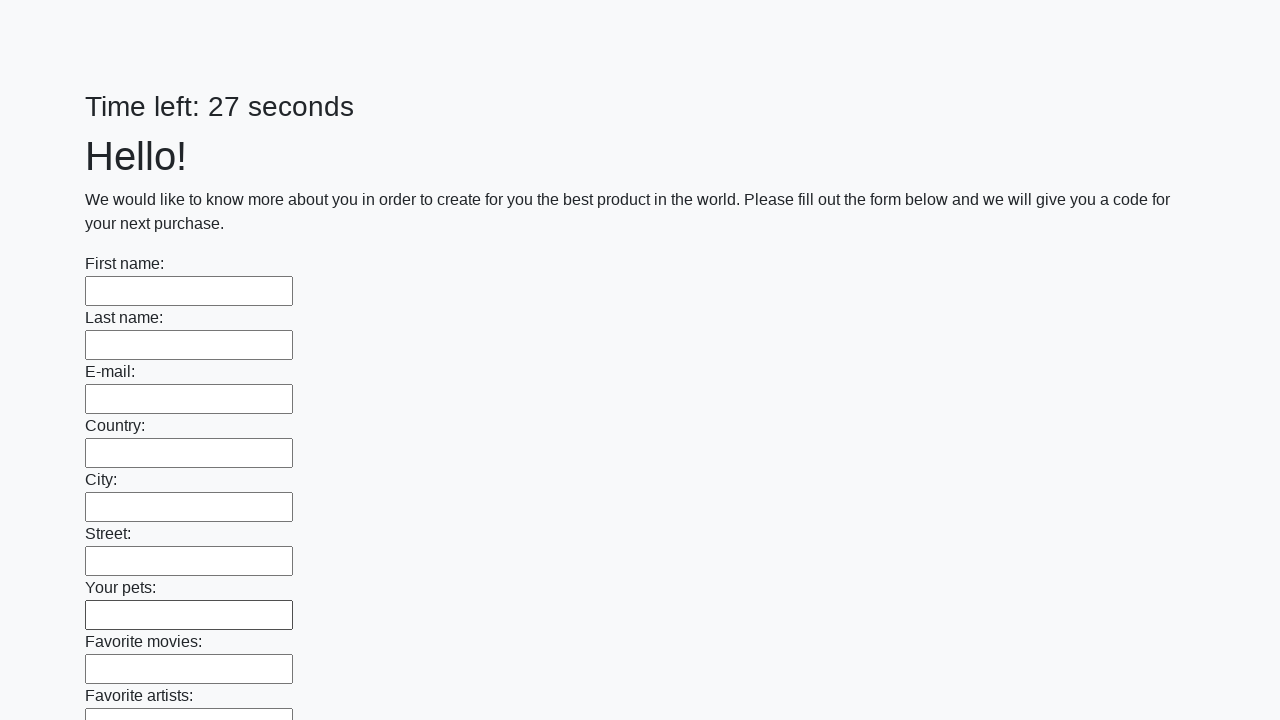